Tests filling a large form by entering the same text value into all input fields and then submitting the form by clicking the submit button.

Starting URL: http://suninjuly.github.io/huge_form.html

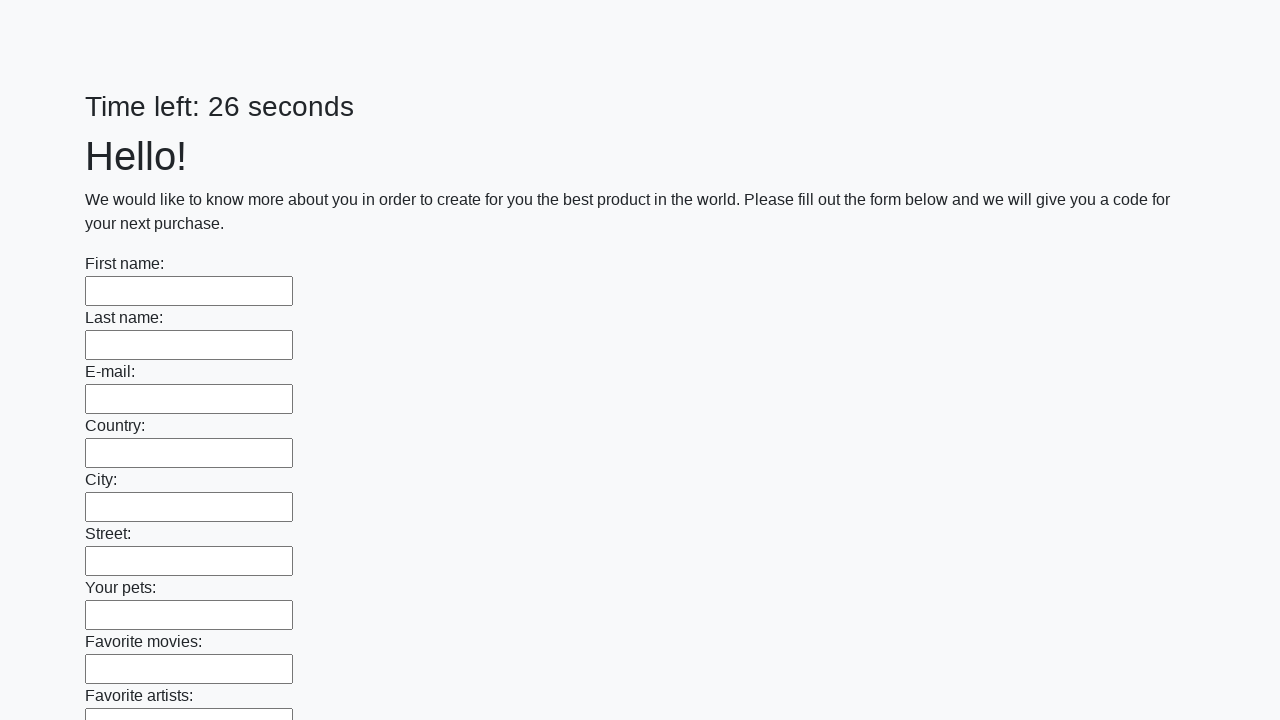

Navigated to huge form page
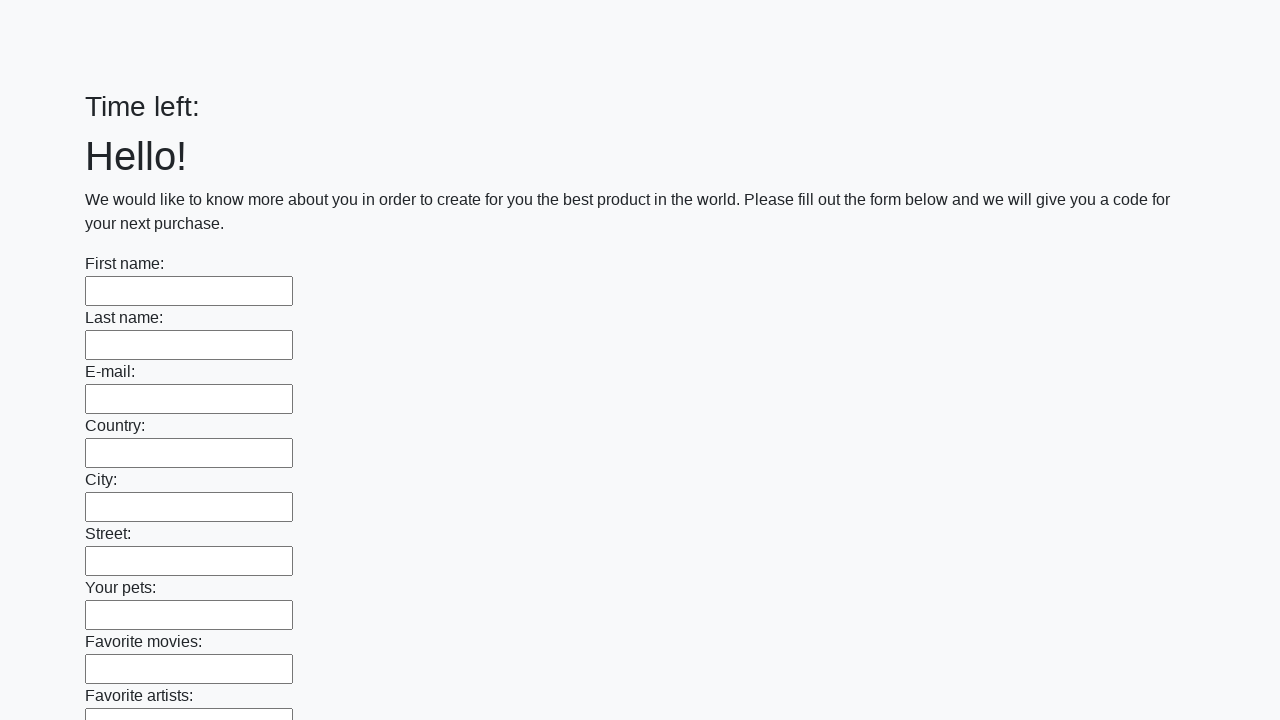

Filled input field with 'Мой ответ' on input >> nth=0
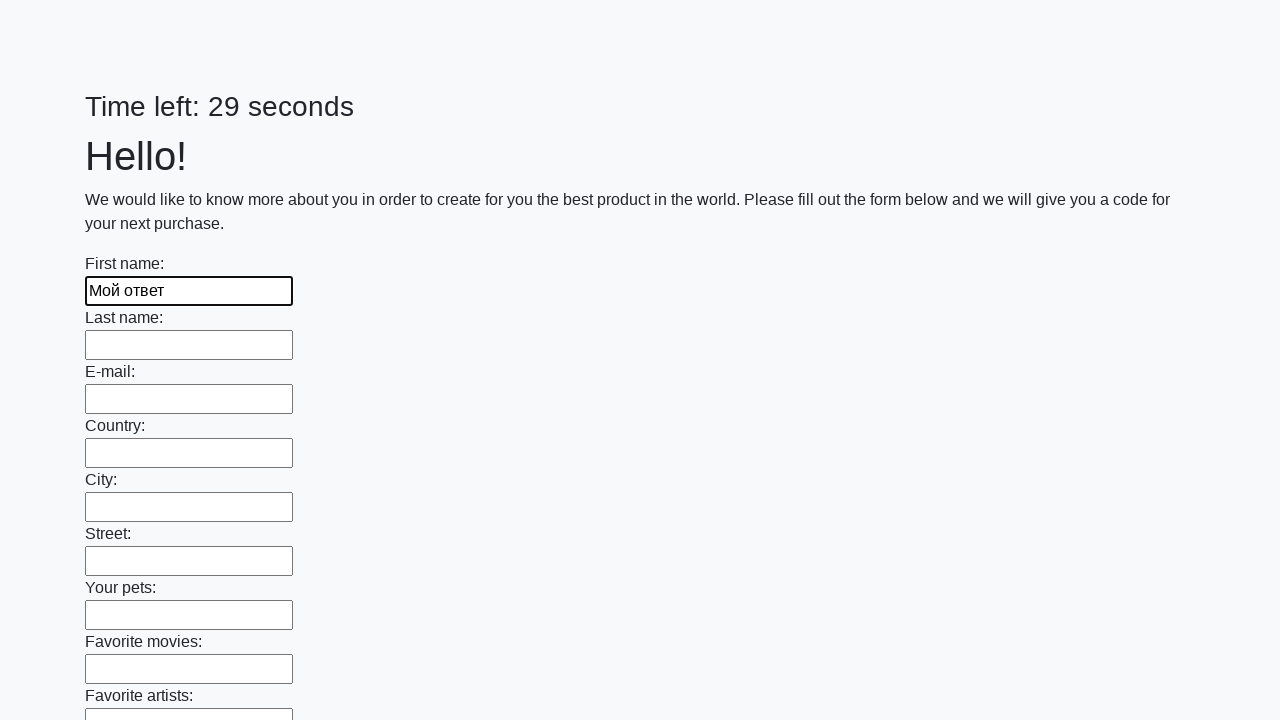

Filled input field with 'Мой ответ' on input >> nth=1
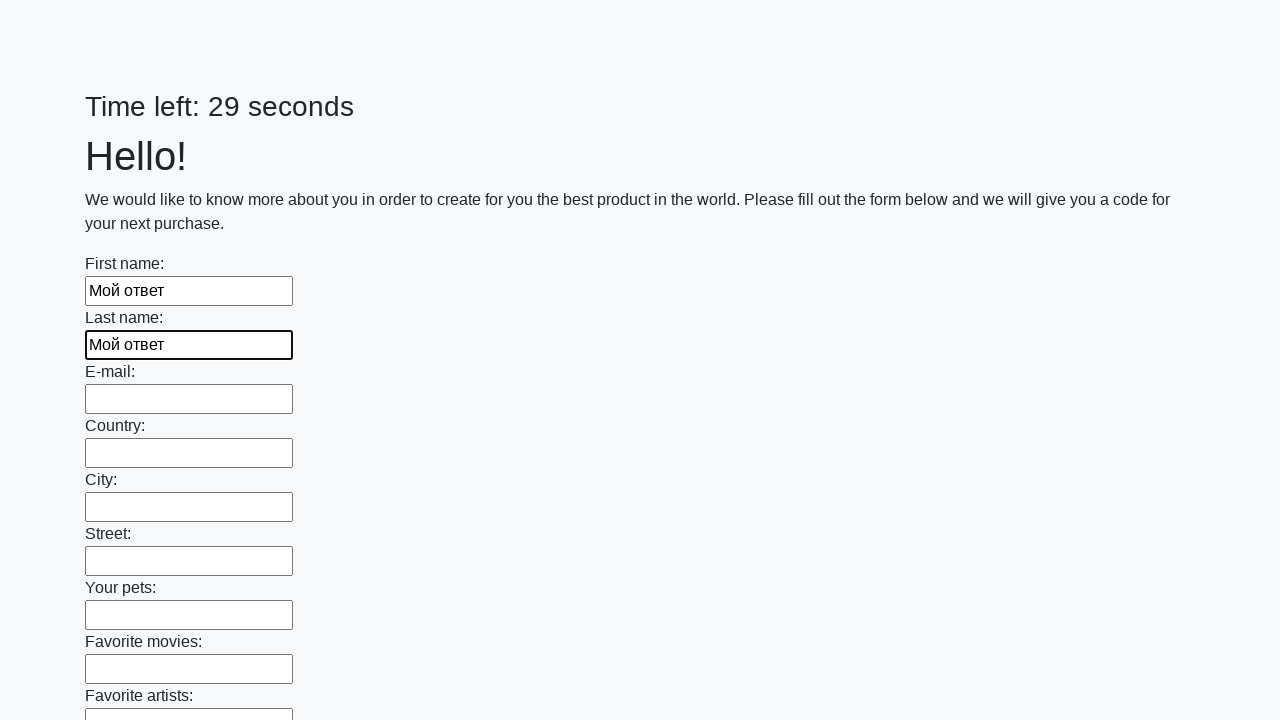

Filled input field with 'Мой ответ' on input >> nth=2
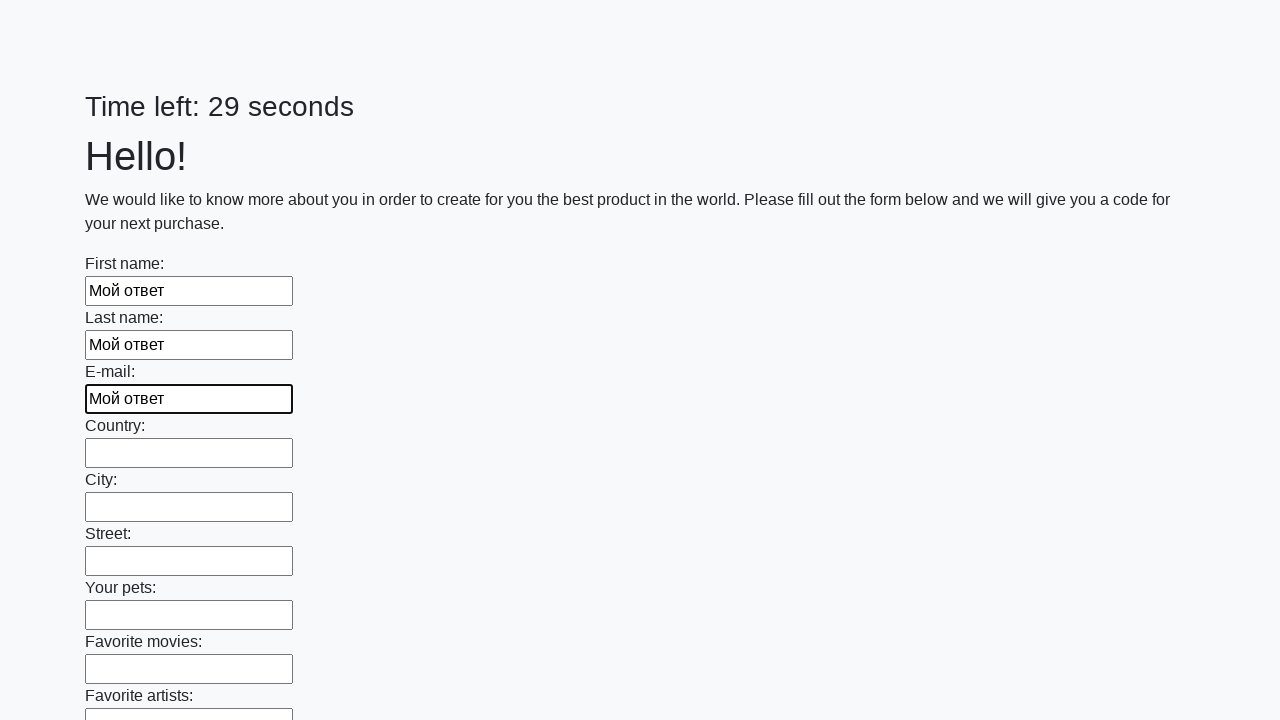

Filled input field with 'Мой ответ' on input >> nth=3
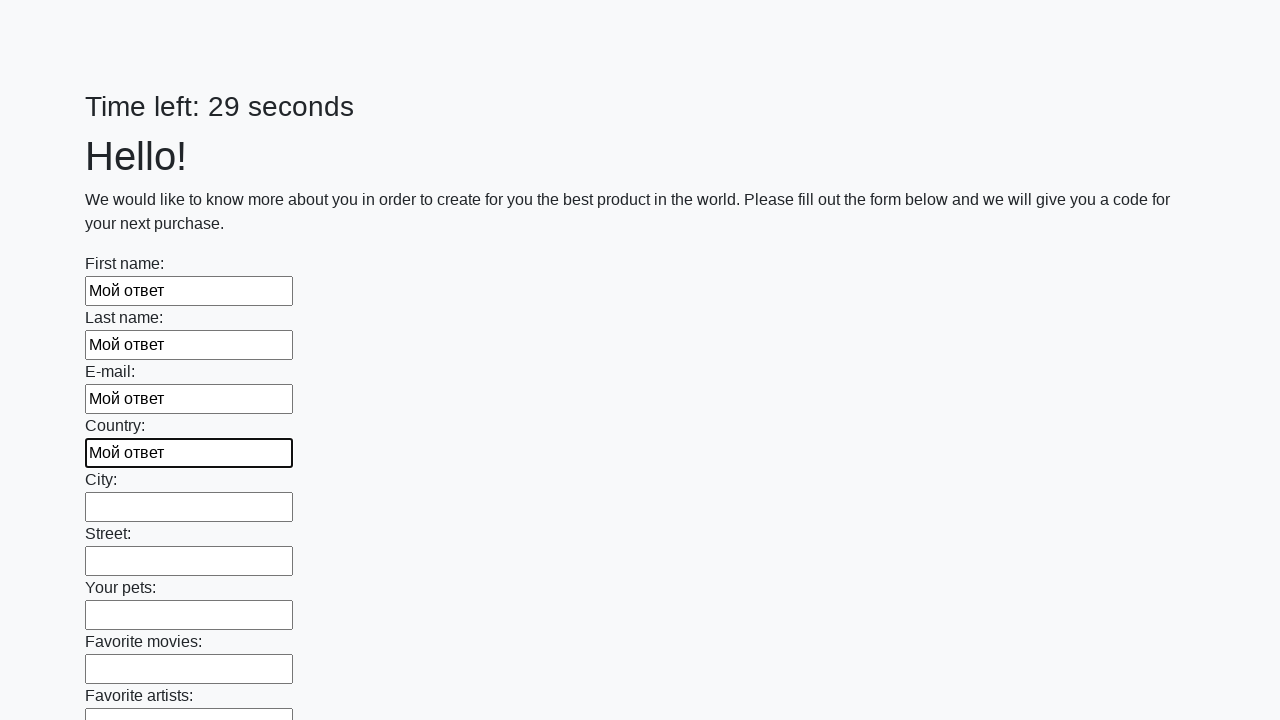

Filled input field with 'Мой ответ' on input >> nth=4
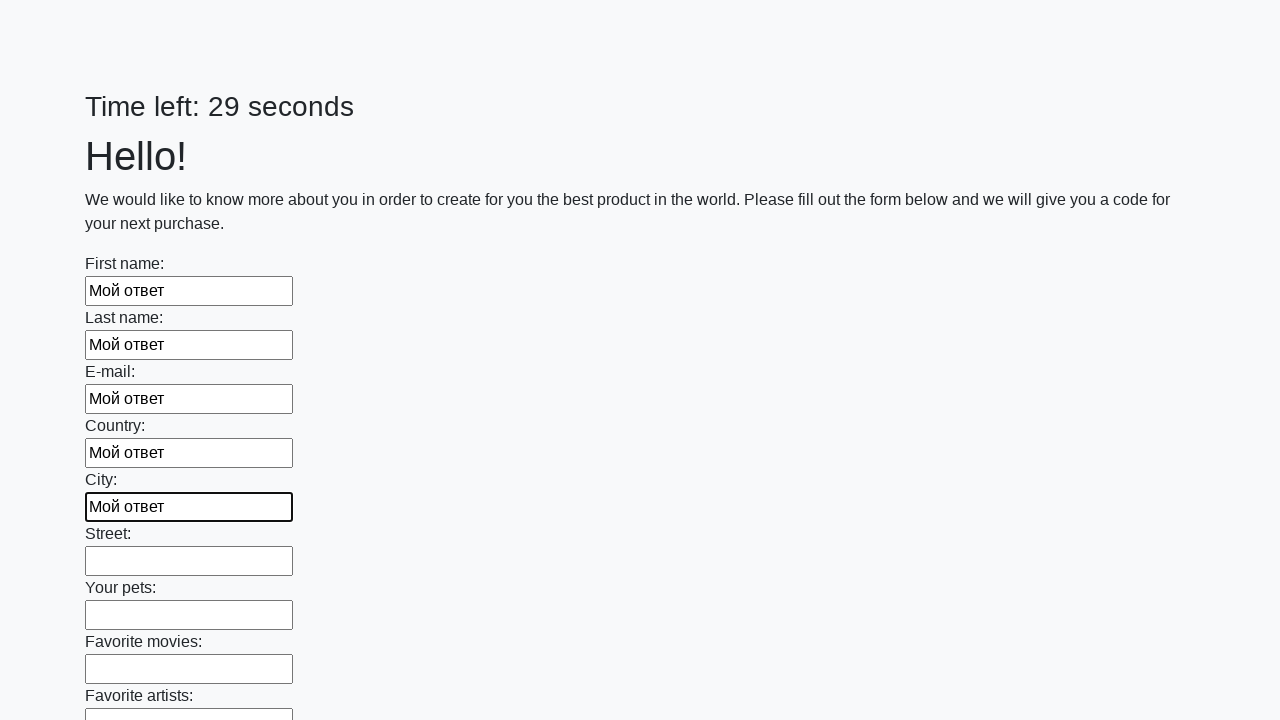

Filled input field with 'Мой ответ' on input >> nth=5
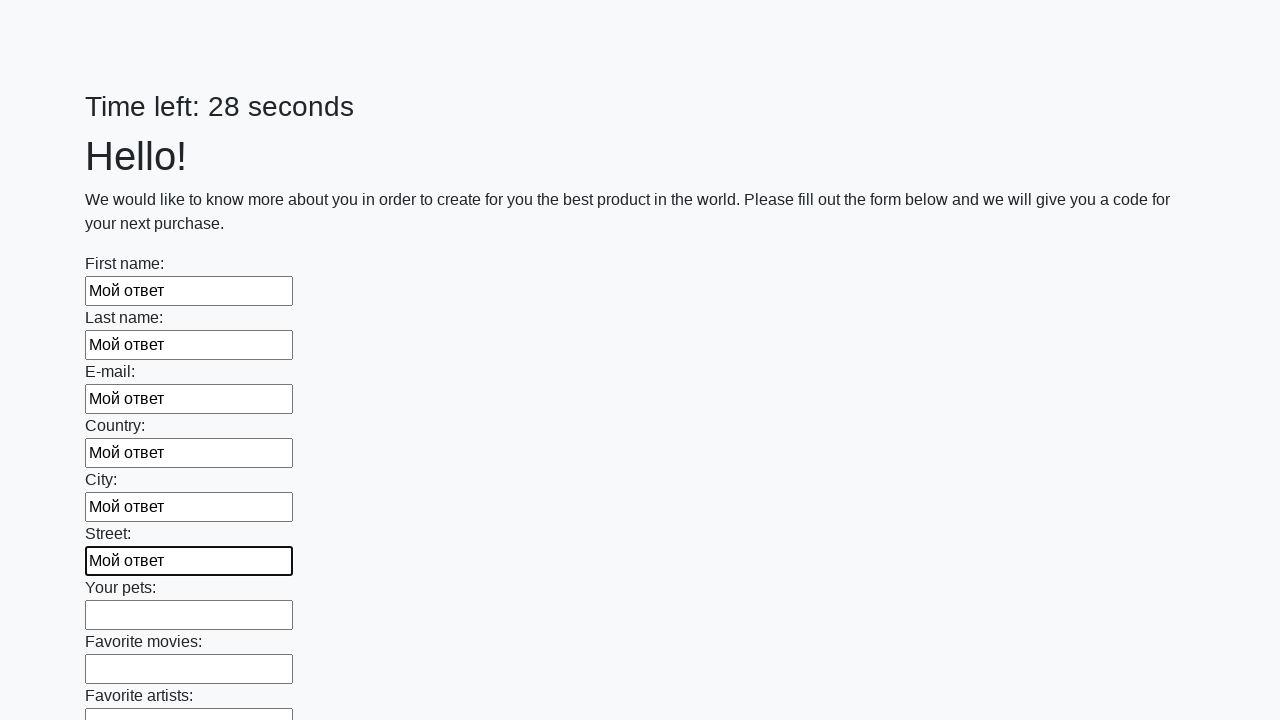

Filled input field with 'Мой ответ' on input >> nth=6
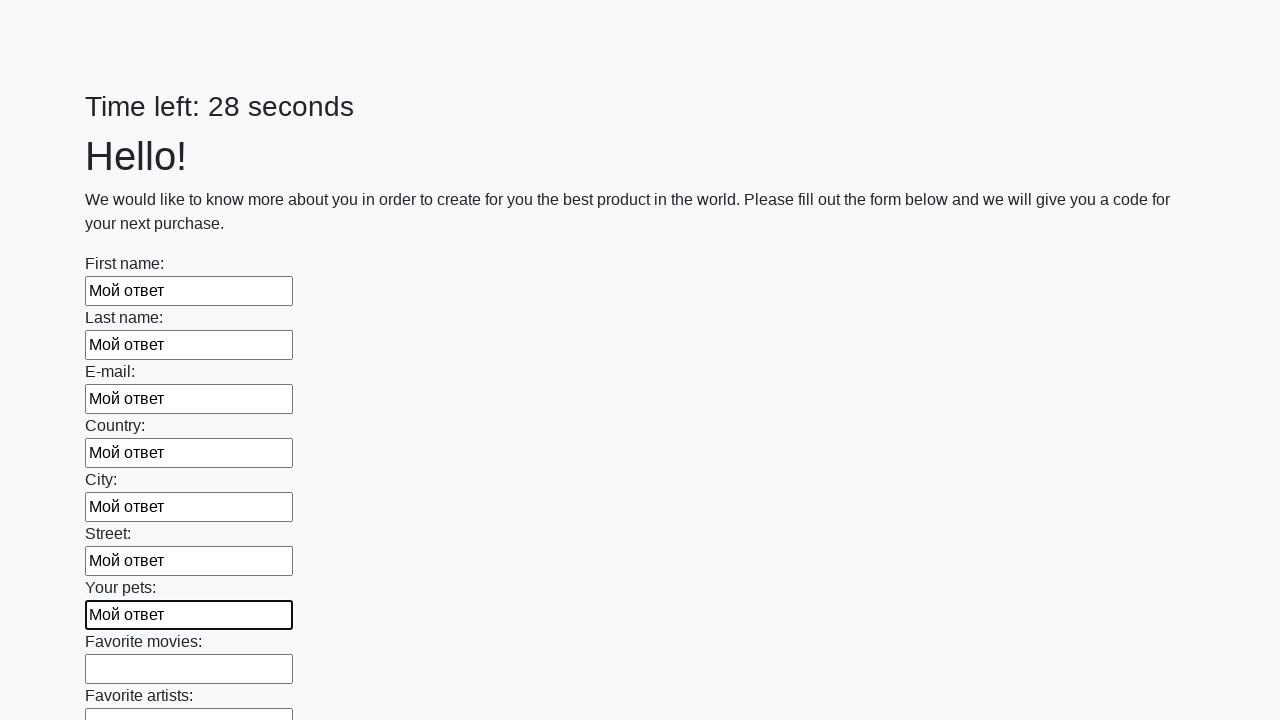

Filled input field with 'Мой ответ' on input >> nth=7
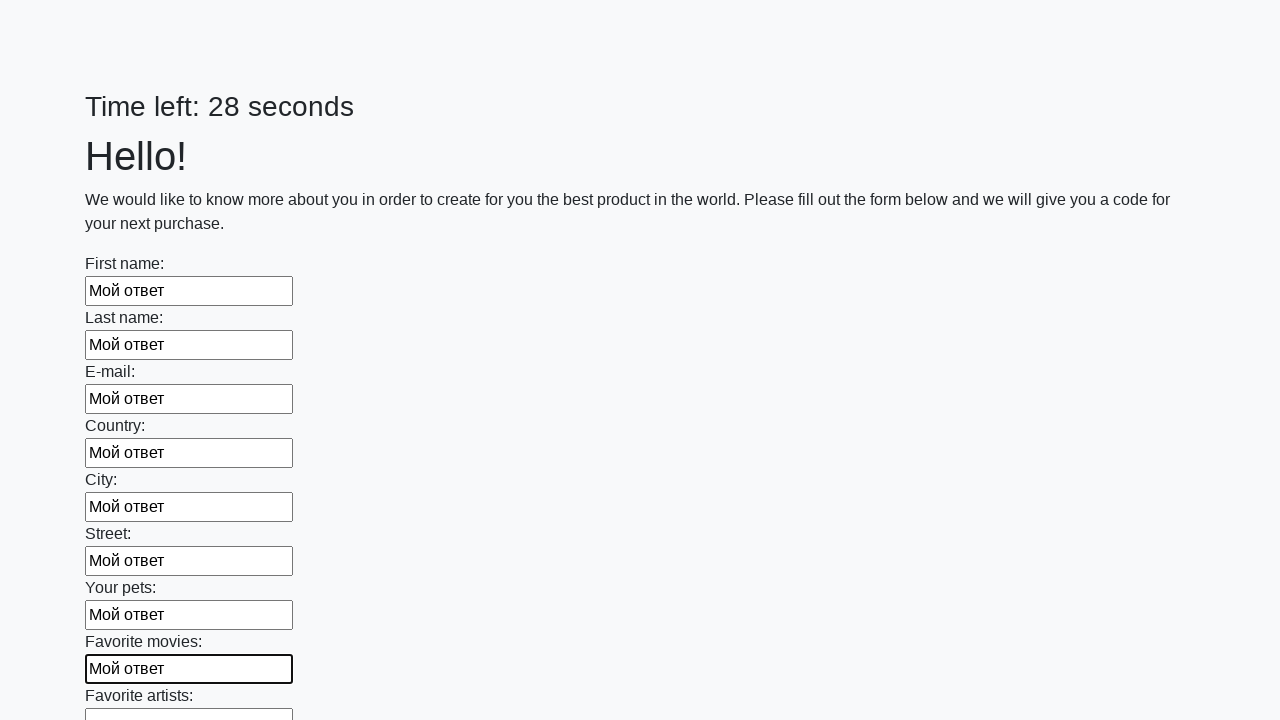

Filled input field with 'Мой ответ' on input >> nth=8
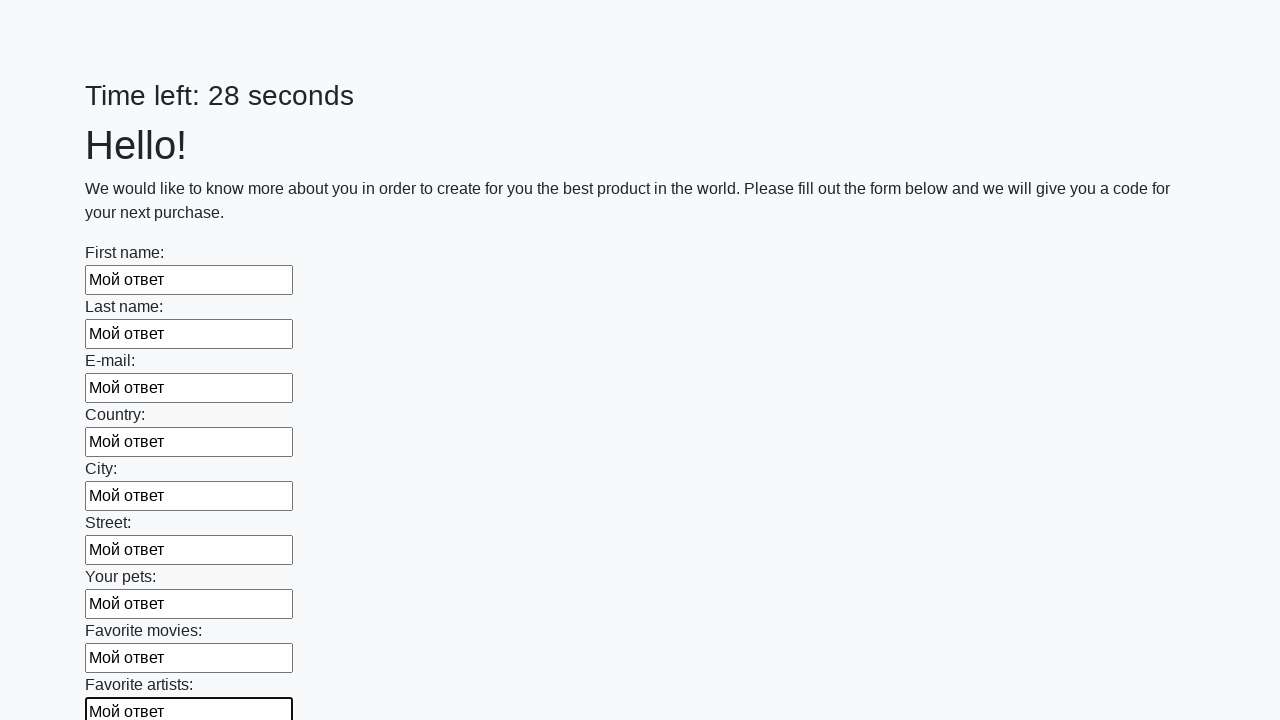

Filled input field with 'Мой ответ' on input >> nth=9
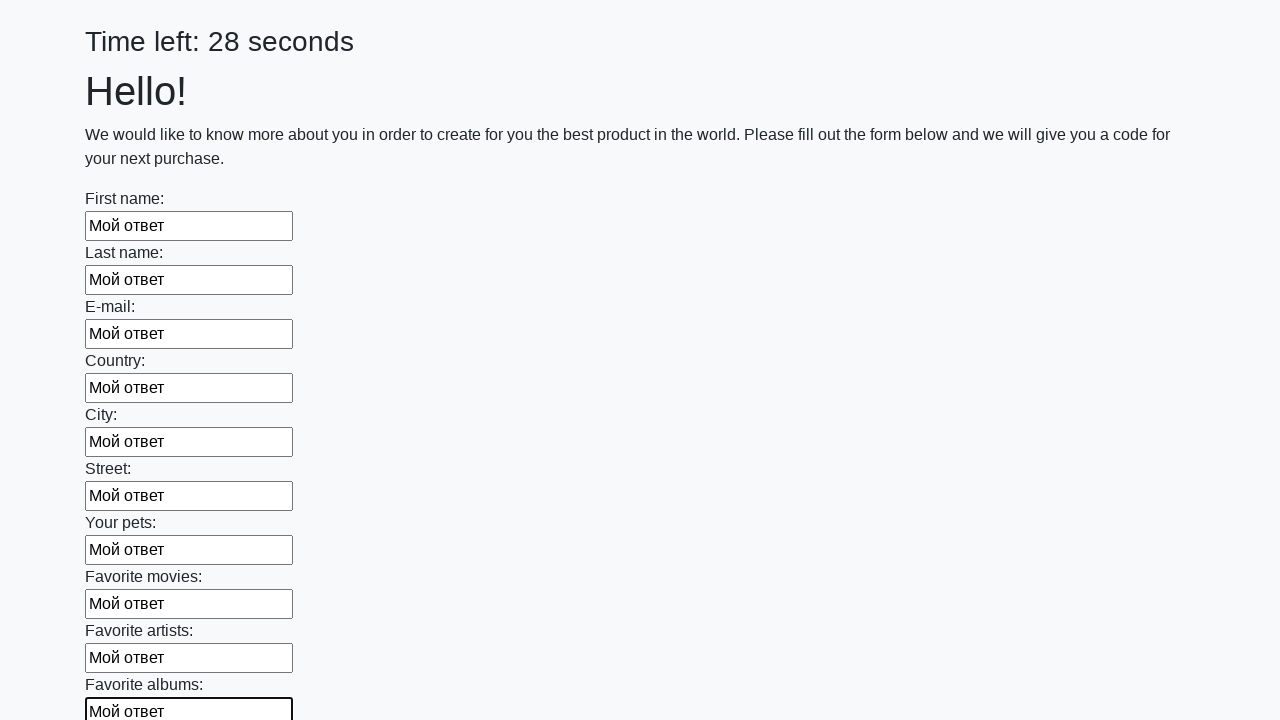

Filled input field with 'Мой ответ' on input >> nth=10
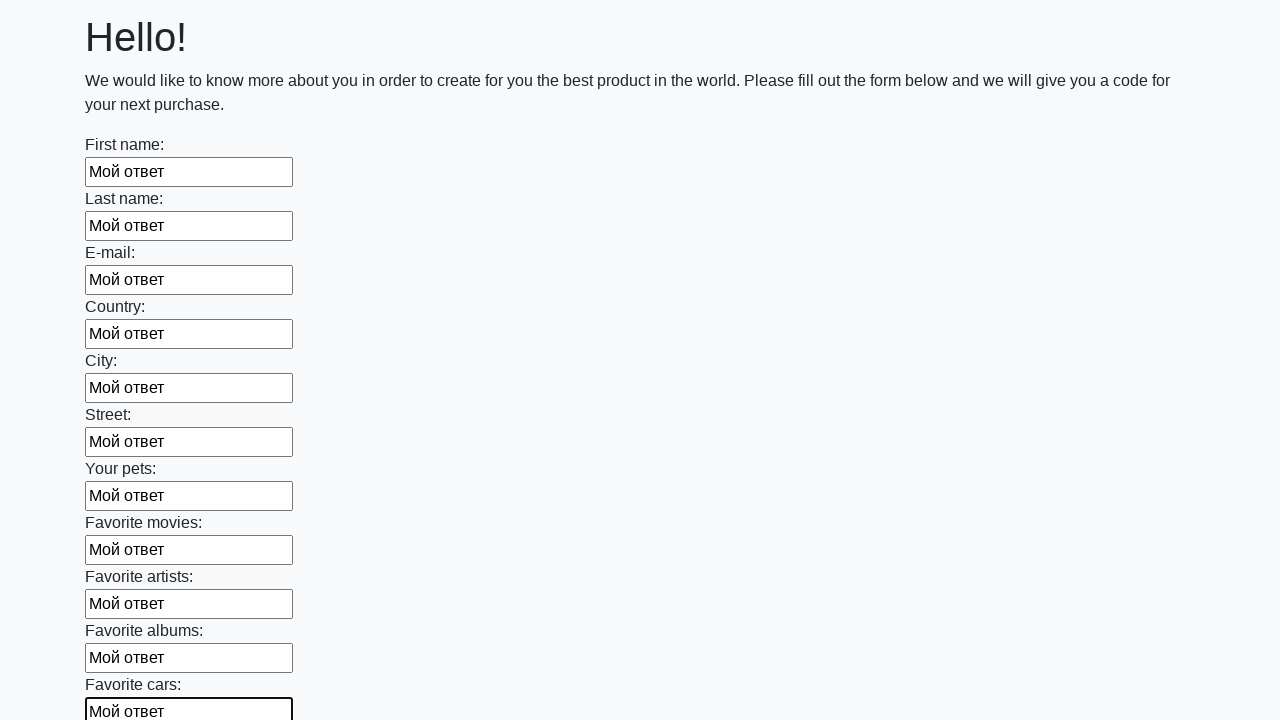

Filled input field with 'Мой ответ' on input >> nth=11
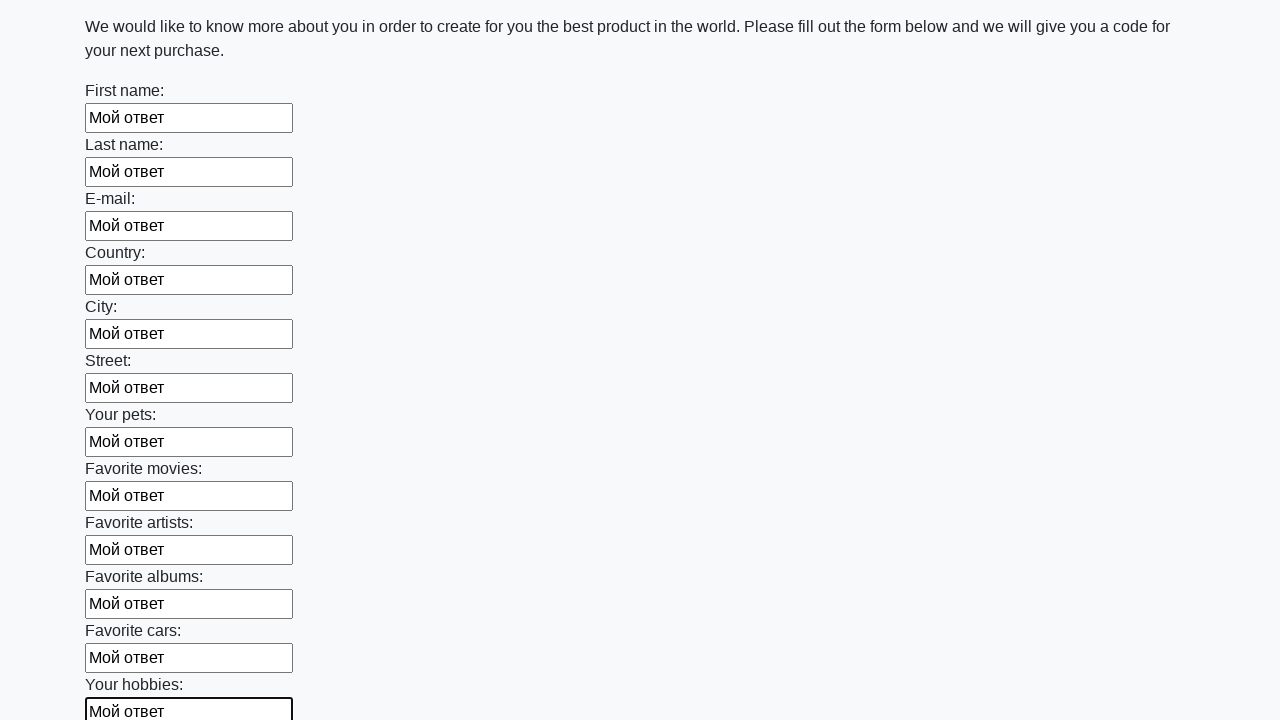

Filled input field with 'Мой ответ' on input >> nth=12
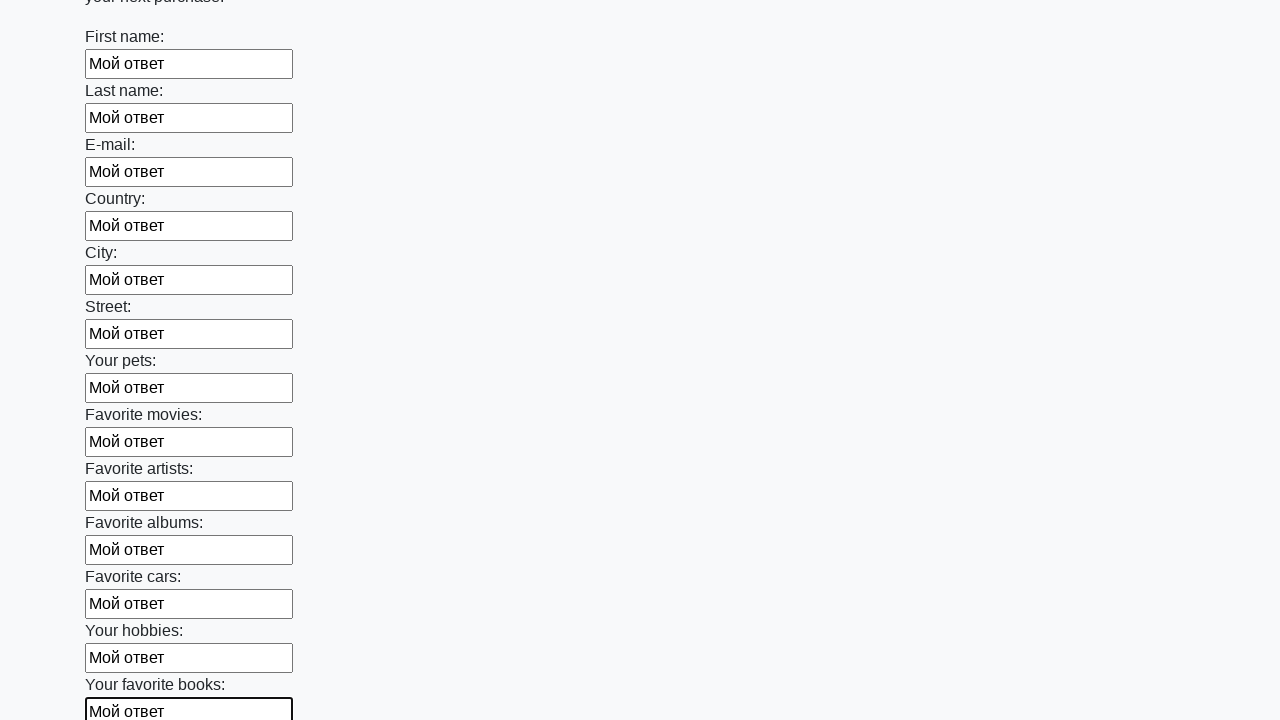

Filled input field with 'Мой ответ' on input >> nth=13
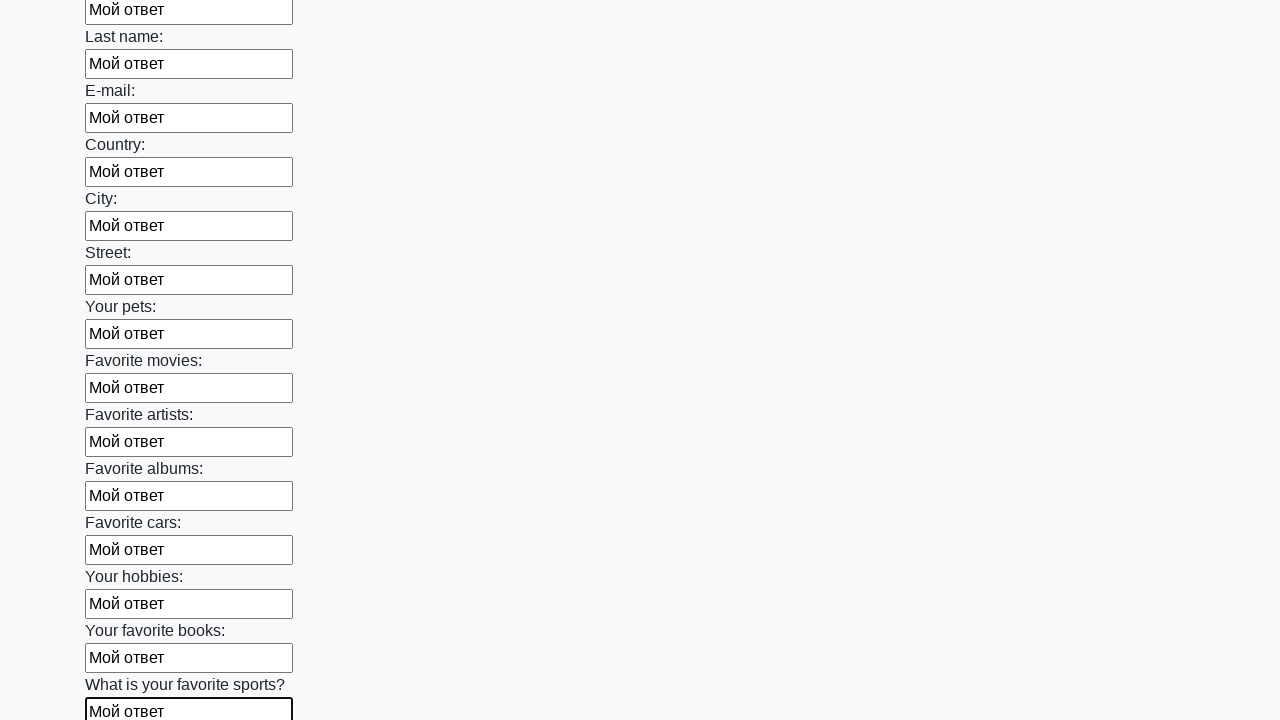

Filled input field with 'Мой ответ' on input >> nth=14
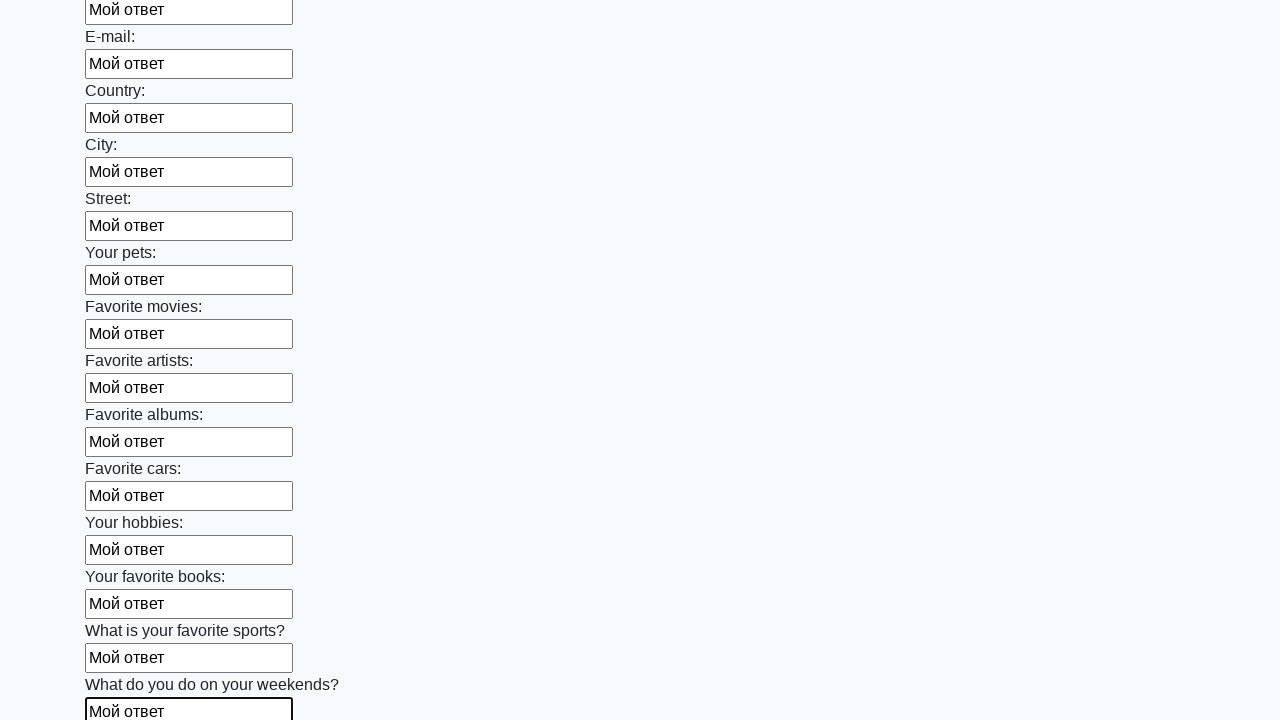

Filled input field with 'Мой ответ' on input >> nth=15
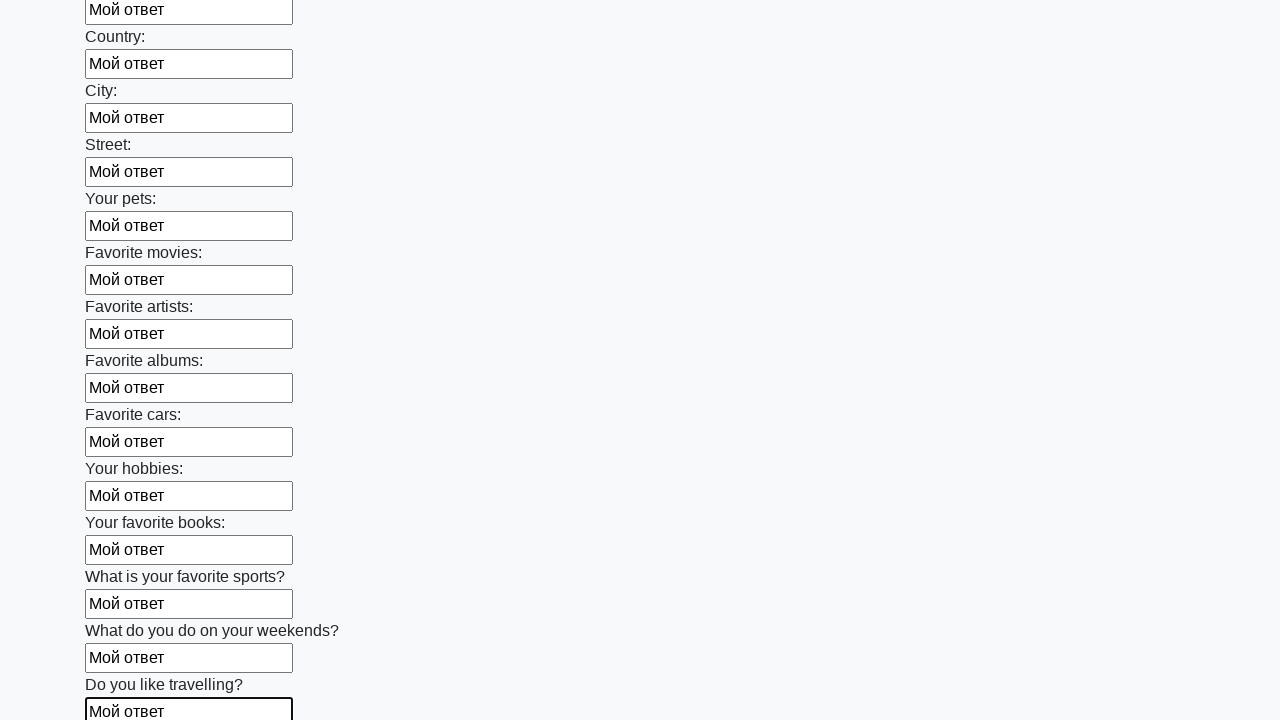

Filled input field with 'Мой ответ' on input >> nth=16
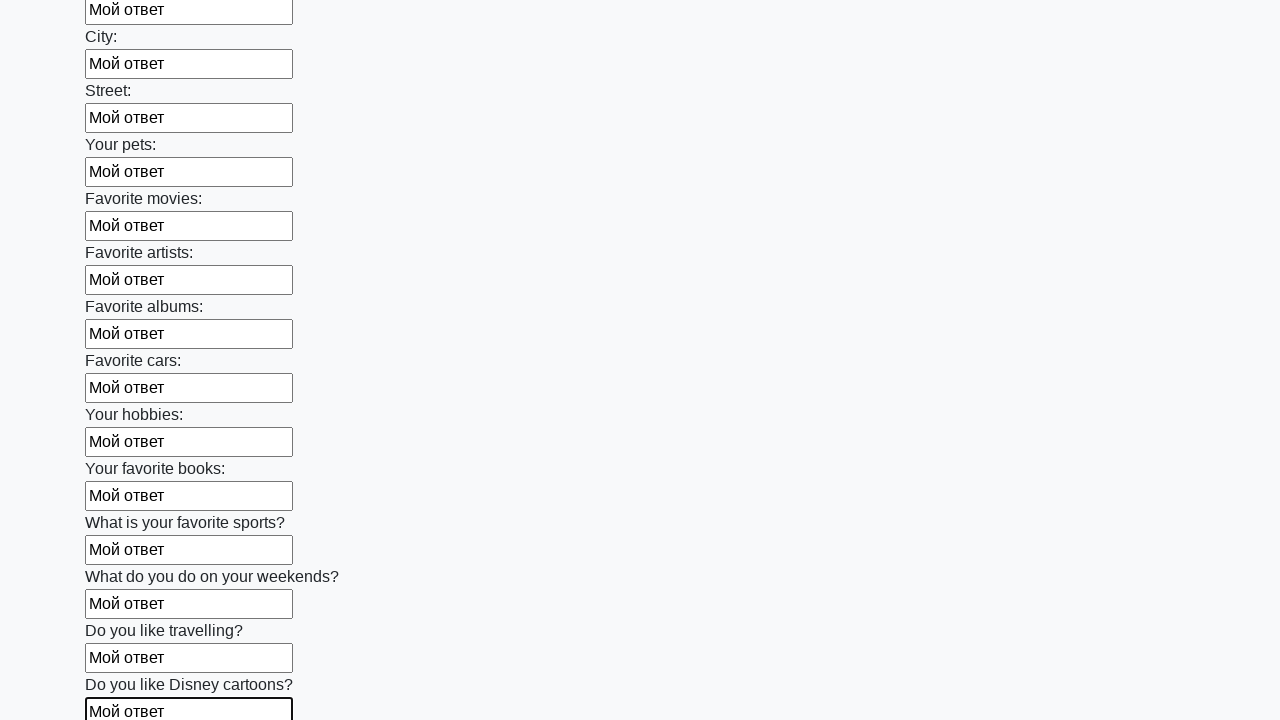

Filled input field with 'Мой ответ' on input >> nth=17
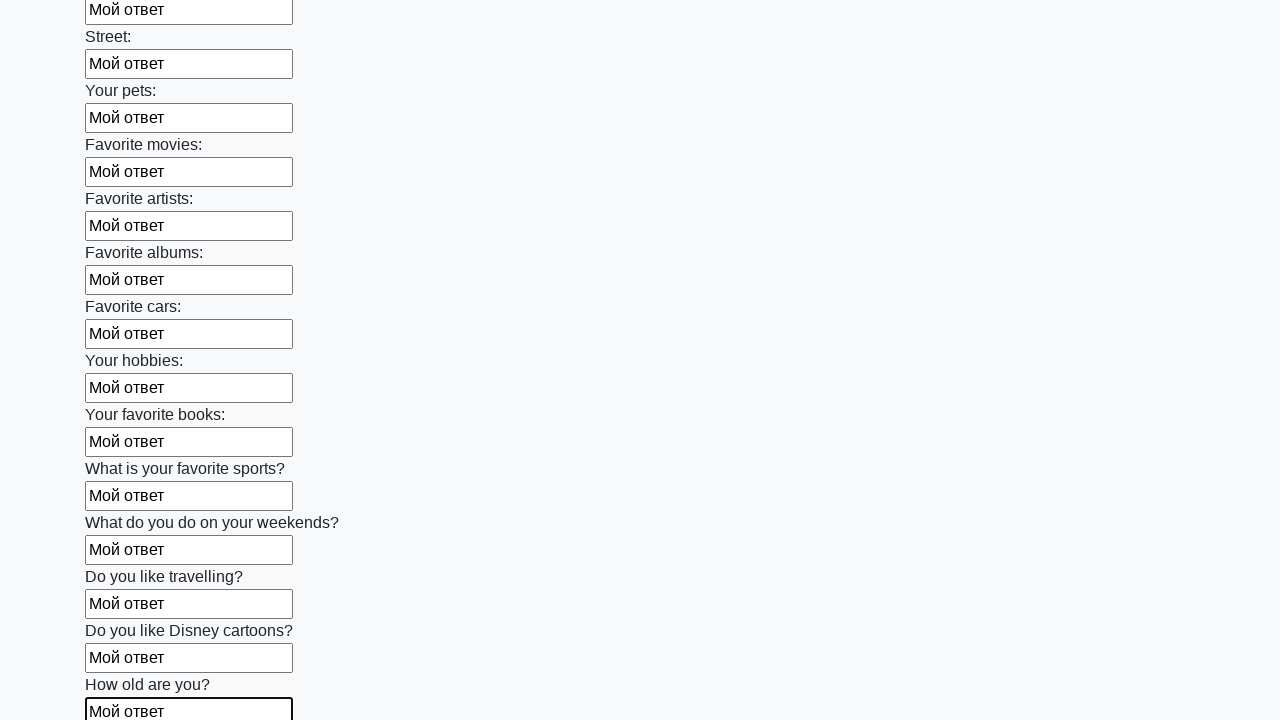

Filled input field with 'Мой ответ' on input >> nth=18
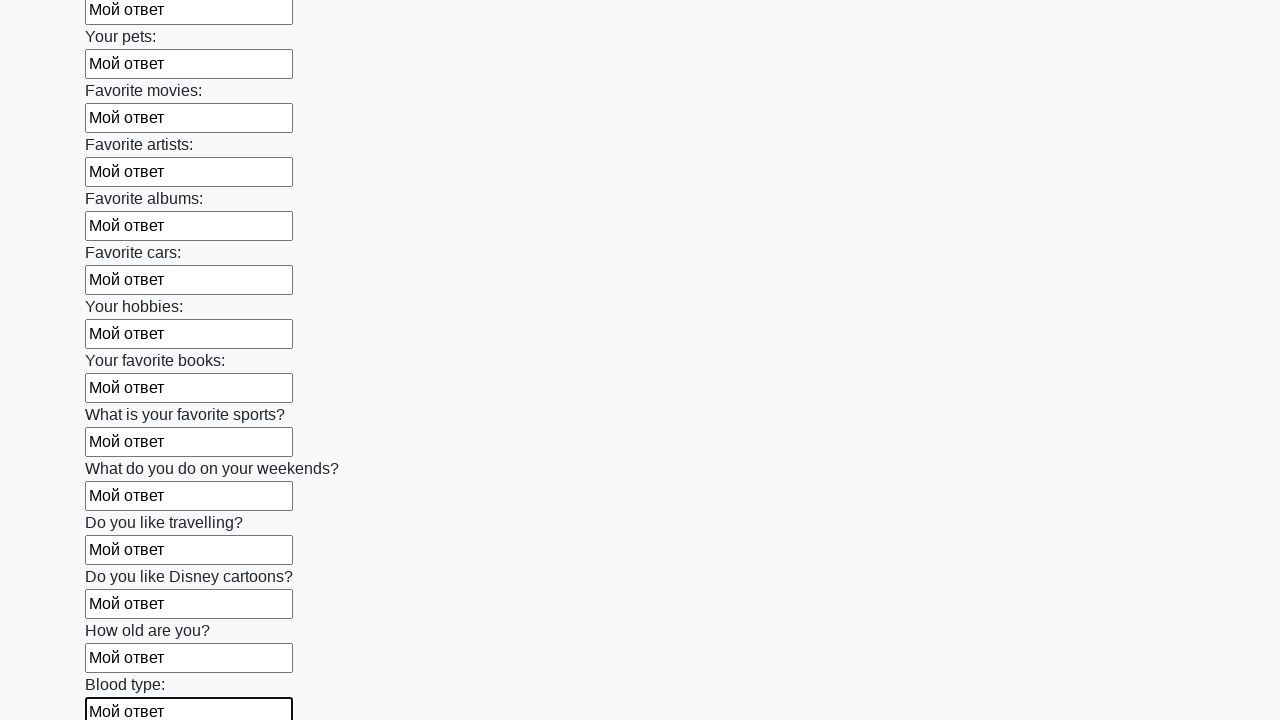

Filled input field with 'Мой ответ' on input >> nth=19
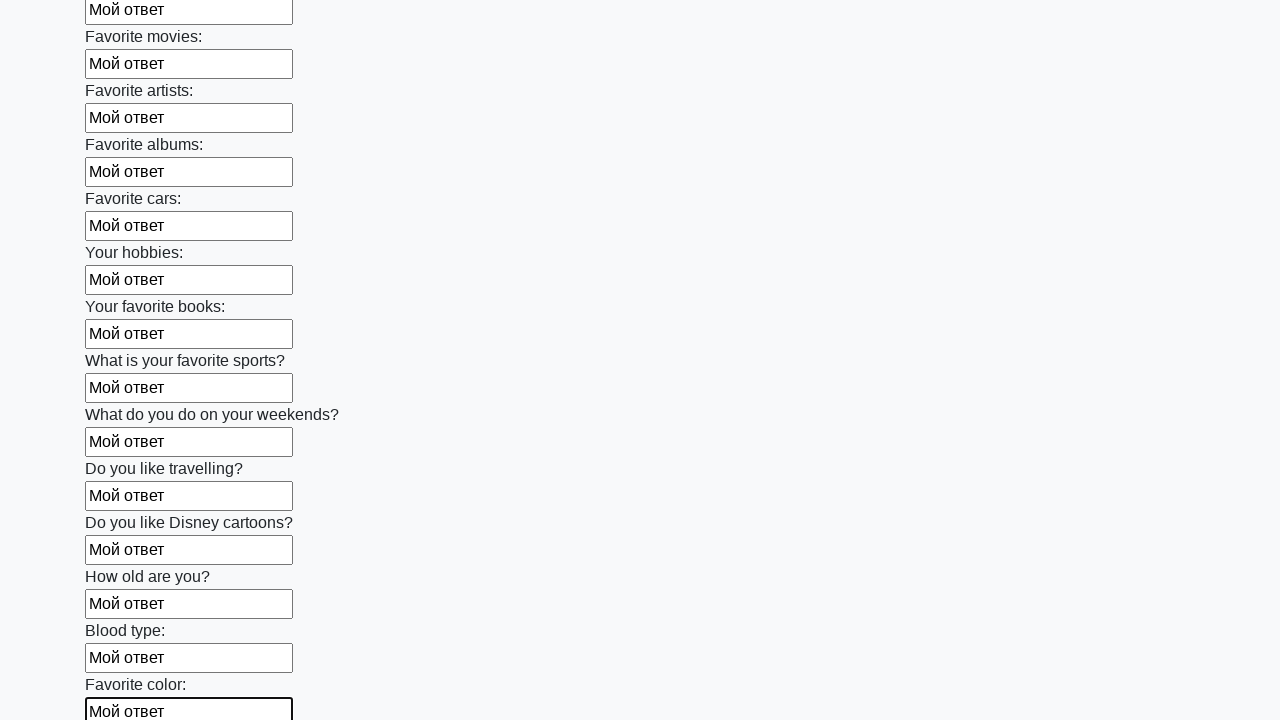

Filled input field with 'Мой ответ' on input >> nth=20
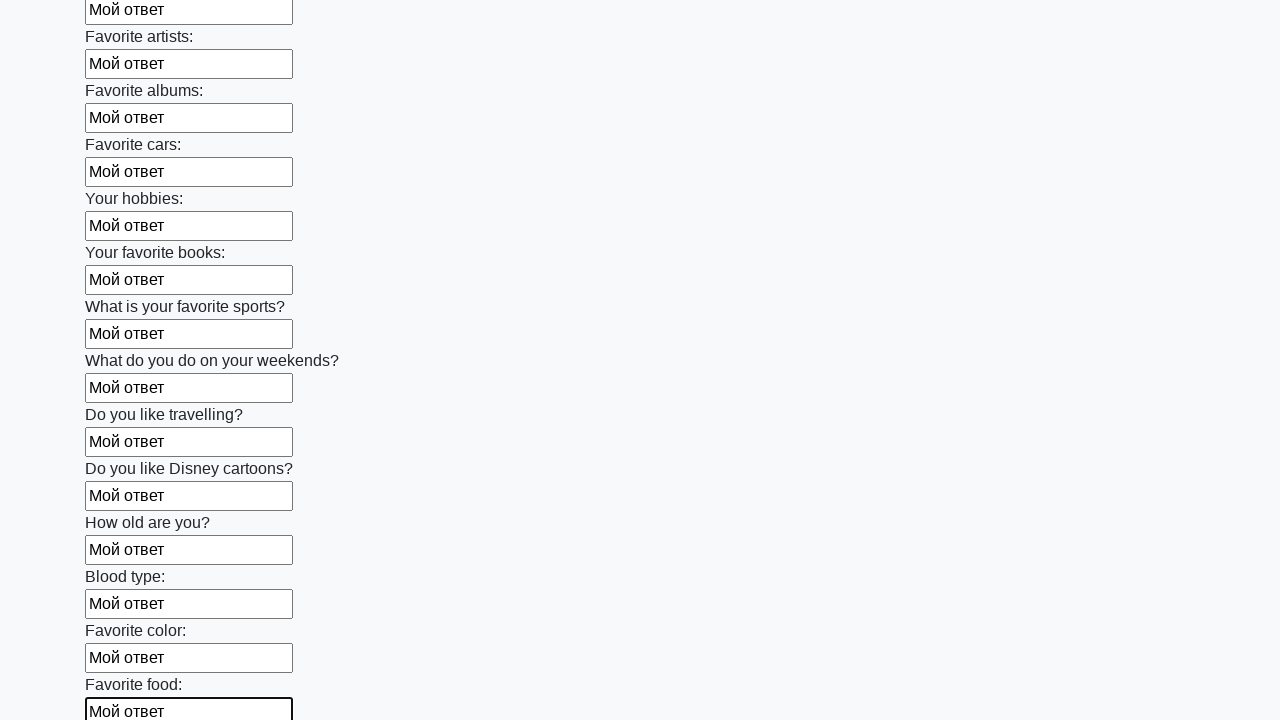

Filled input field with 'Мой ответ' on input >> nth=21
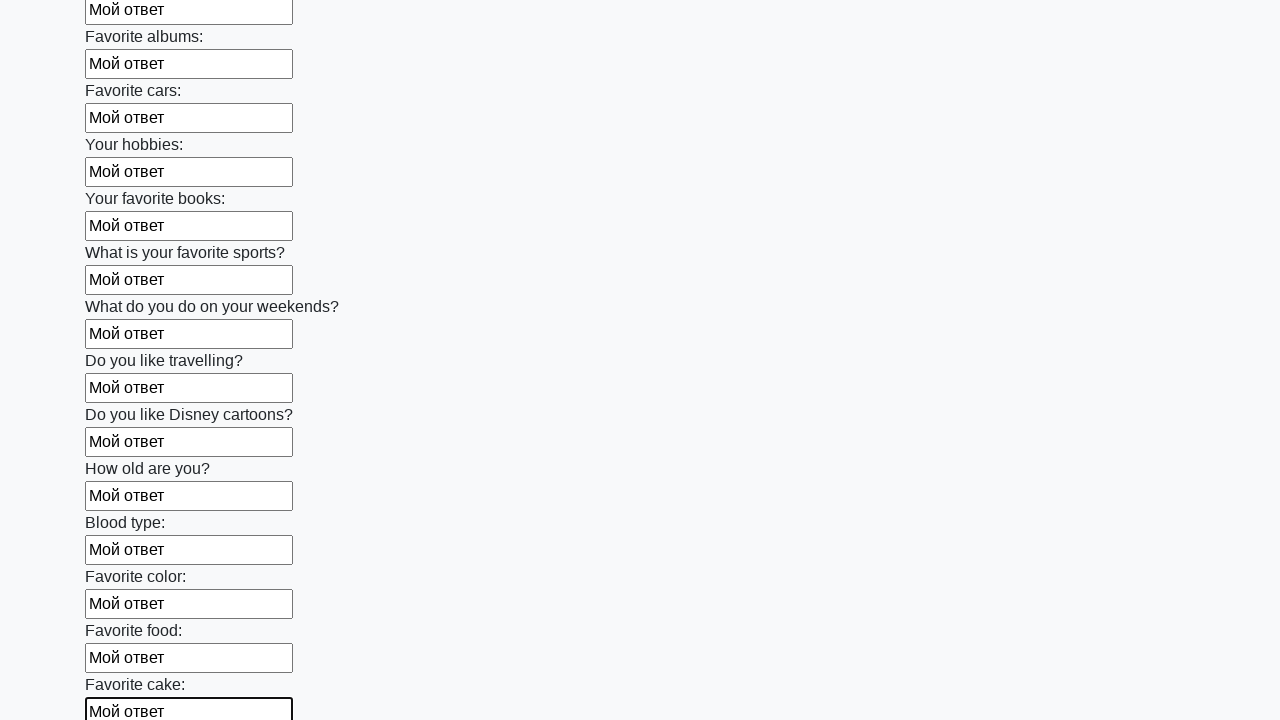

Filled input field with 'Мой ответ' on input >> nth=22
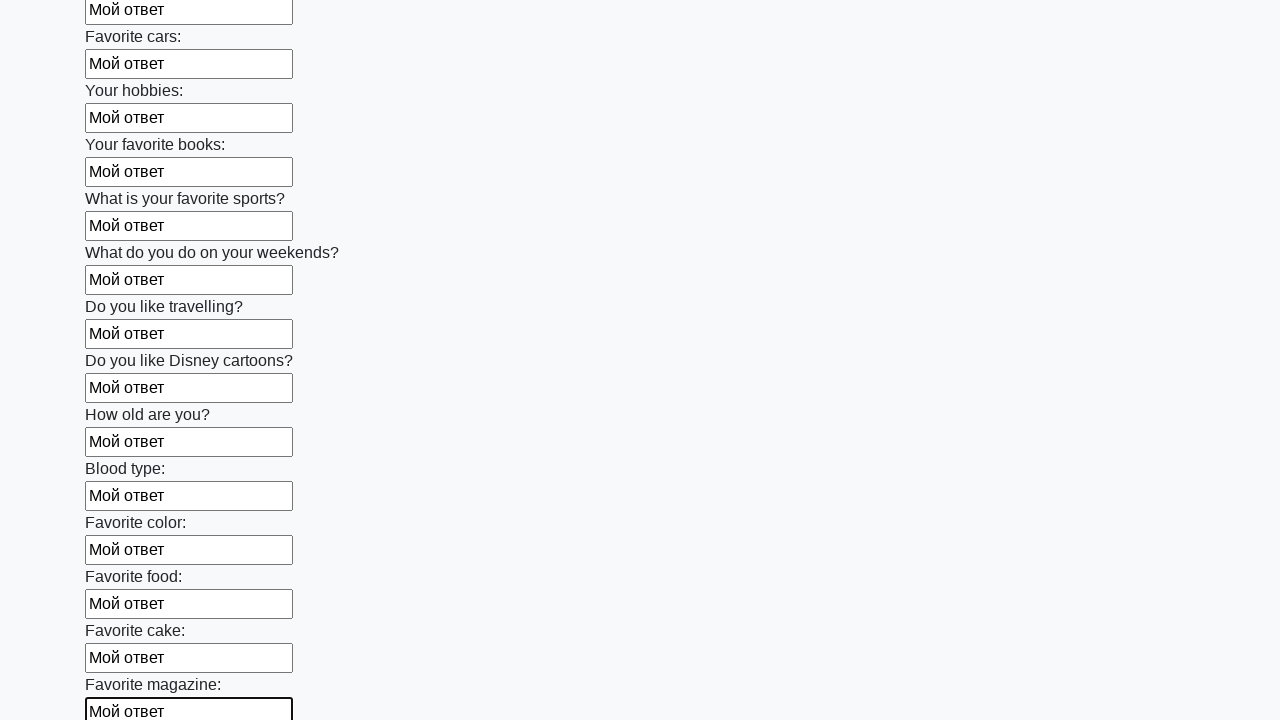

Filled input field with 'Мой ответ' on input >> nth=23
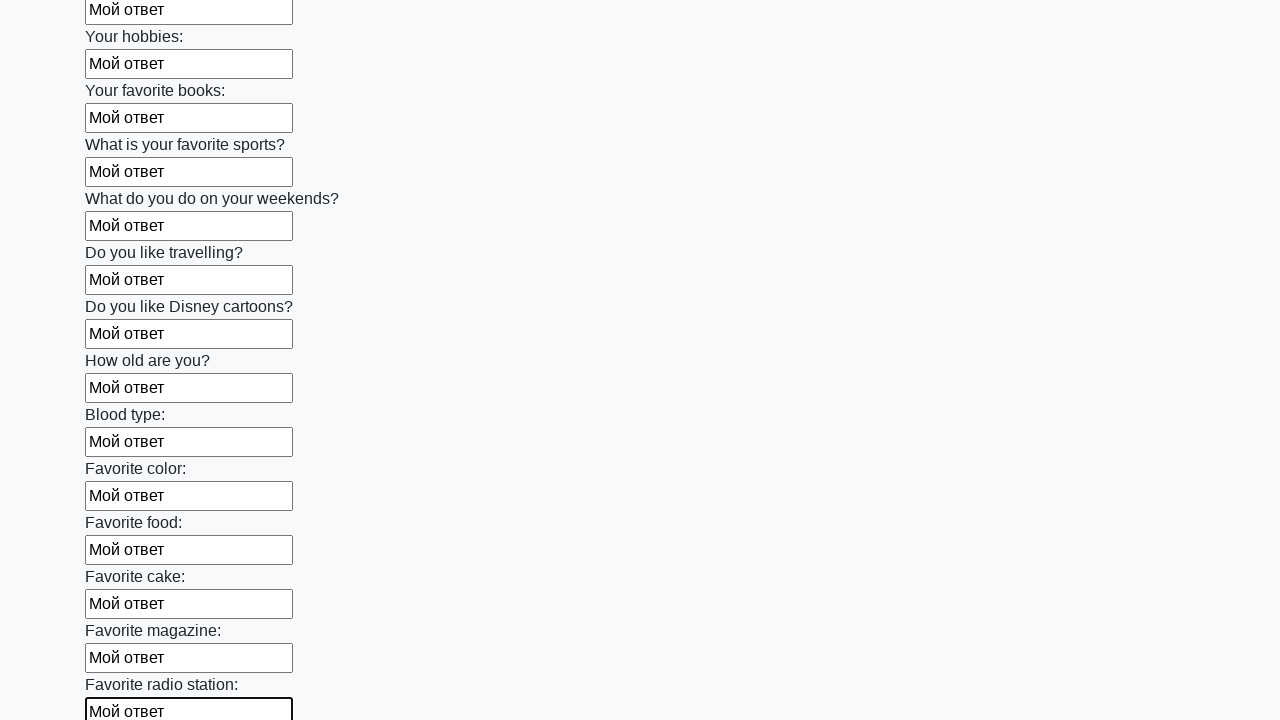

Filled input field with 'Мой ответ' on input >> nth=24
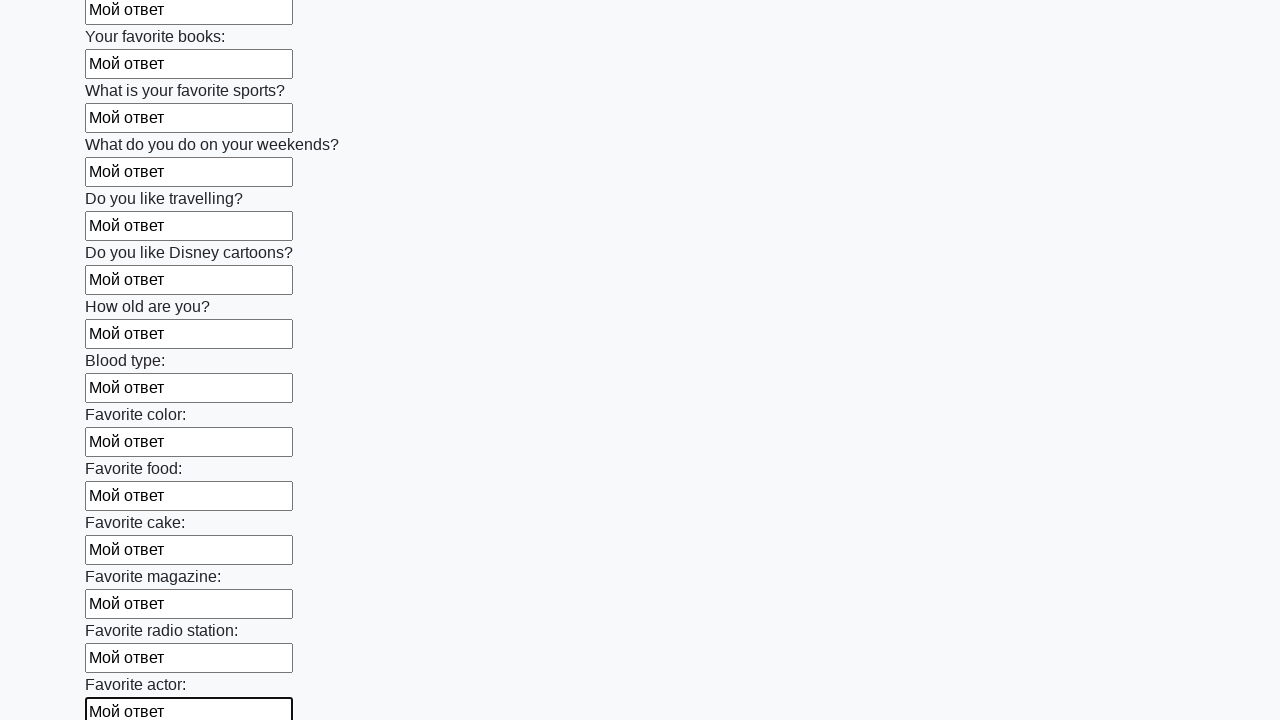

Filled input field with 'Мой ответ' on input >> nth=25
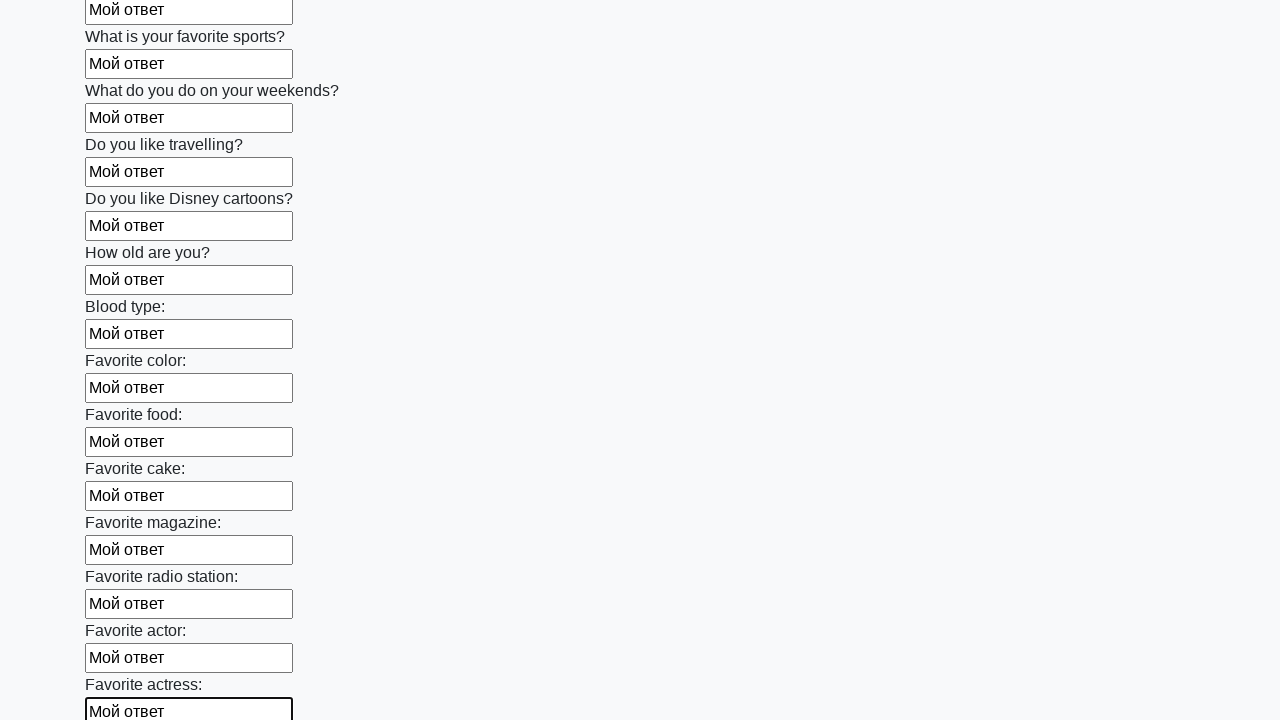

Filled input field with 'Мой ответ' on input >> nth=26
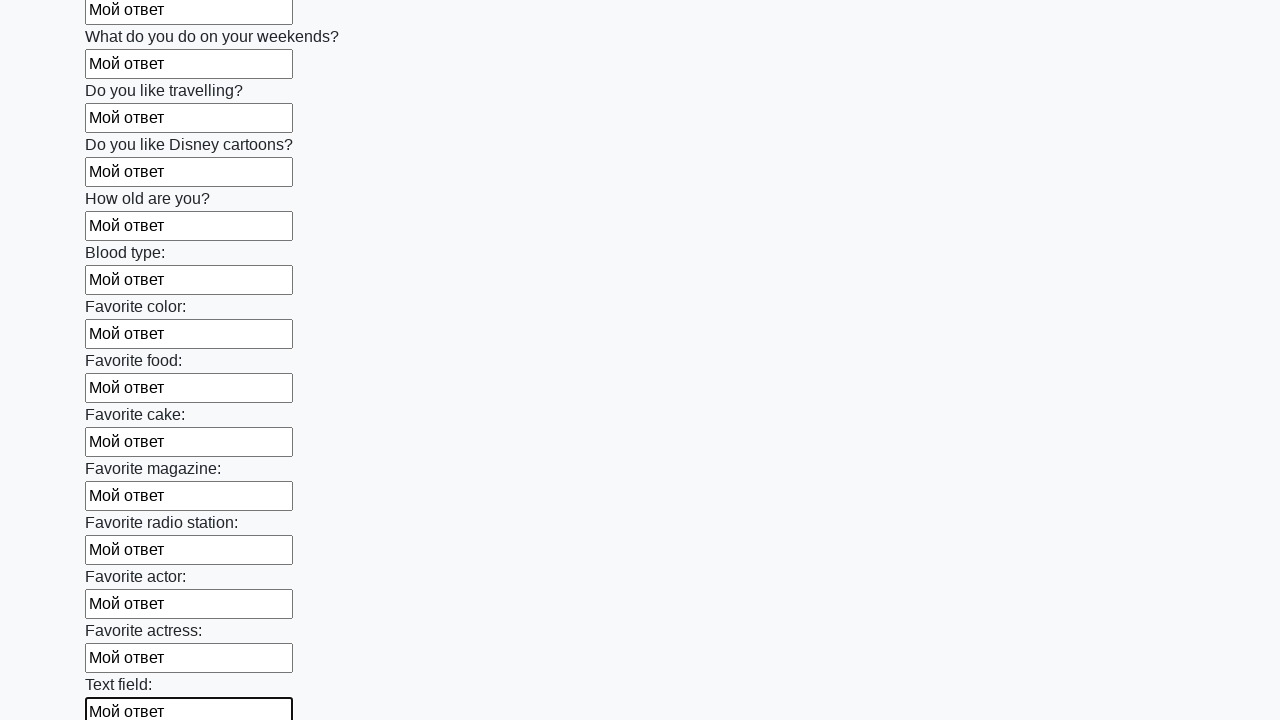

Filled input field with 'Мой ответ' on input >> nth=27
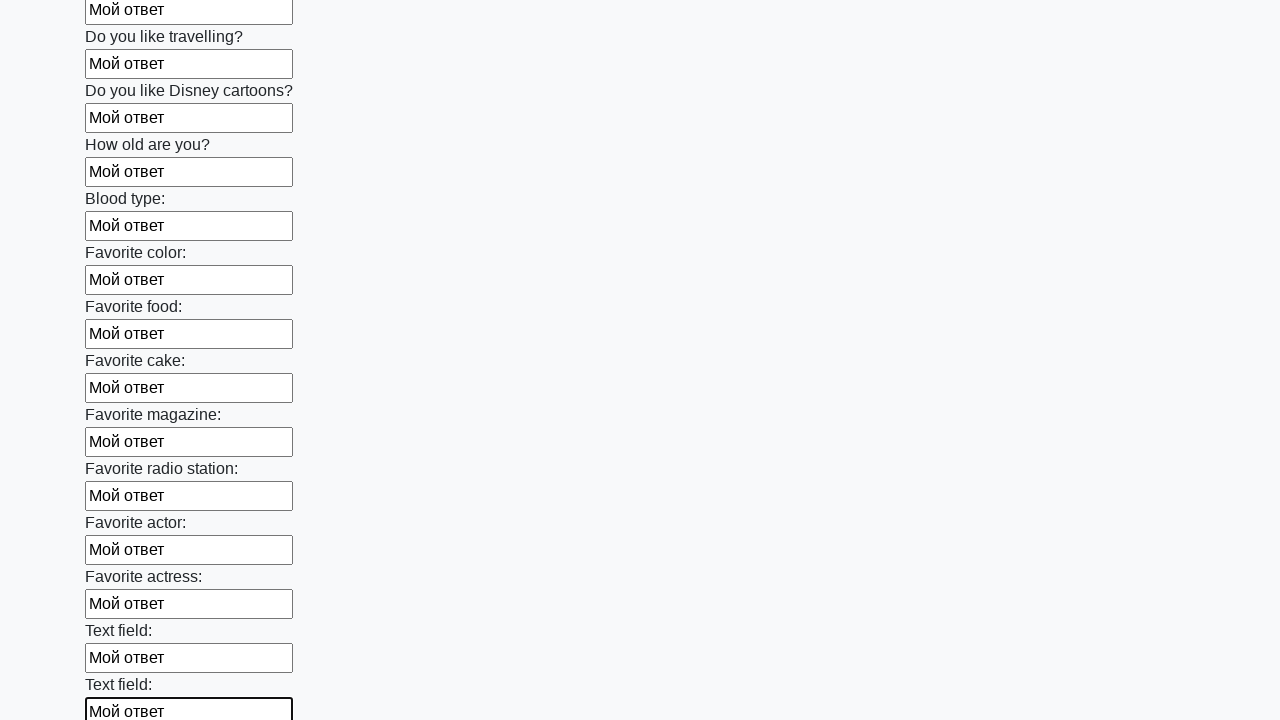

Filled input field with 'Мой ответ' on input >> nth=28
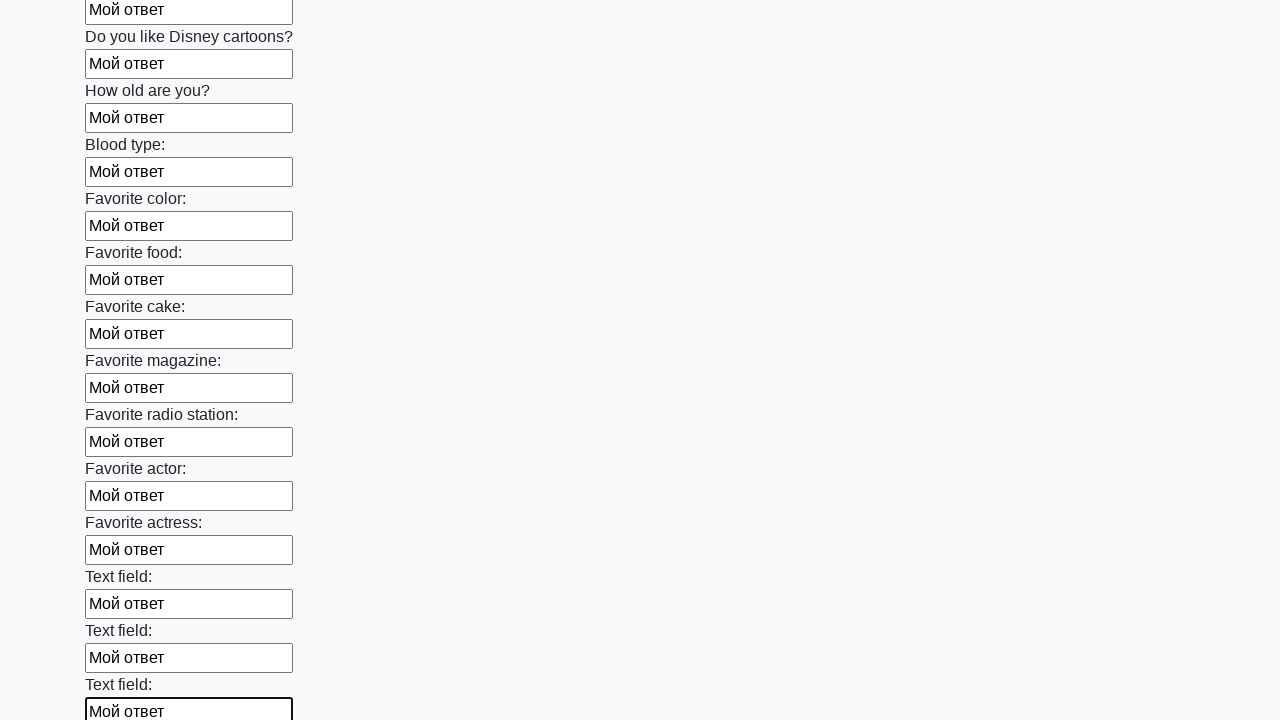

Filled input field with 'Мой ответ' on input >> nth=29
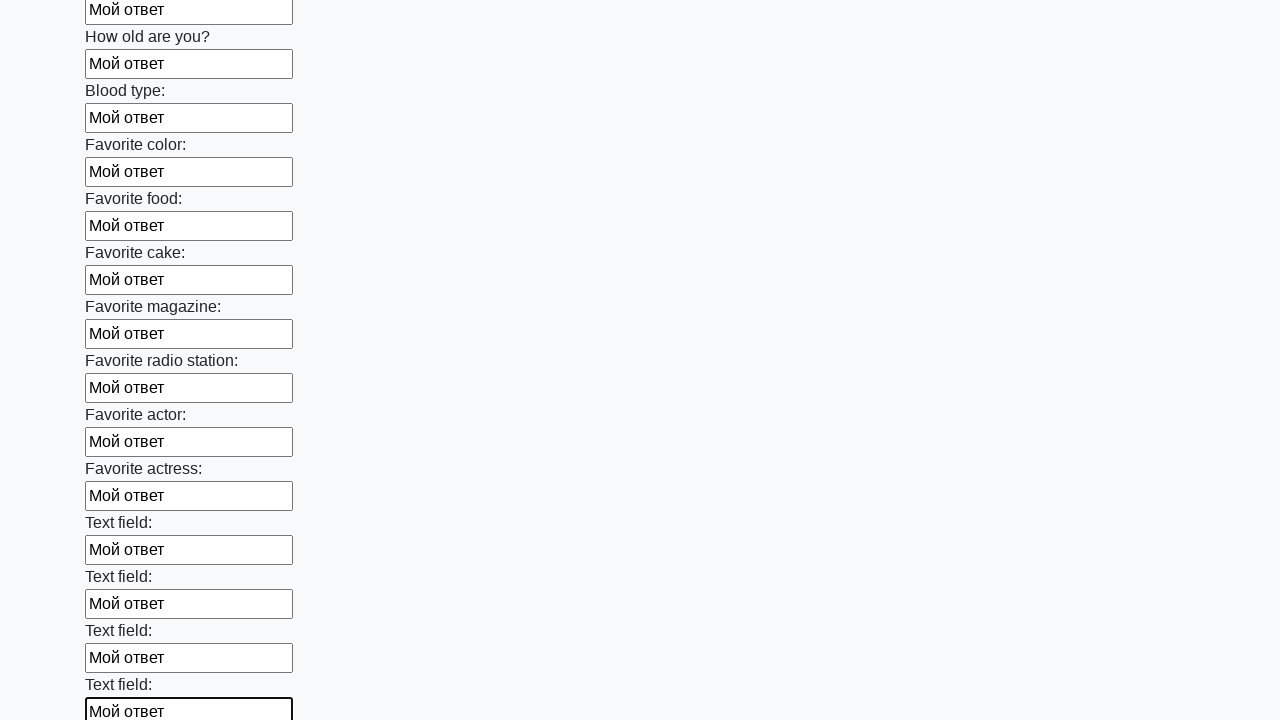

Filled input field with 'Мой ответ' on input >> nth=30
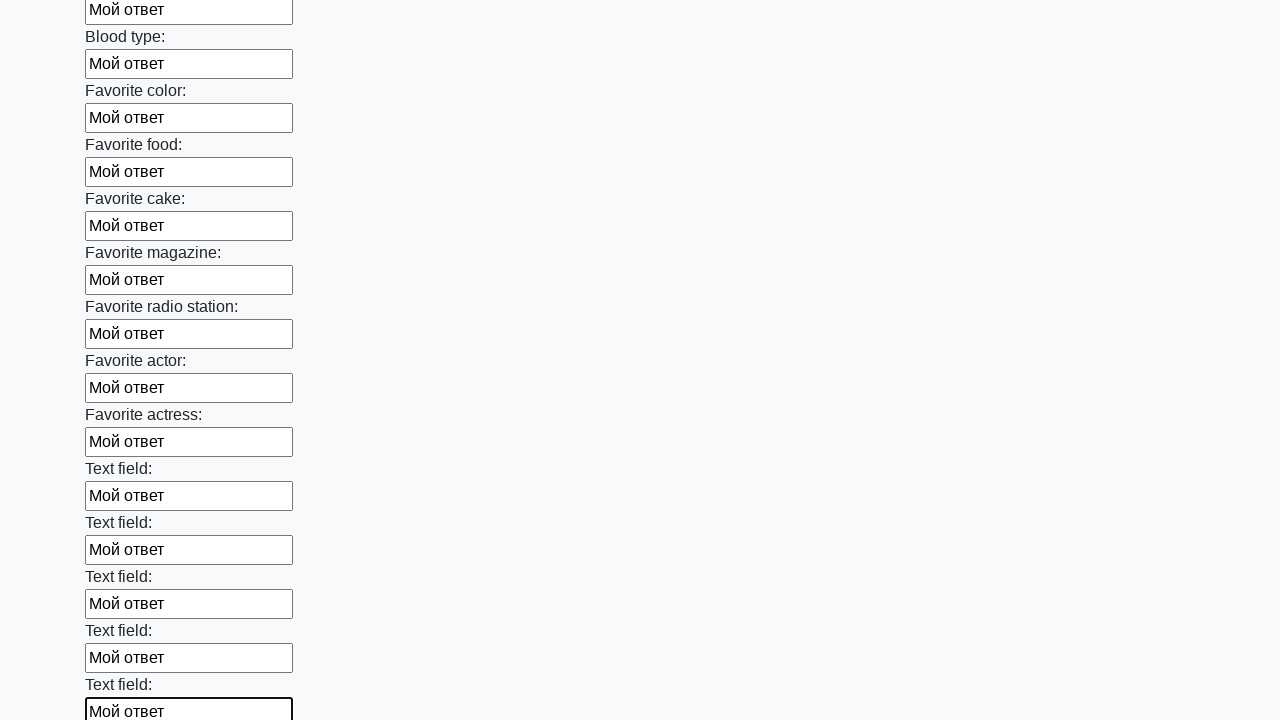

Filled input field with 'Мой ответ' on input >> nth=31
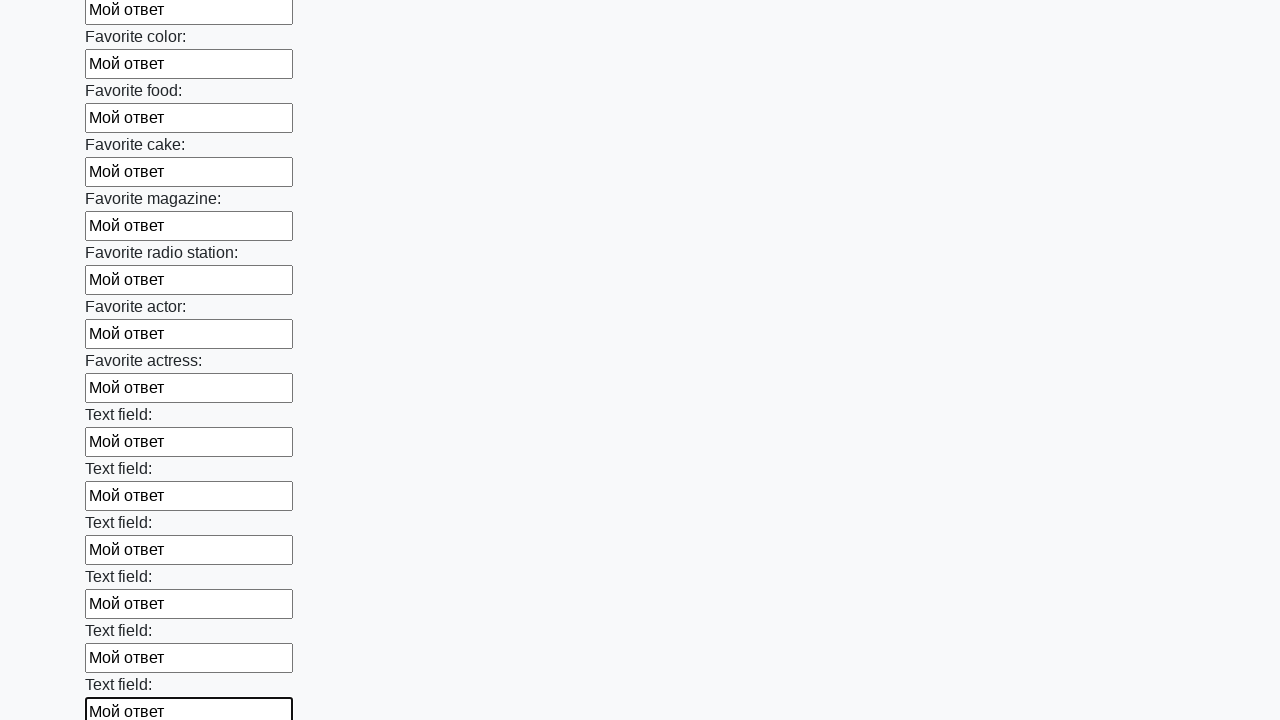

Filled input field with 'Мой ответ' on input >> nth=32
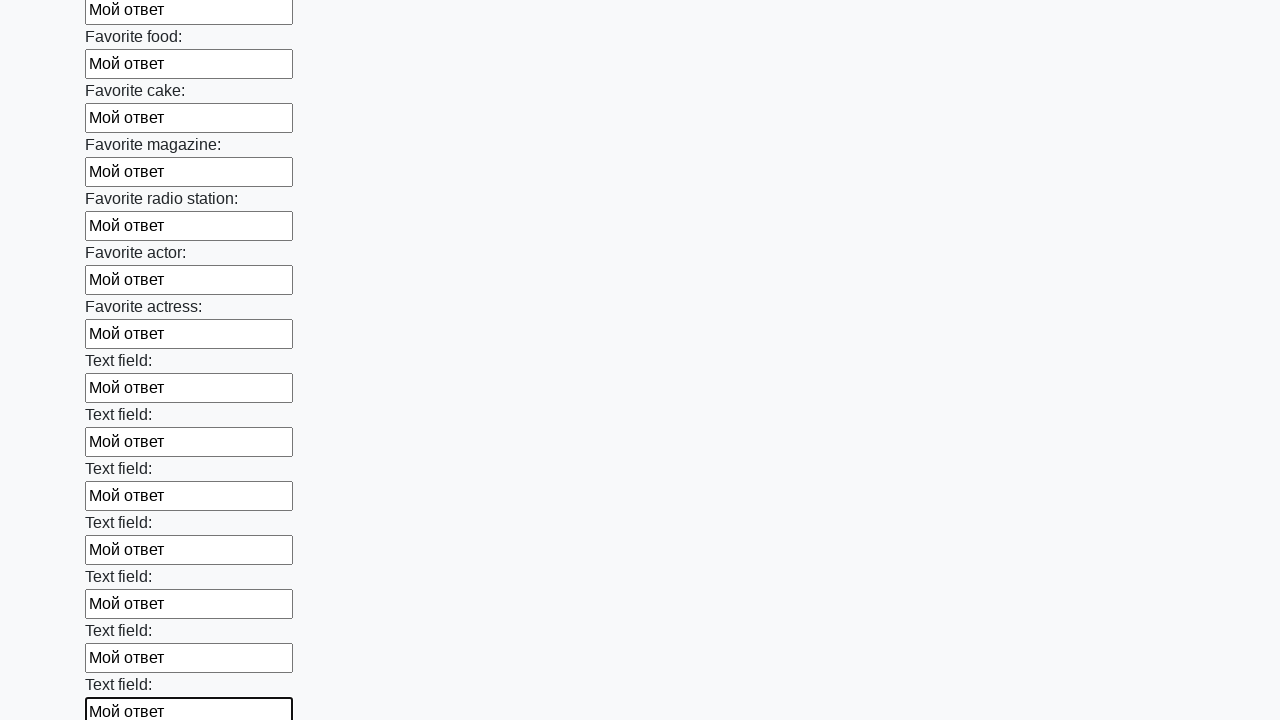

Filled input field with 'Мой ответ' on input >> nth=33
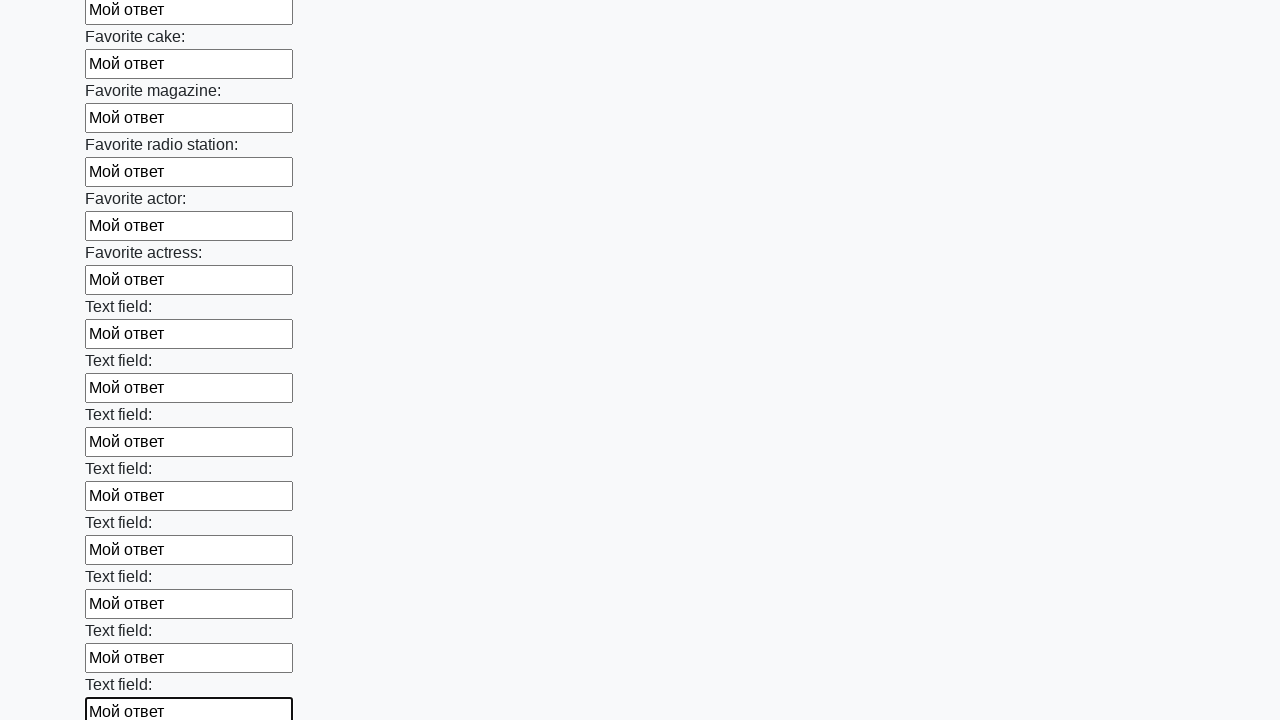

Filled input field with 'Мой ответ' on input >> nth=34
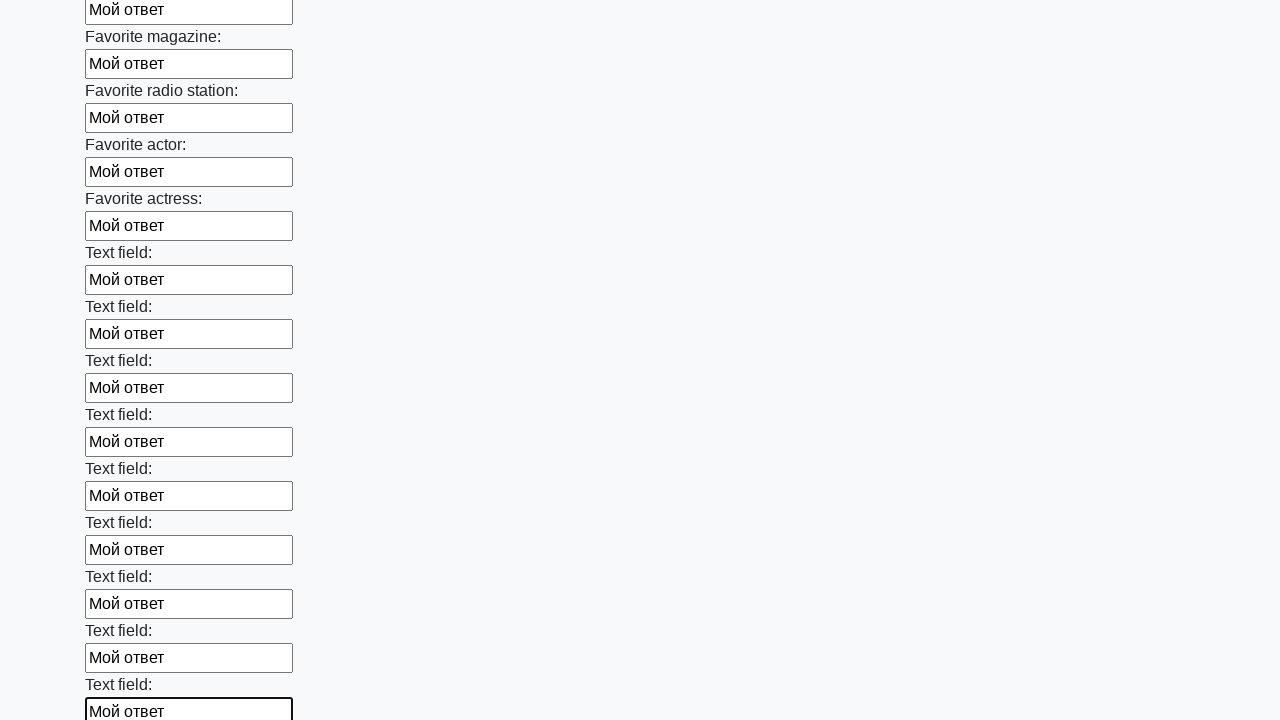

Filled input field with 'Мой ответ' on input >> nth=35
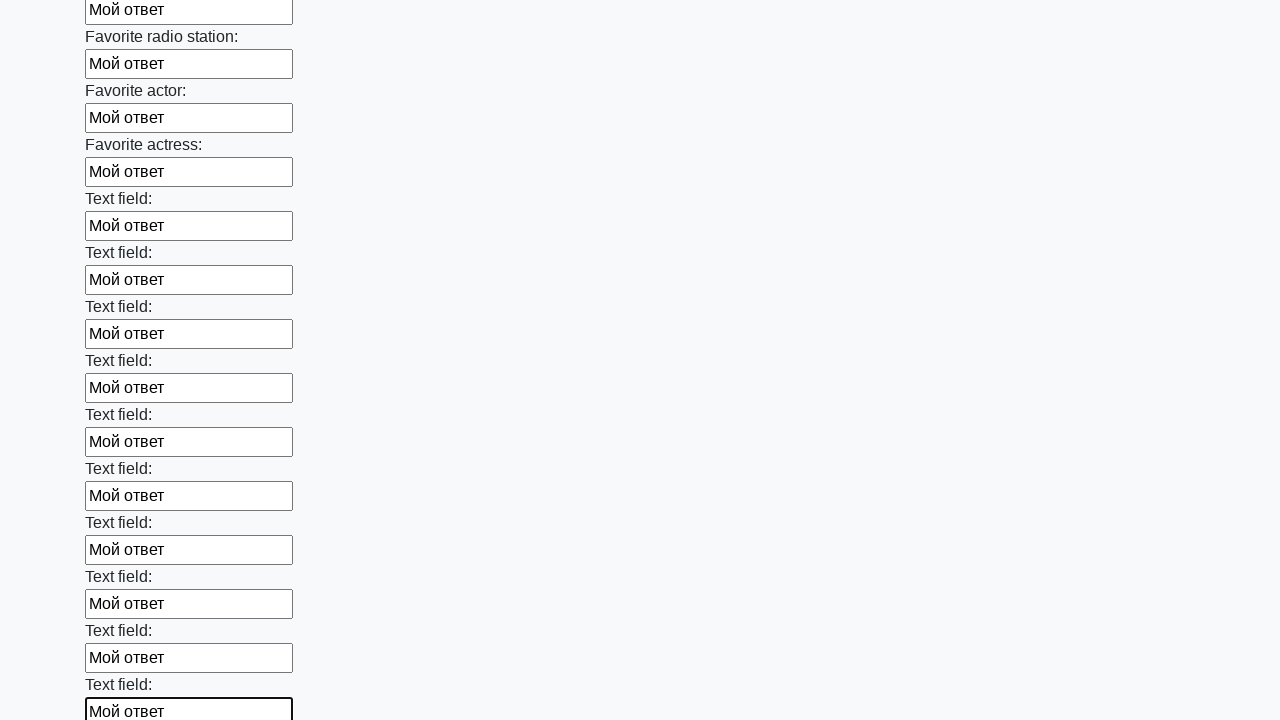

Filled input field with 'Мой ответ' on input >> nth=36
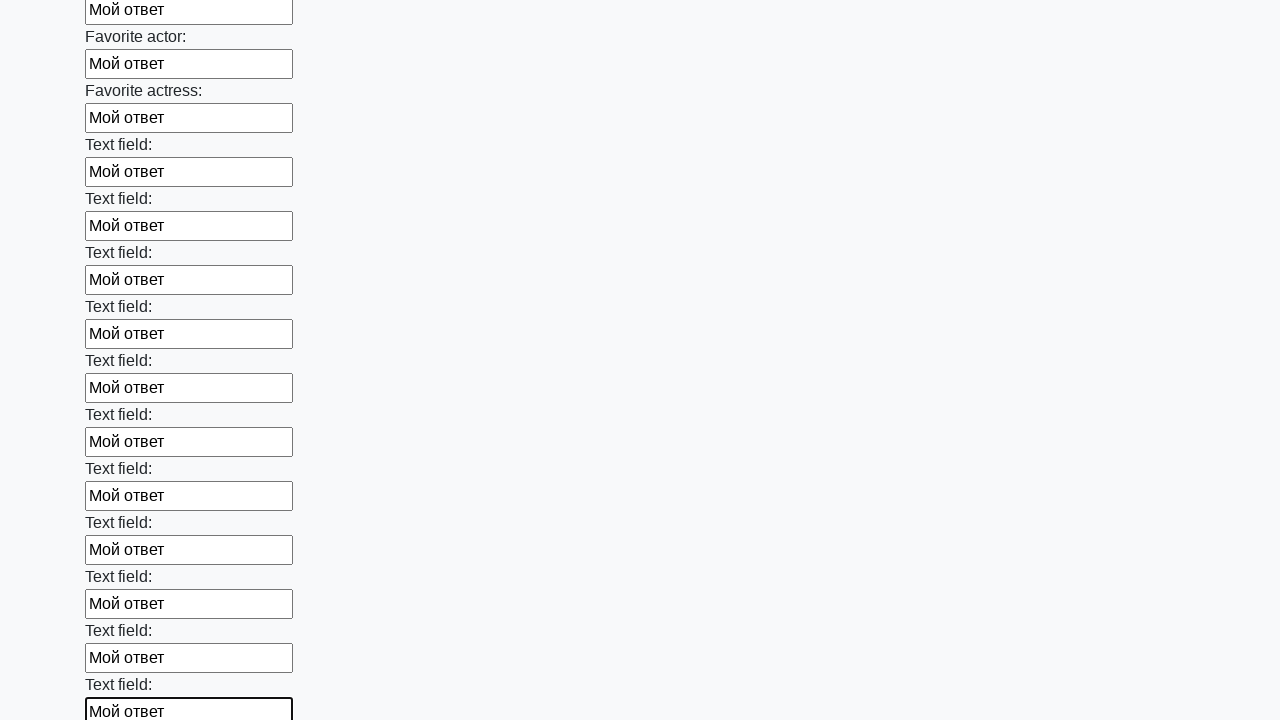

Filled input field with 'Мой ответ' on input >> nth=37
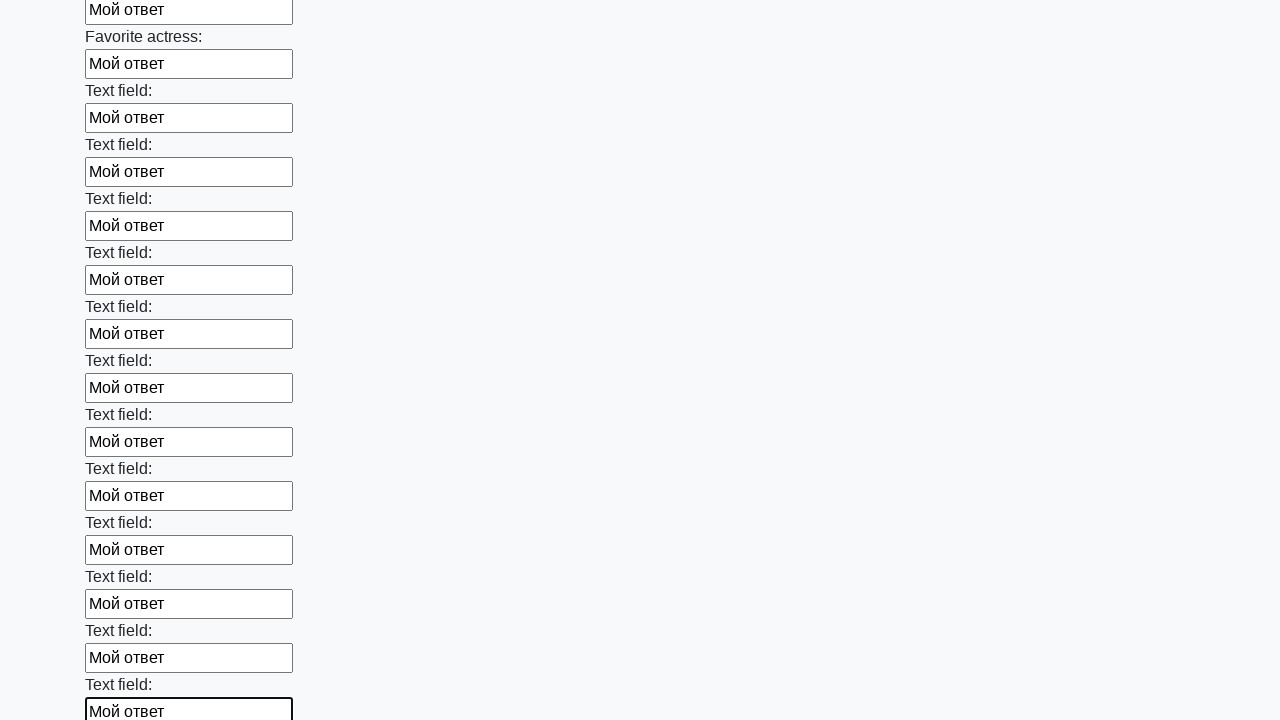

Filled input field with 'Мой ответ' on input >> nth=38
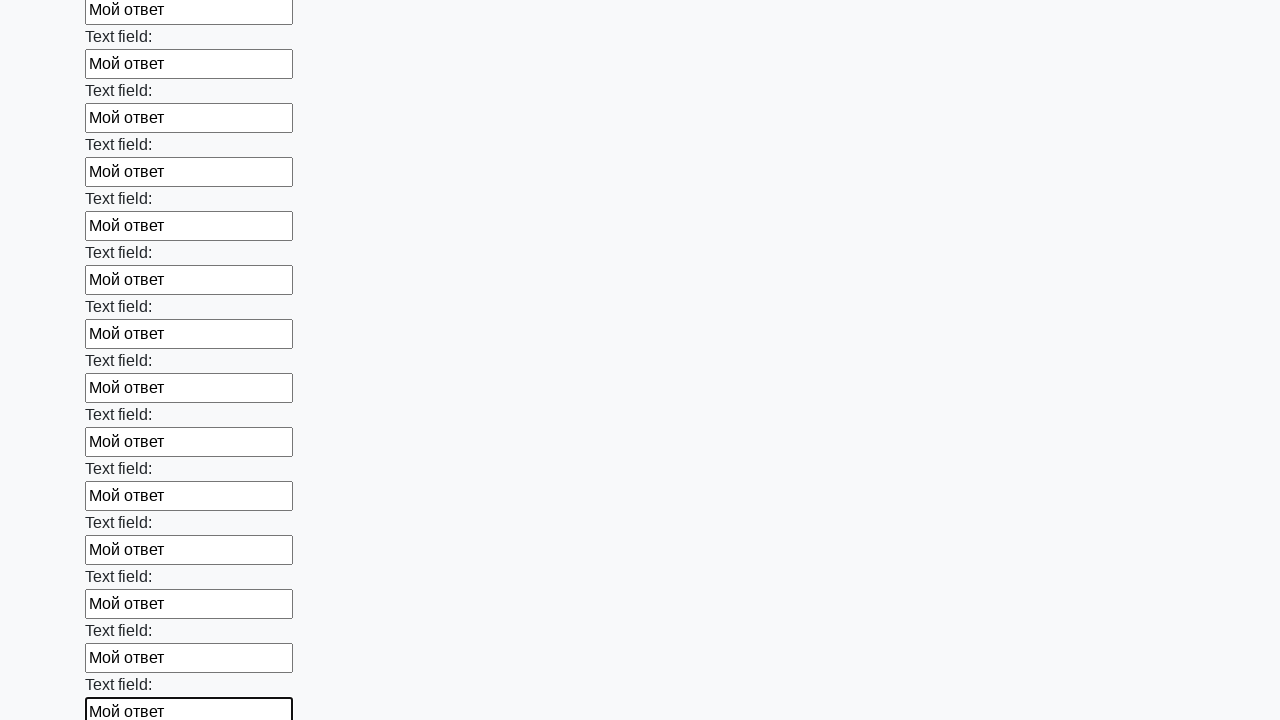

Filled input field with 'Мой ответ' on input >> nth=39
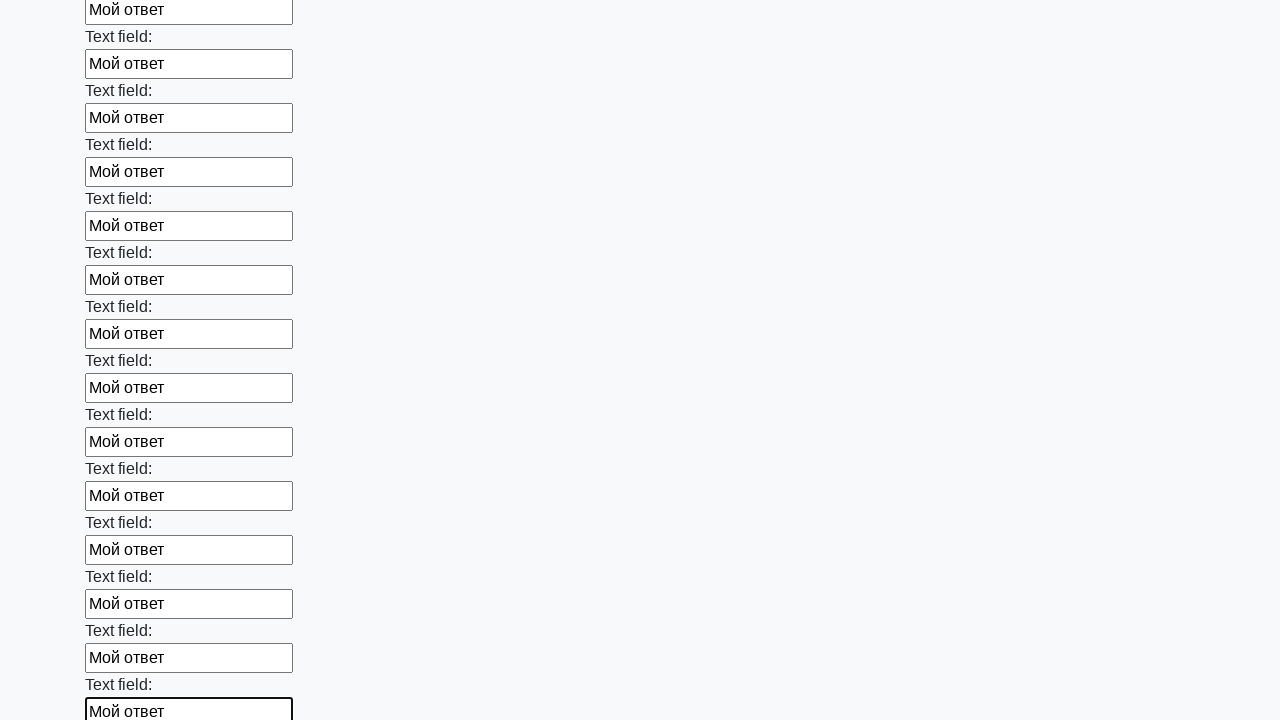

Filled input field with 'Мой ответ' on input >> nth=40
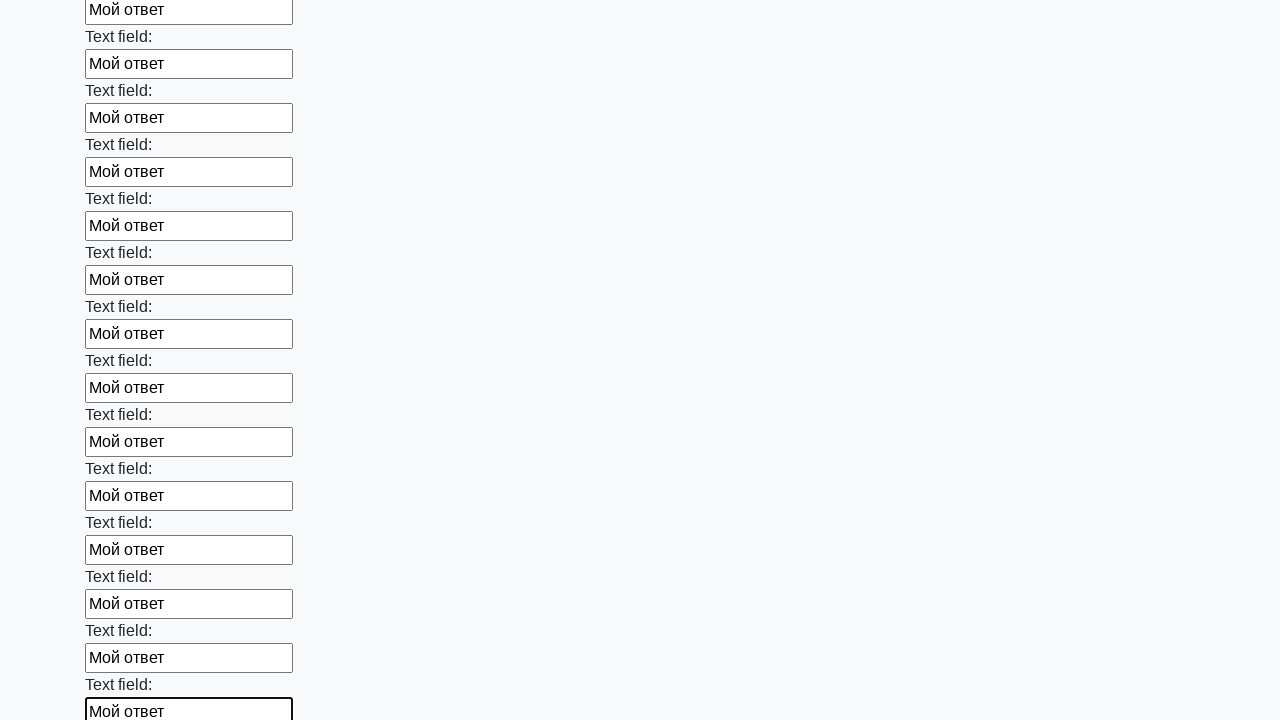

Filled input field with 'Мой ответ' on input >> nth=41
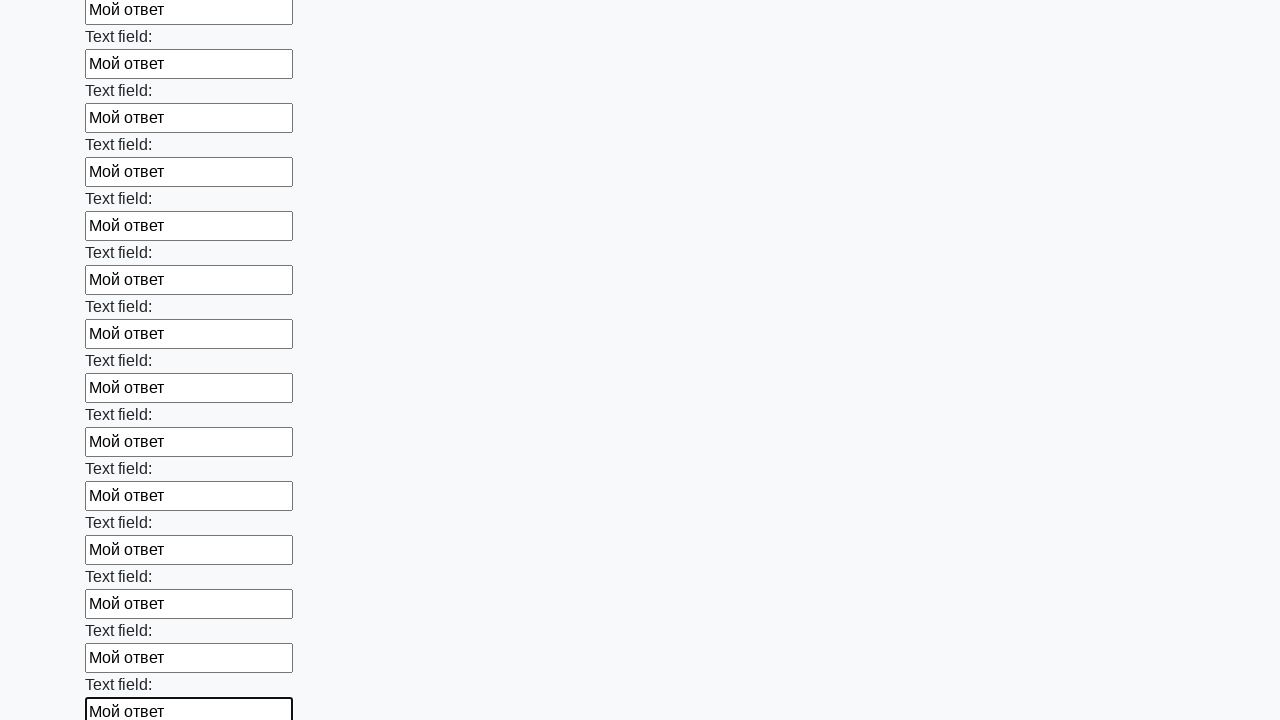

Filled input field with 'Мой ответ' on input >> nth=42
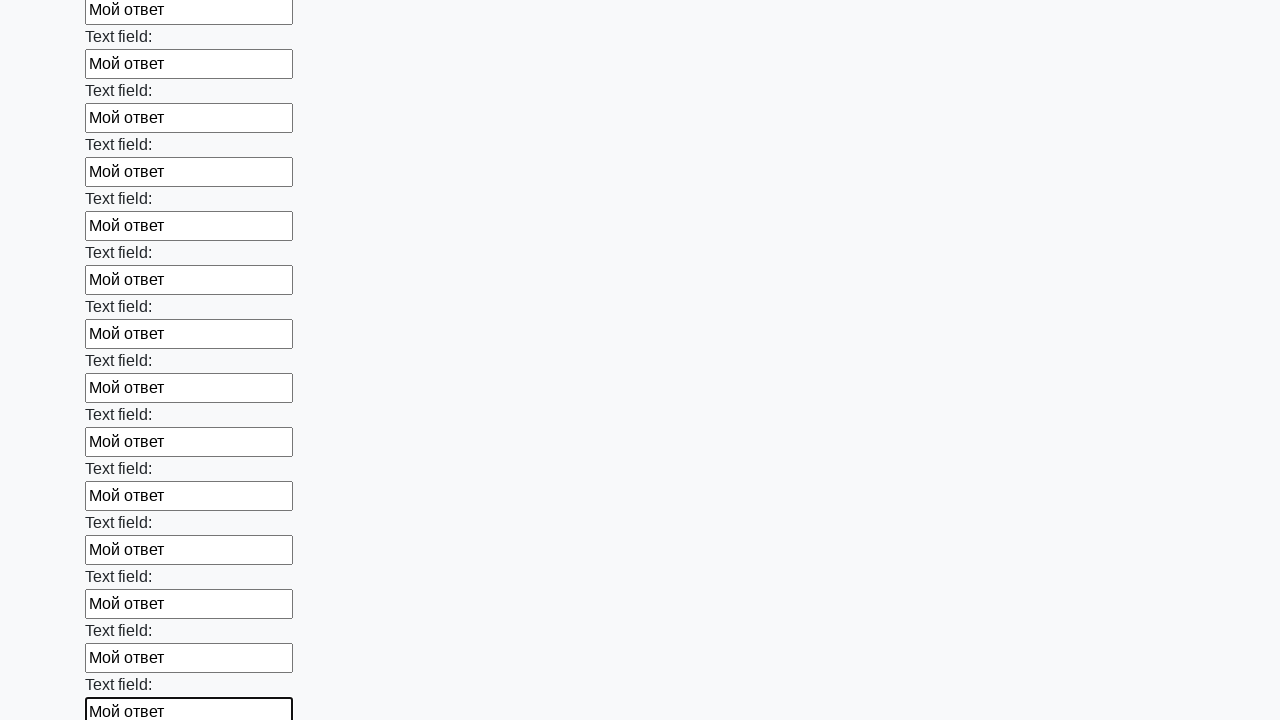

Filled input field with 'Мой ответ' on input >> nth=43
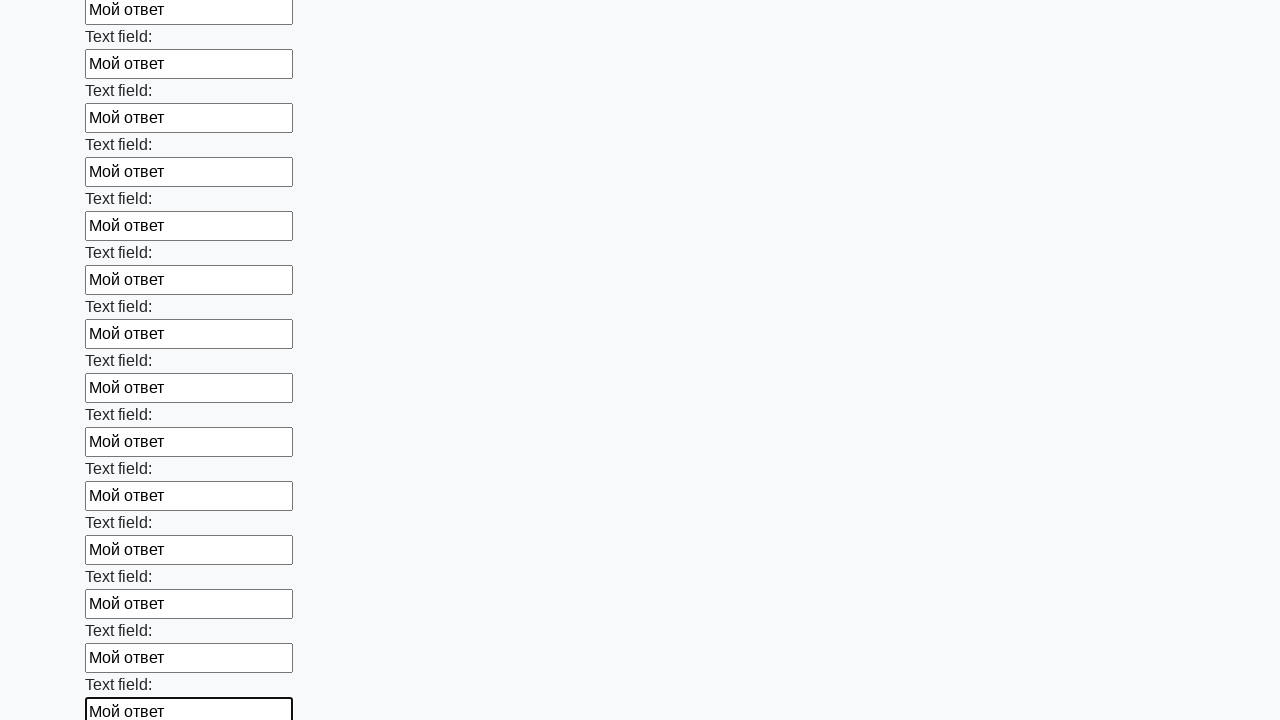

Filled input field with 'Мой ответ' on input >> nth=44
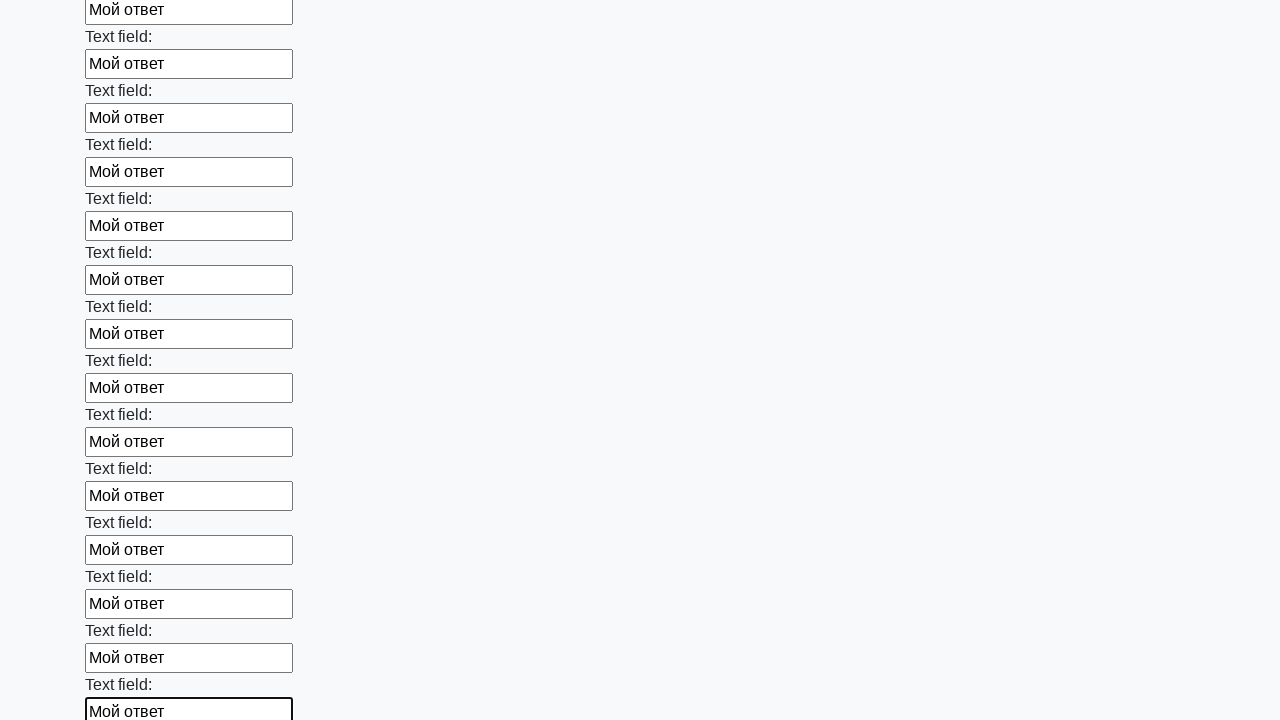

Filled input field with 'Мой ответ' on input >> nth=45
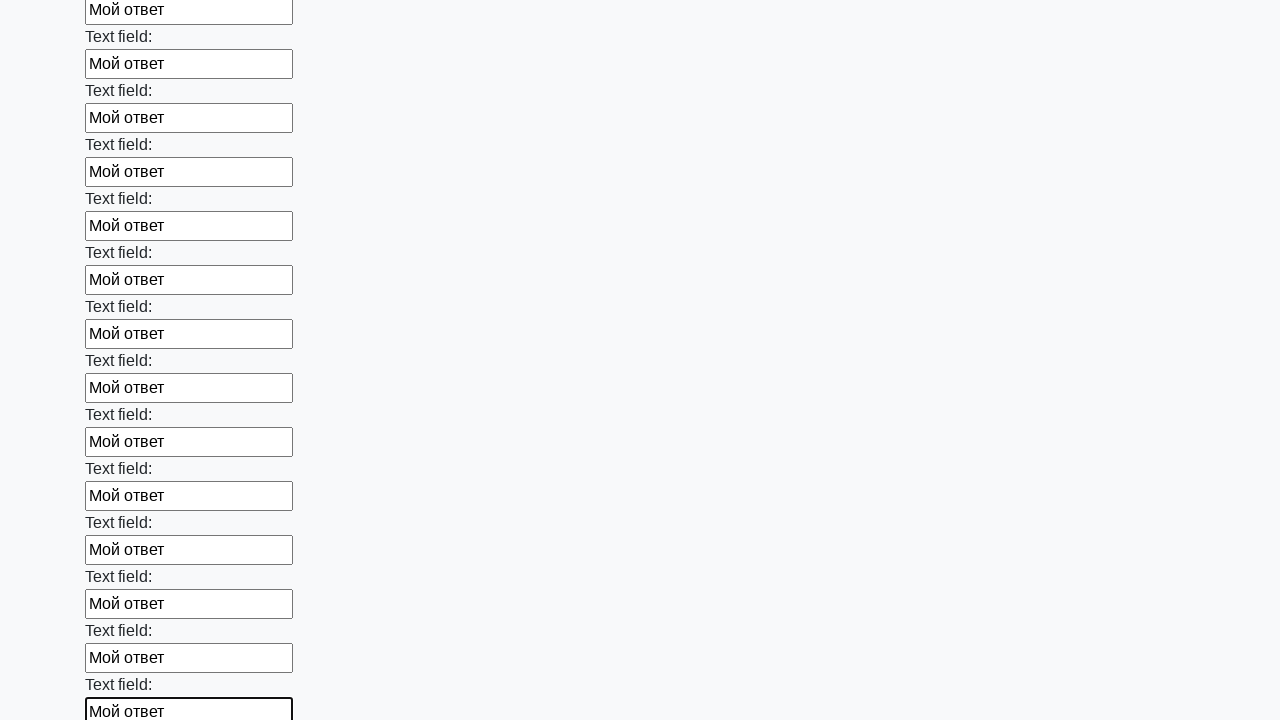

Filled input field with 'Мой ответ' on input >> nth=46
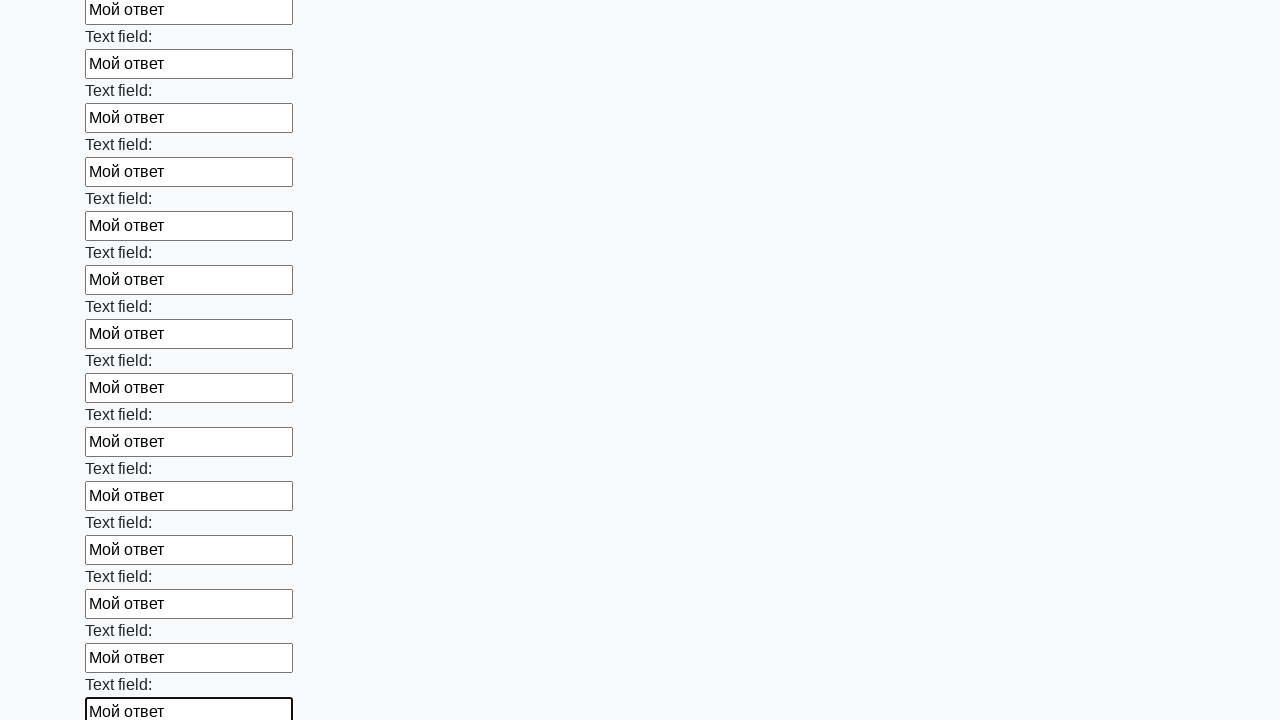

Filled input field with 'Мой ответ' on input >> nth=47
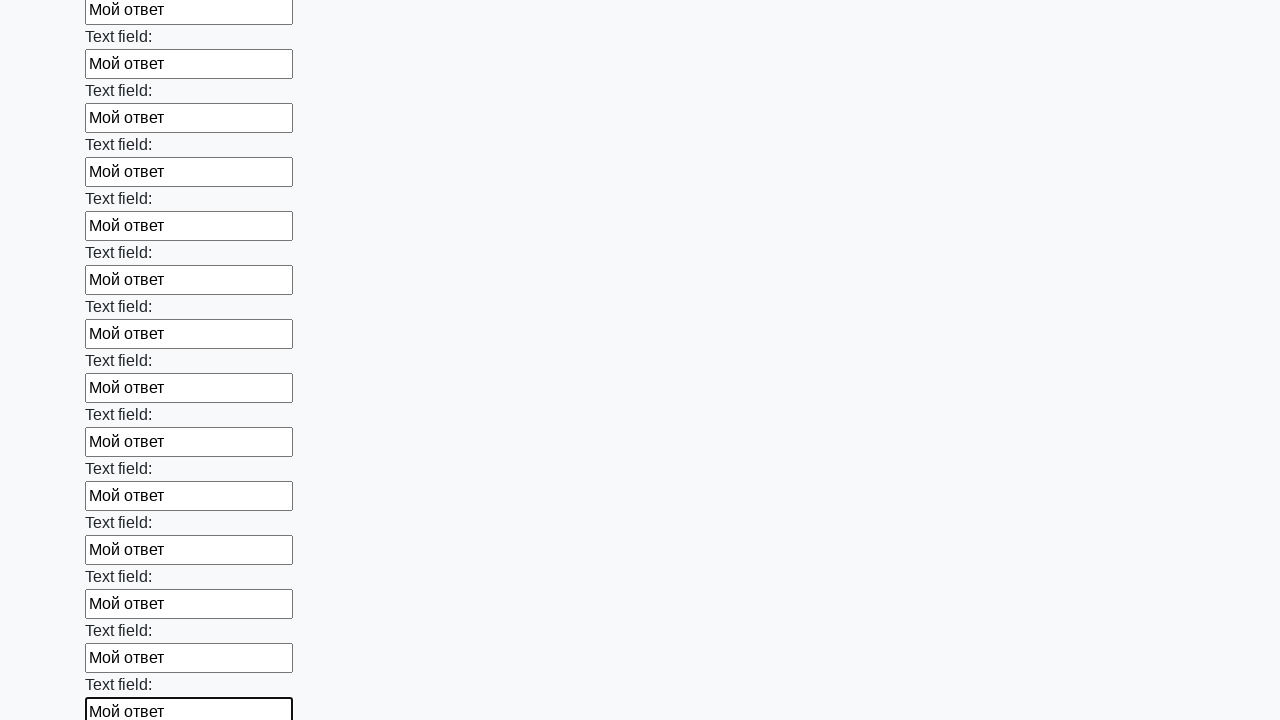

Filled input field with 'Мой ответ' on input >> nth=48
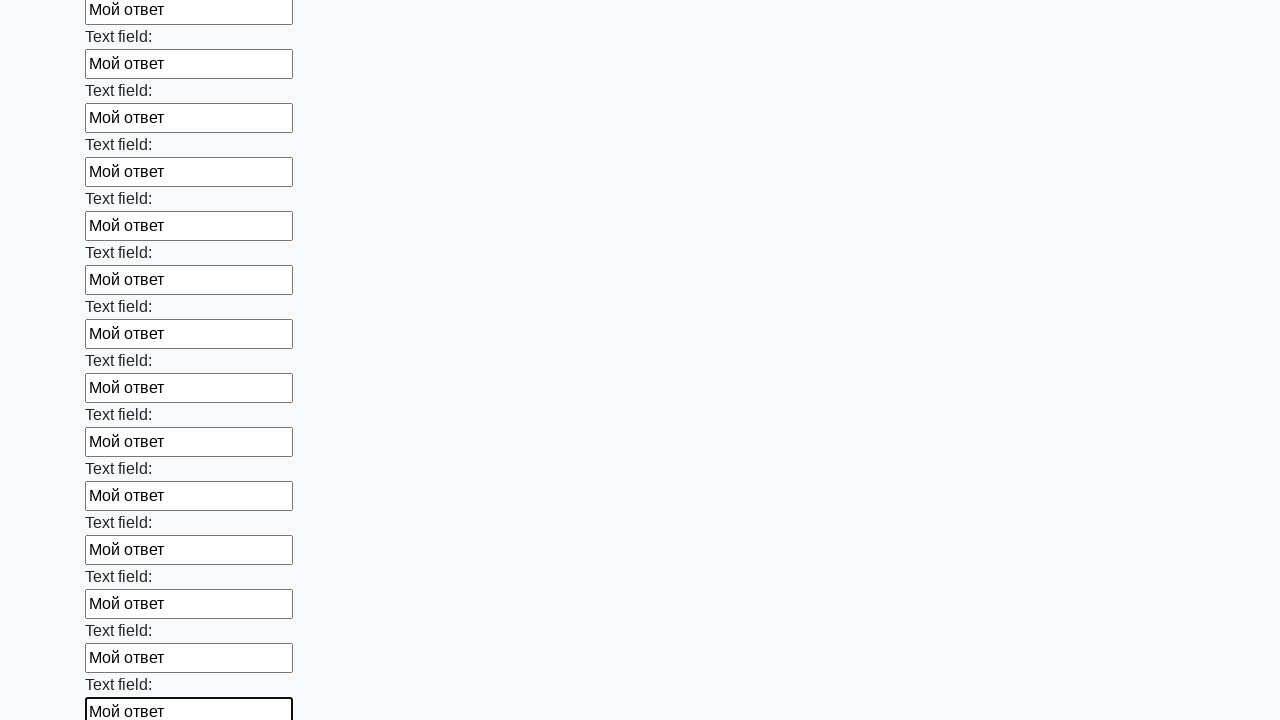

Filled input field with 'Мой ответ' on input >> nth=49
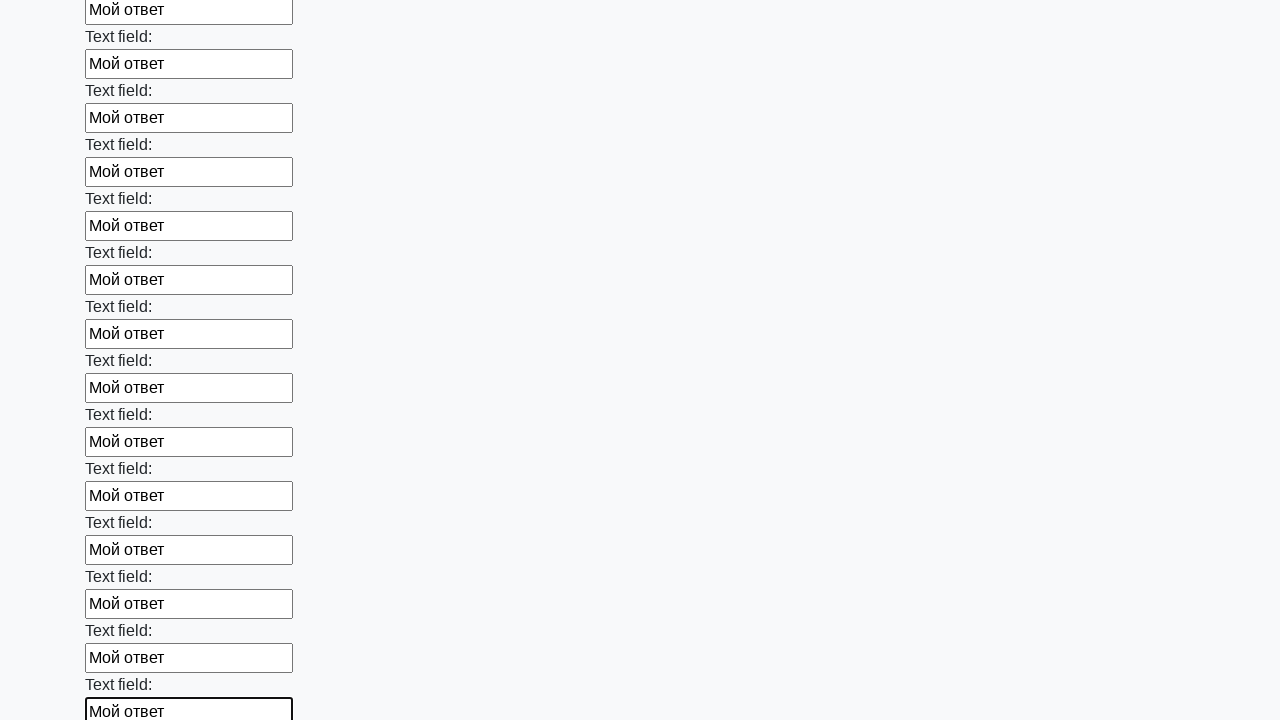

Filled input field with 'Мой ответ' on input >> nth=50
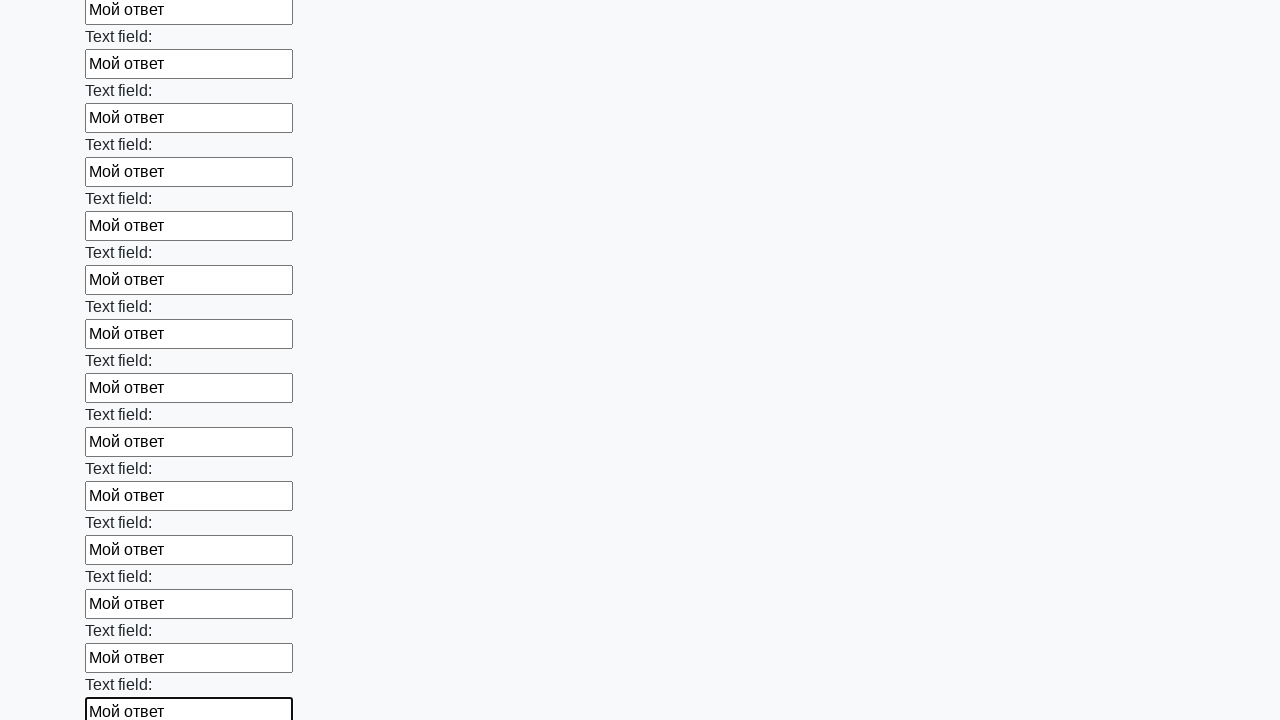

Filled input field with 'Мой ответ' on input >> nth=51
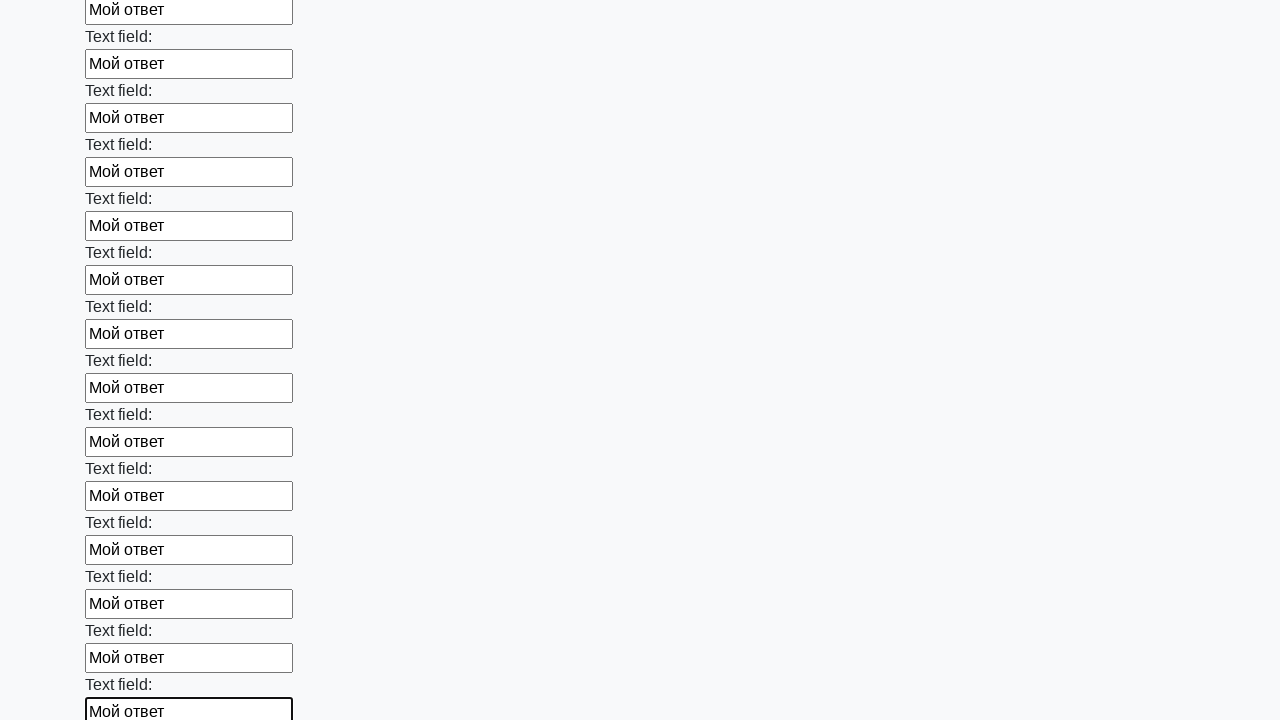

Filled input field with 'Мой ответ' on input >> nth=52
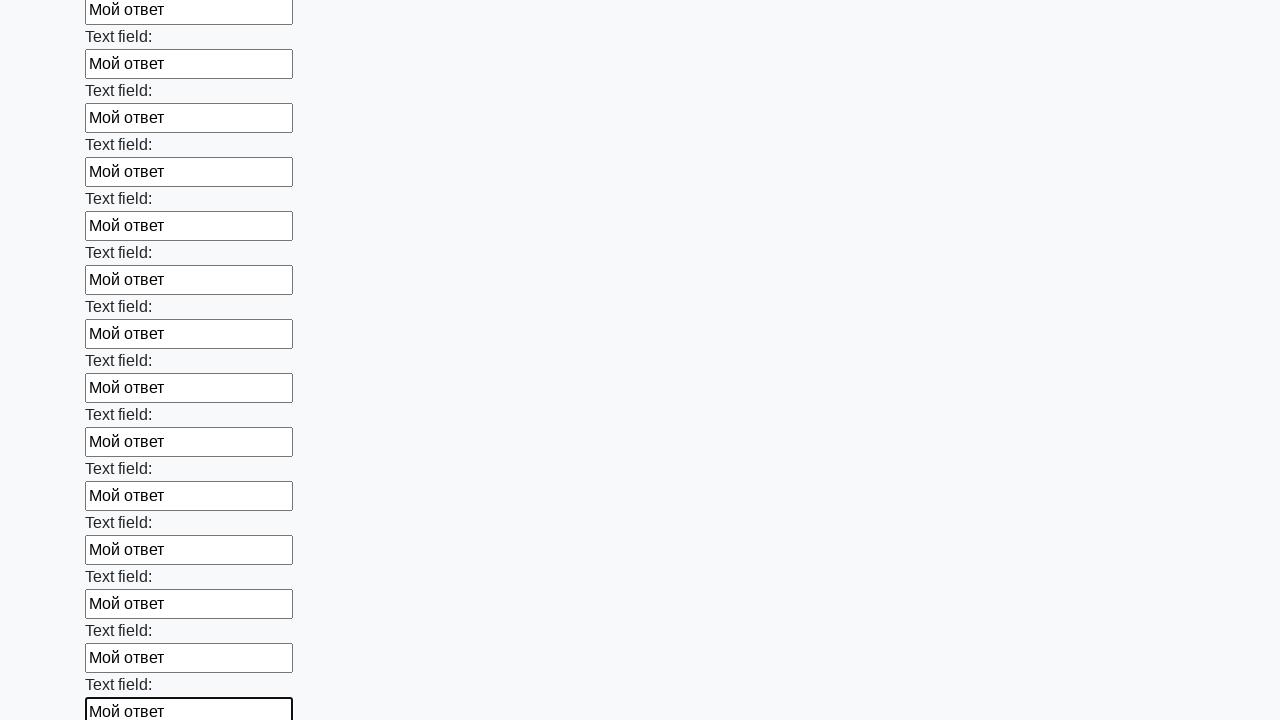

Filled input field with 'Мой ответ' on input >> nth=53
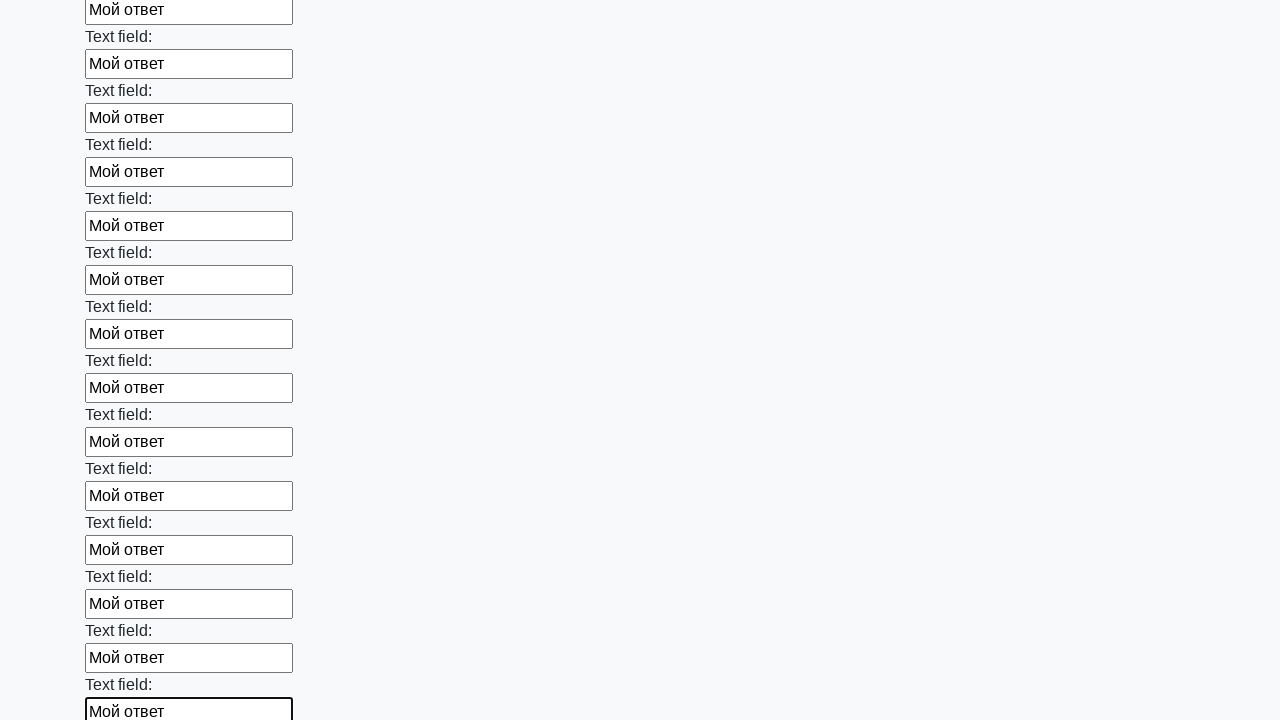

Filled input field with 'Мой ответ' on input >> nth=54
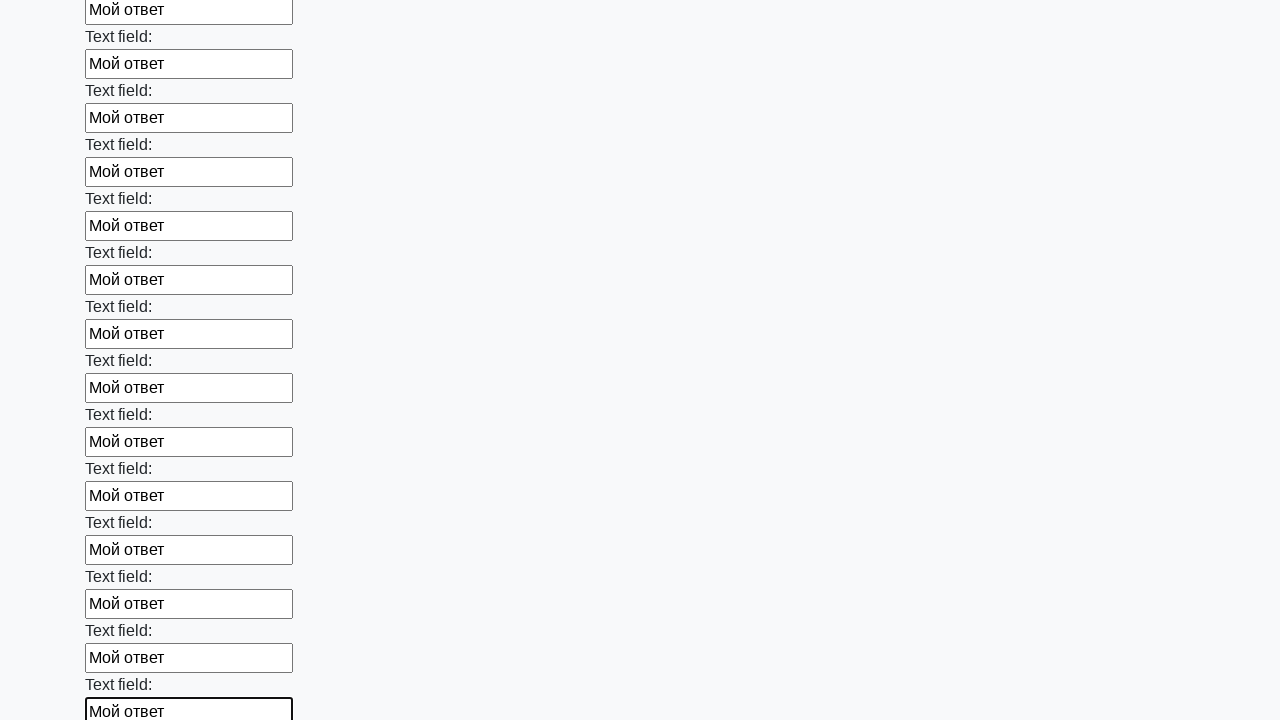

Filled input field with 'Мой ответ' on input >> nth=55
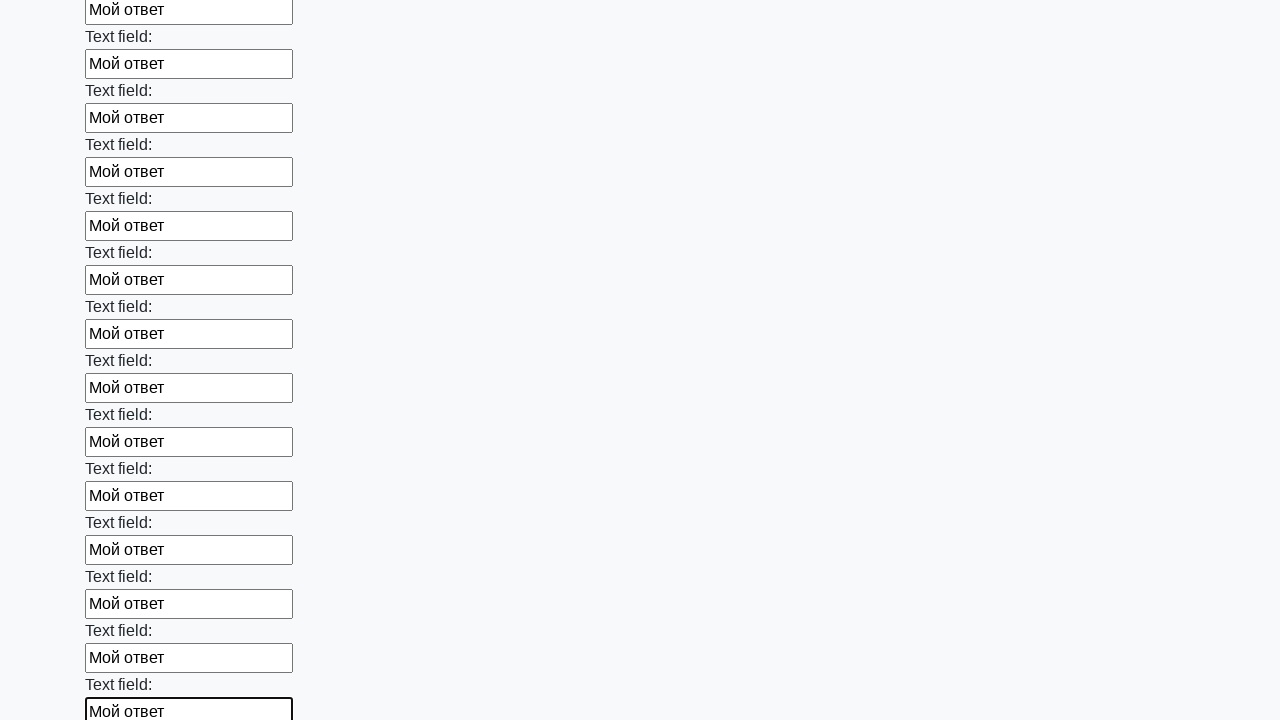

Filled input field with 'Мой ответ' on input >> nth=56
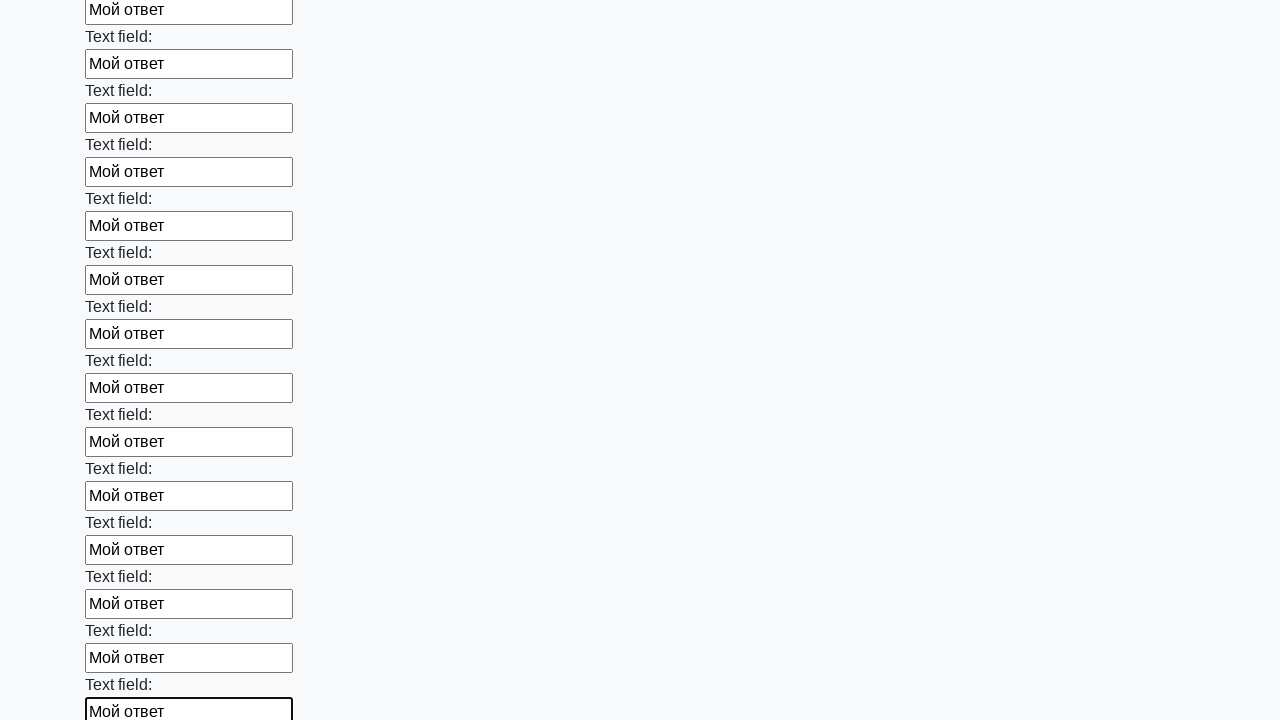

Filled input field with 'Мой ответ' on input >> nth=57
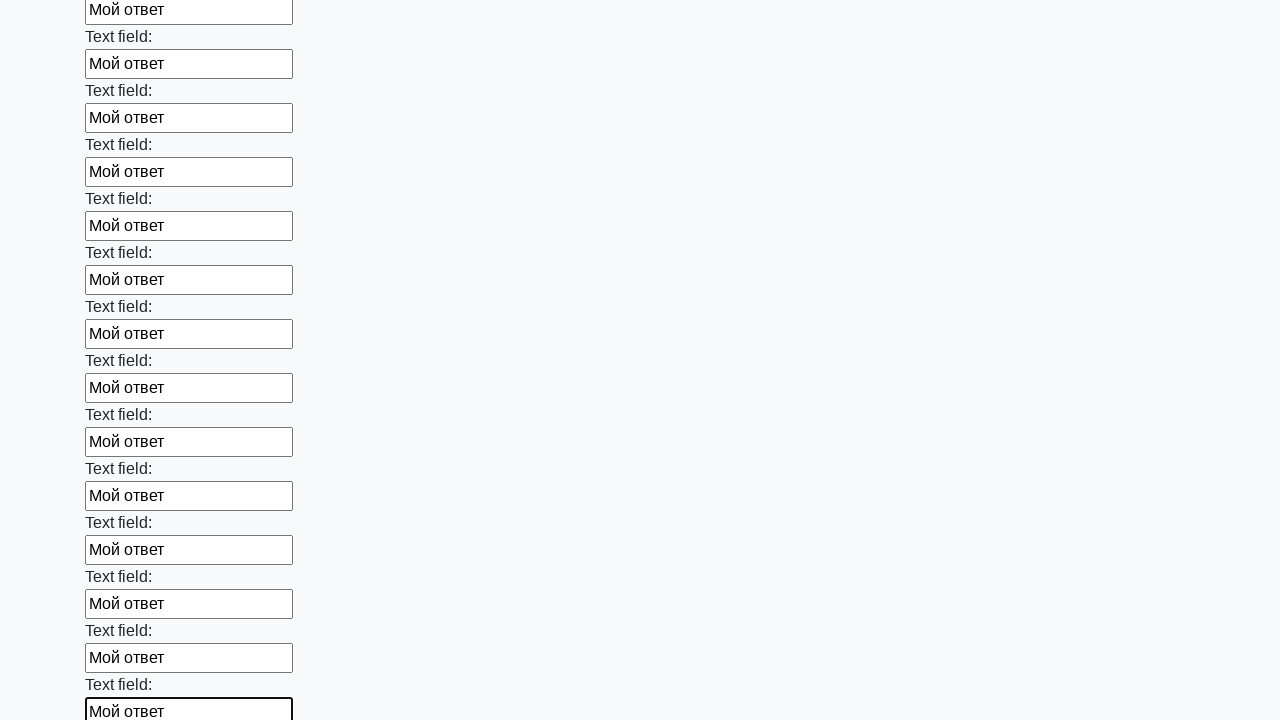

Filled input field with 'Мой ответ' on input >> nth=58
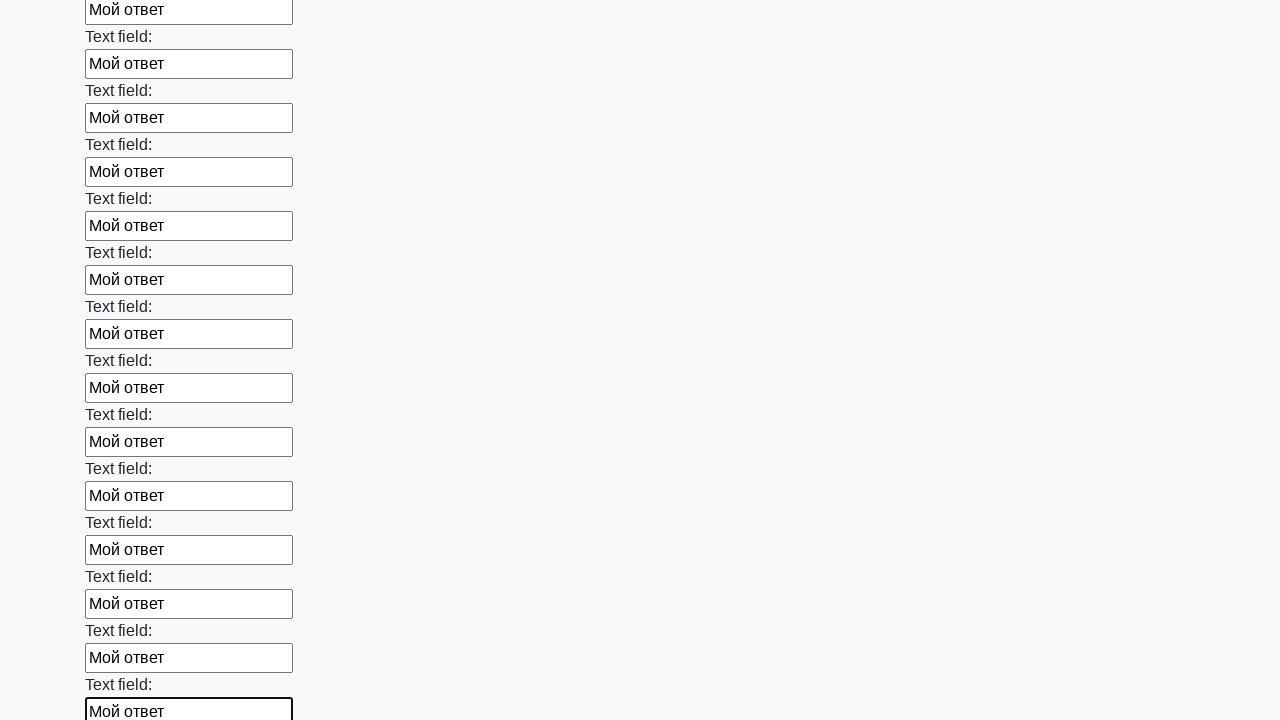

Filled input field with 'Мой ответ' on input >> nth=59
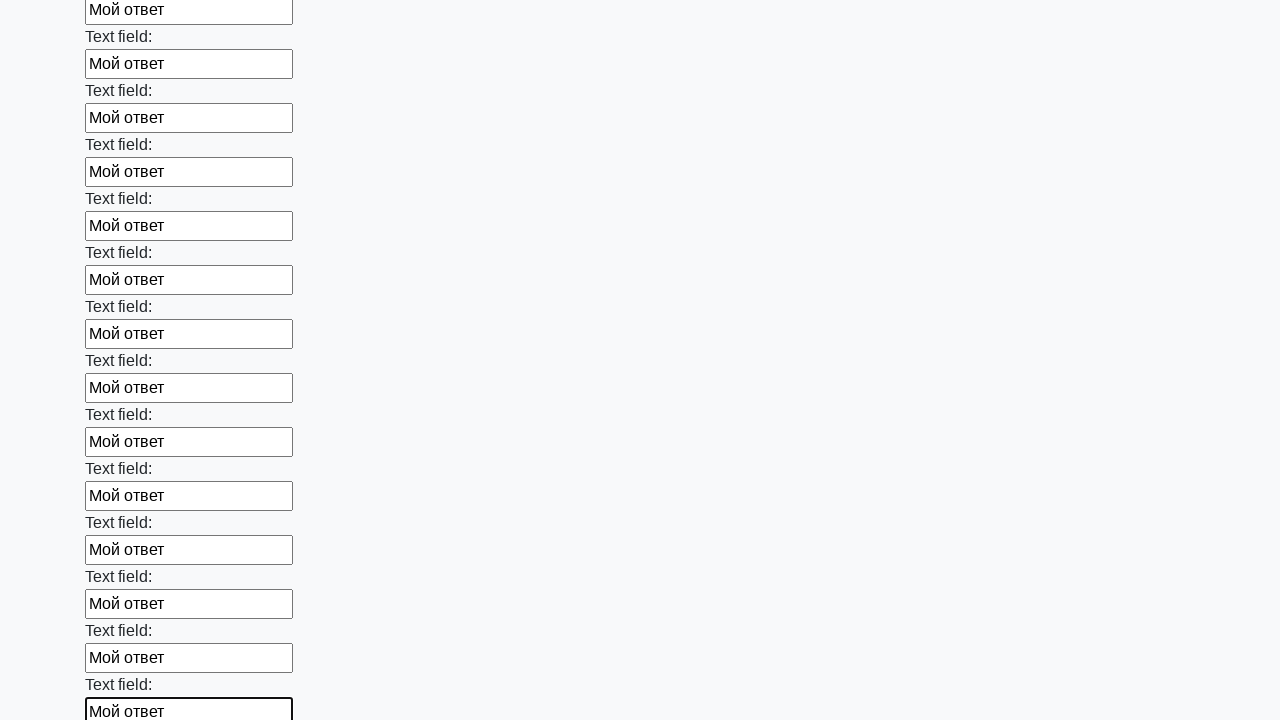

Filled input field with 'Мой ответ' on input >> nth=60
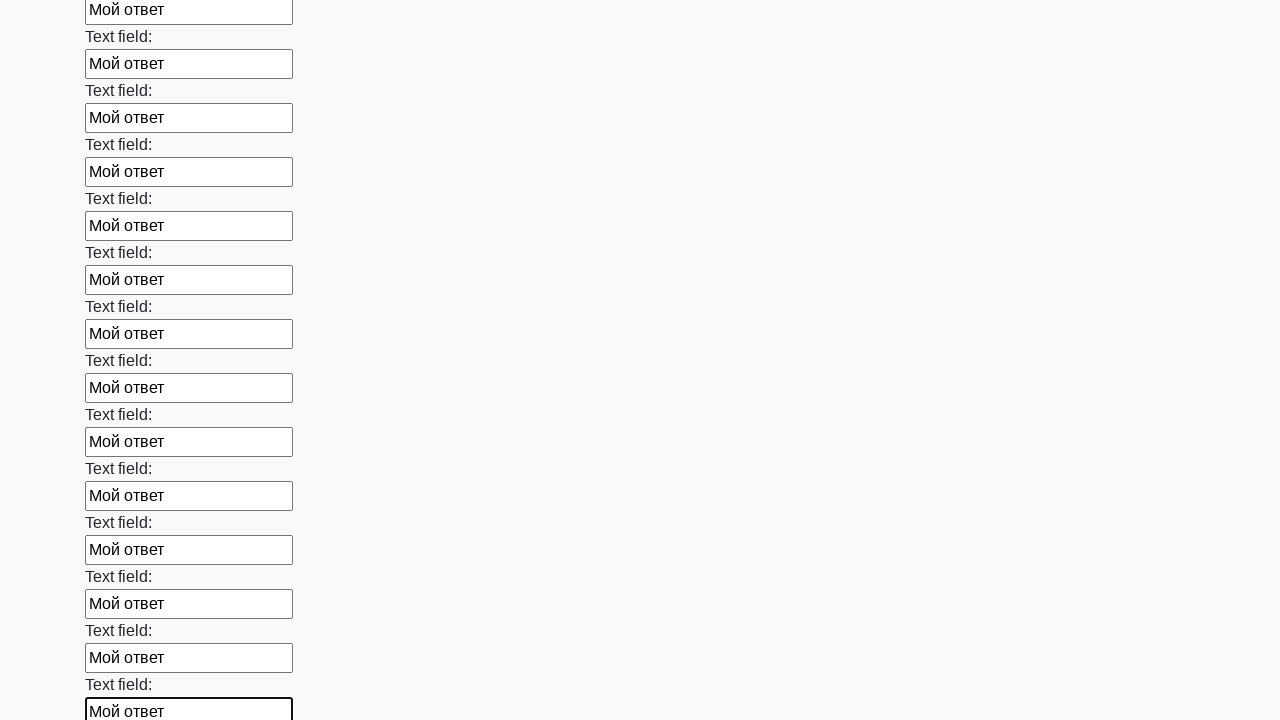

Filled input field with 'Мой ответ' on input >> nth=61
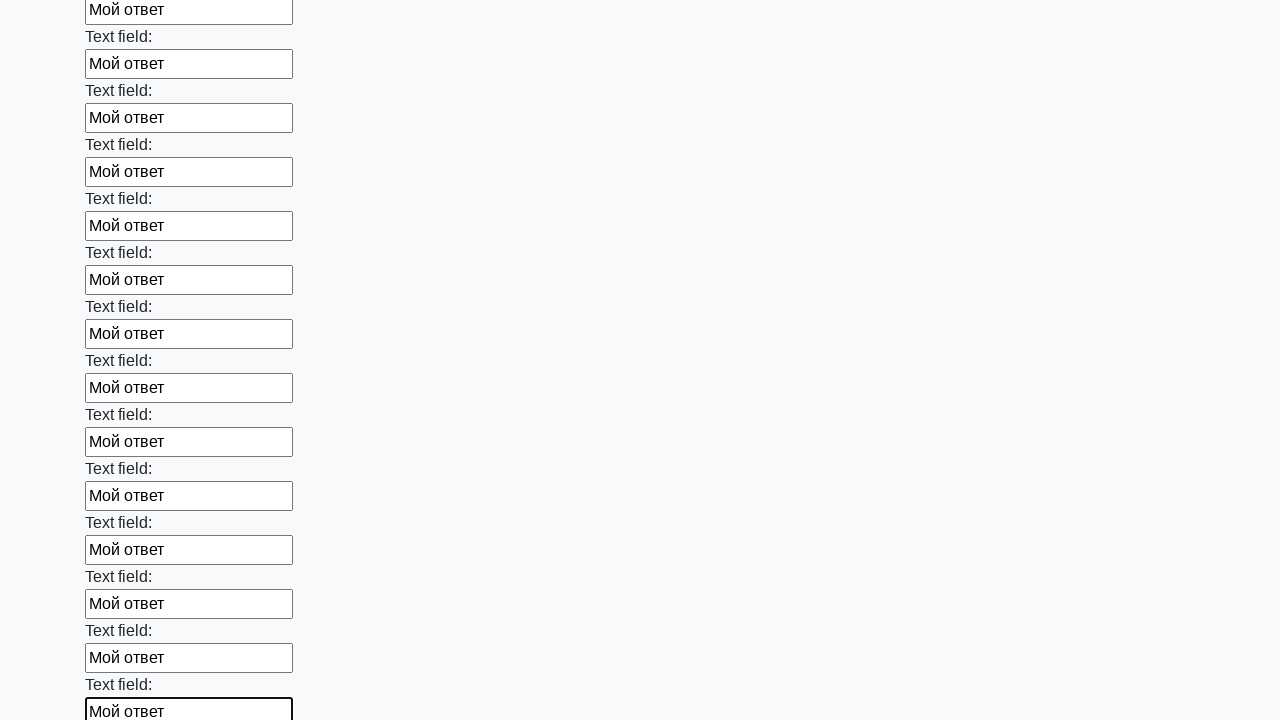

Filled input field with 'Мой ответ' on input >> nth=62
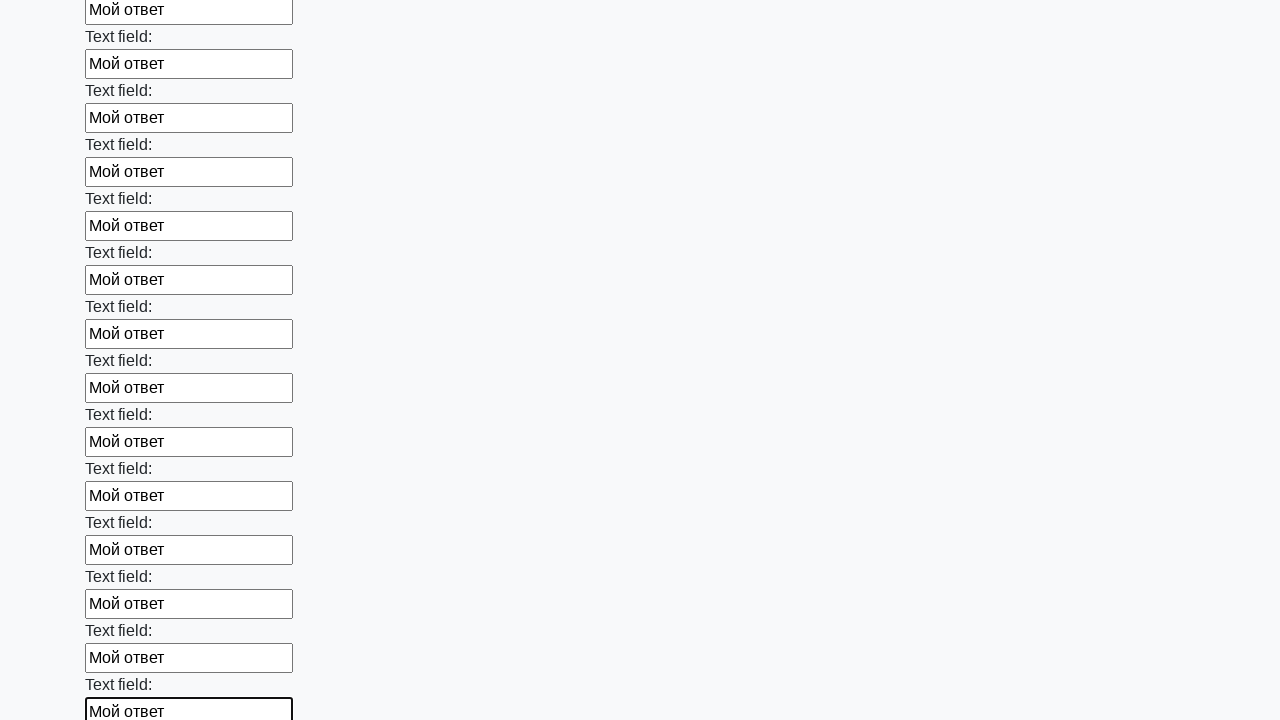

Filled input field with 'Мой ответ' on input >> nth=63
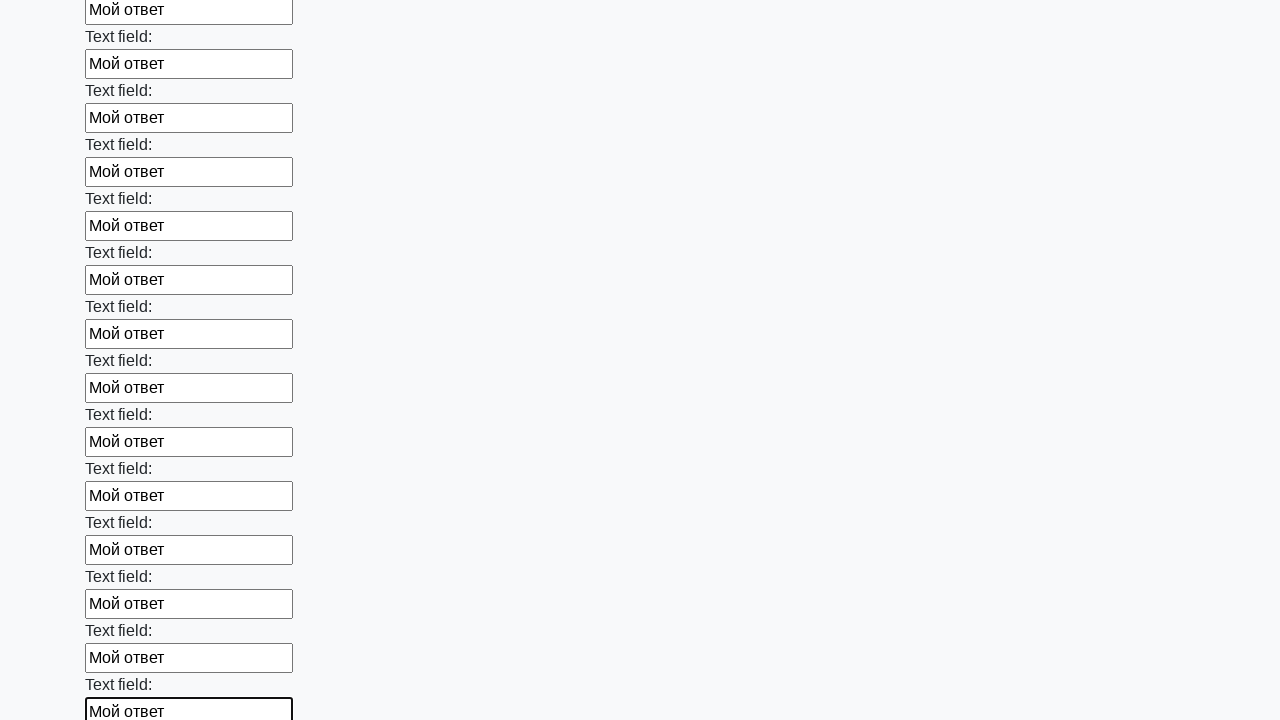

Filled input field with 'Мой ответ' on input >> nth=64
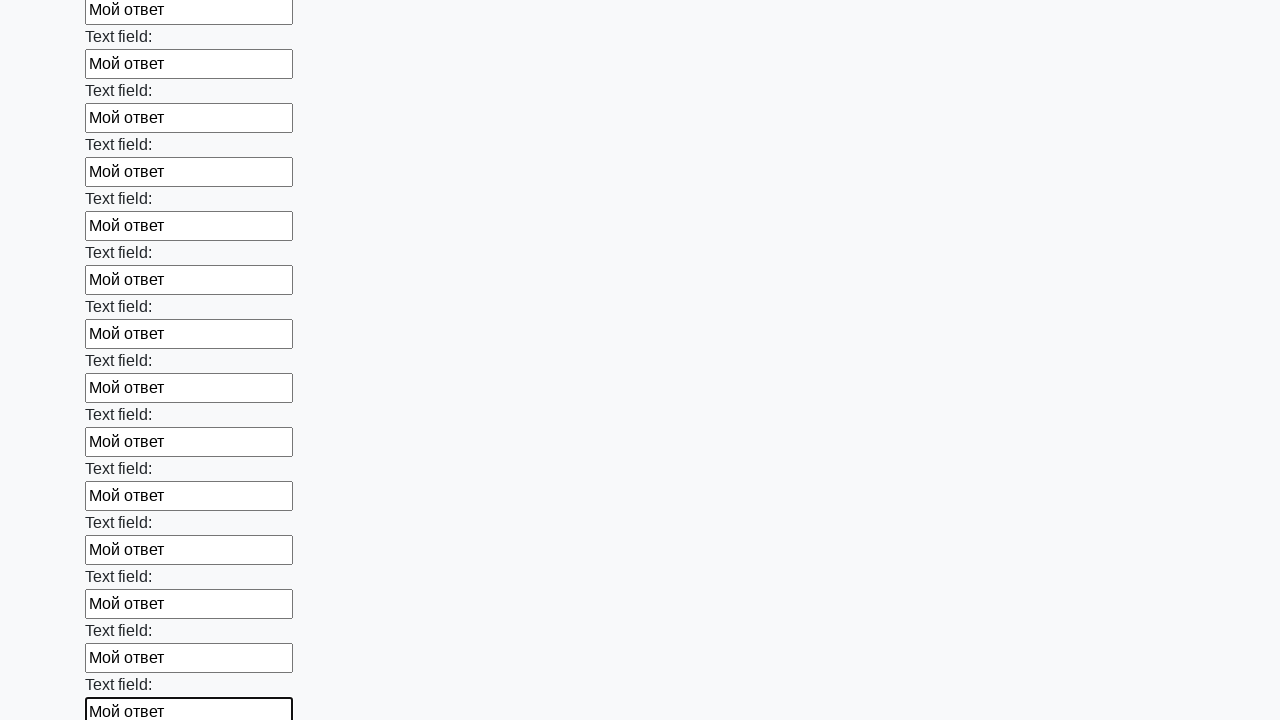

Filled input field with 'Мой ответ' on input >> nth=65
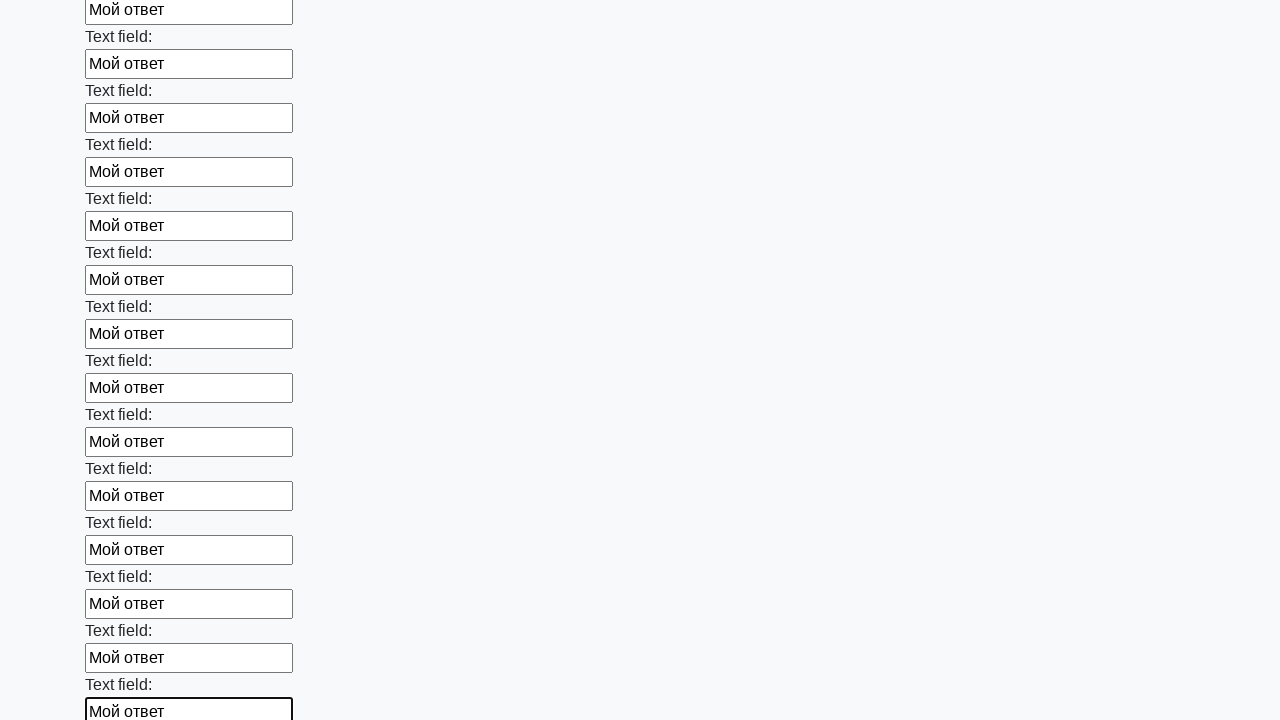

Filled input field with 'Мой ответ' on input >> nth=66
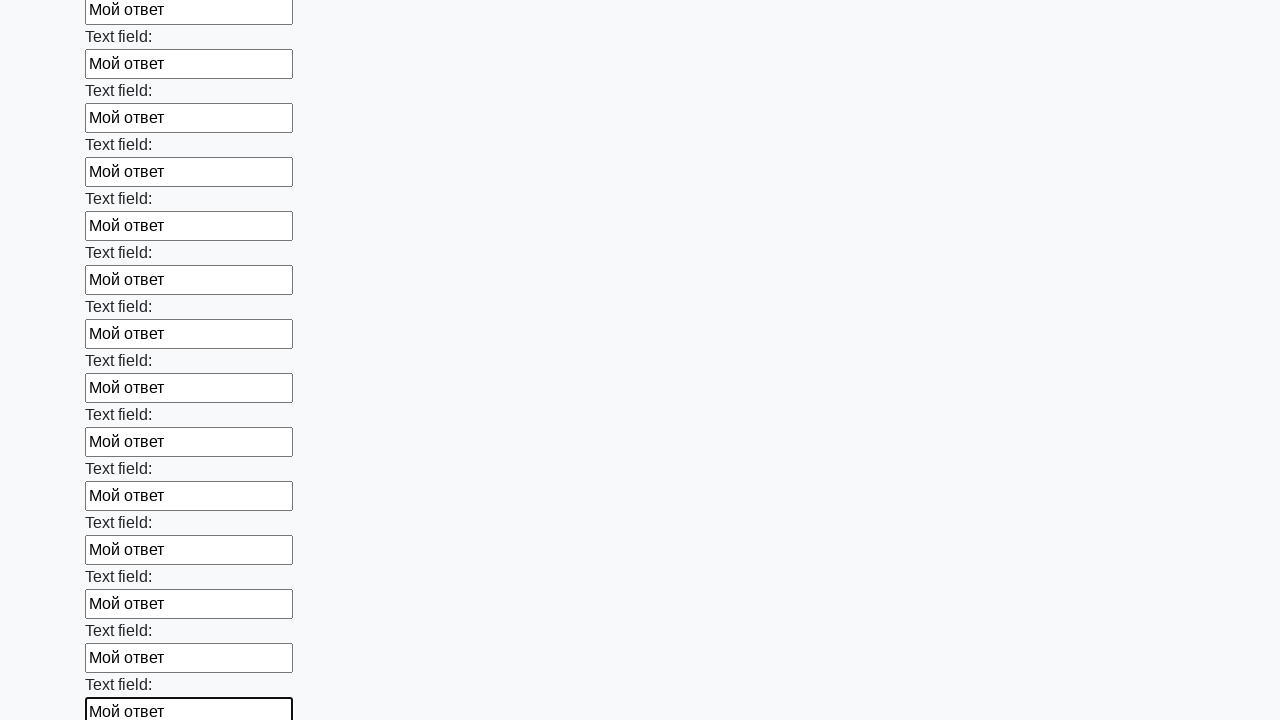

Filled input field with 'Мой ответ' on input >> nth=67
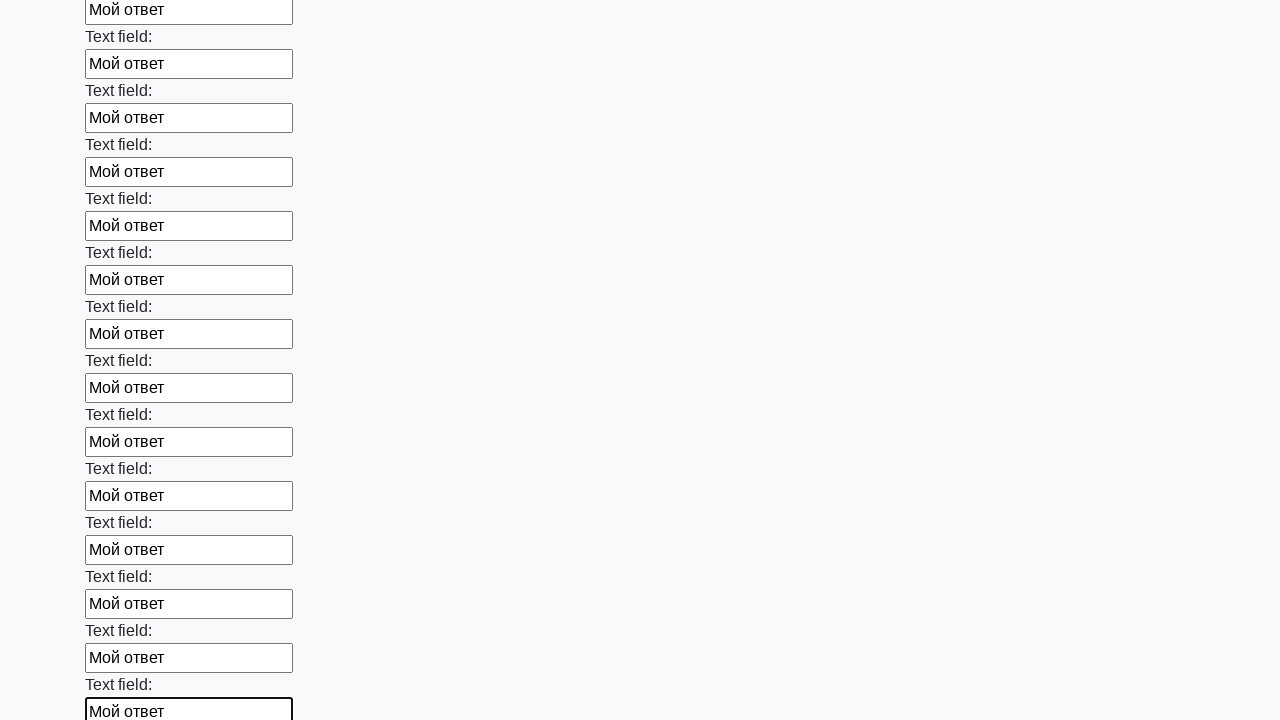

Filled input field with 'Мой ответ' on input >> nth=68
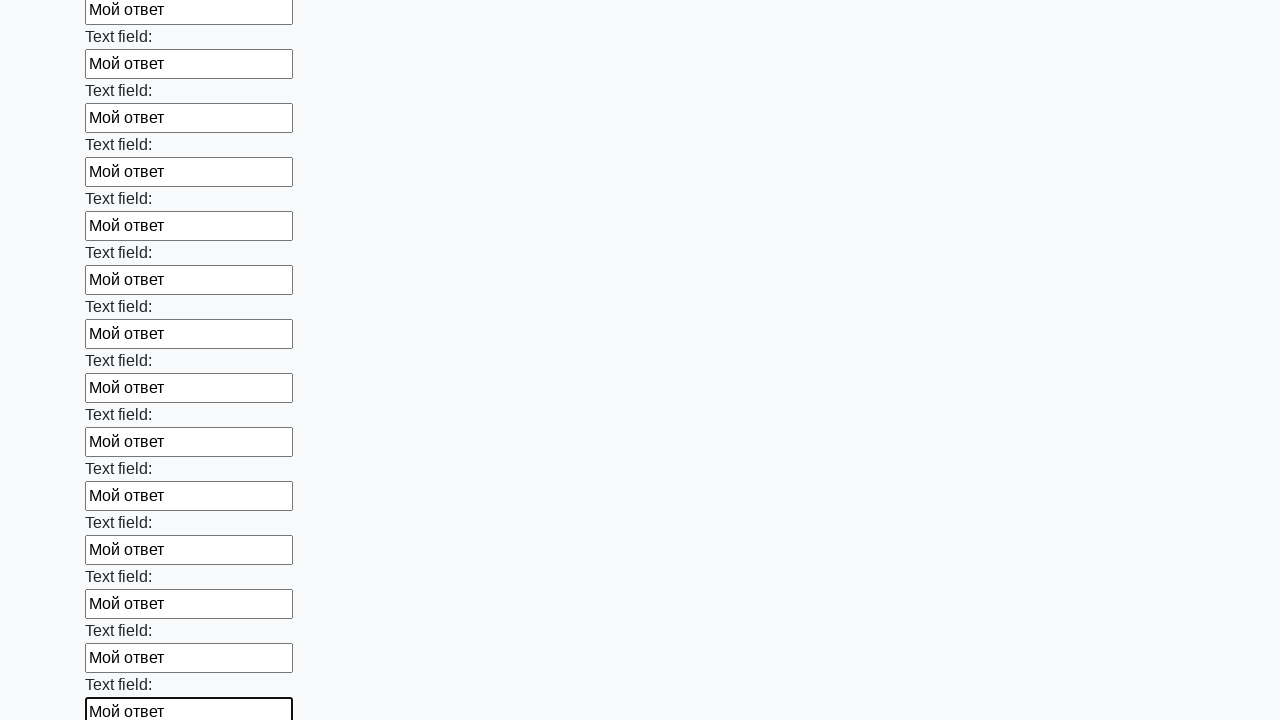

Filled input field with 'Мой ответ' on input >> nth=69
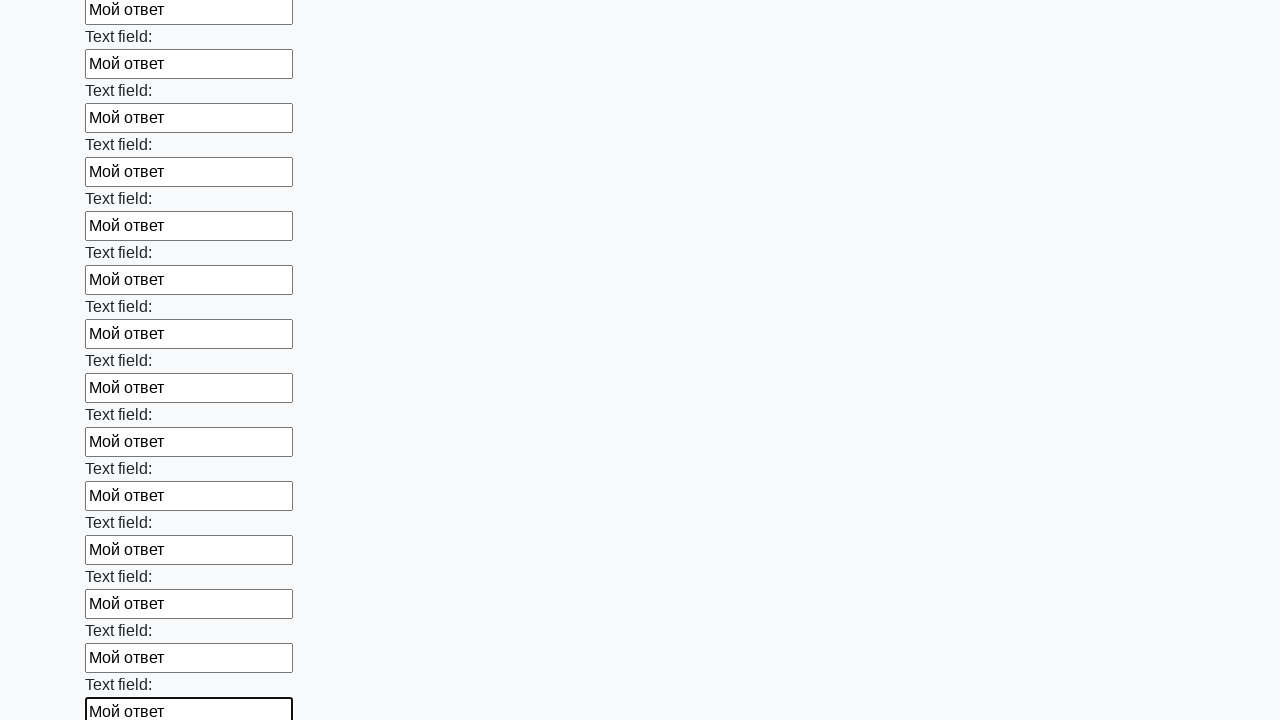

Filled input field with 'Мой ответ' on input >> nth=70
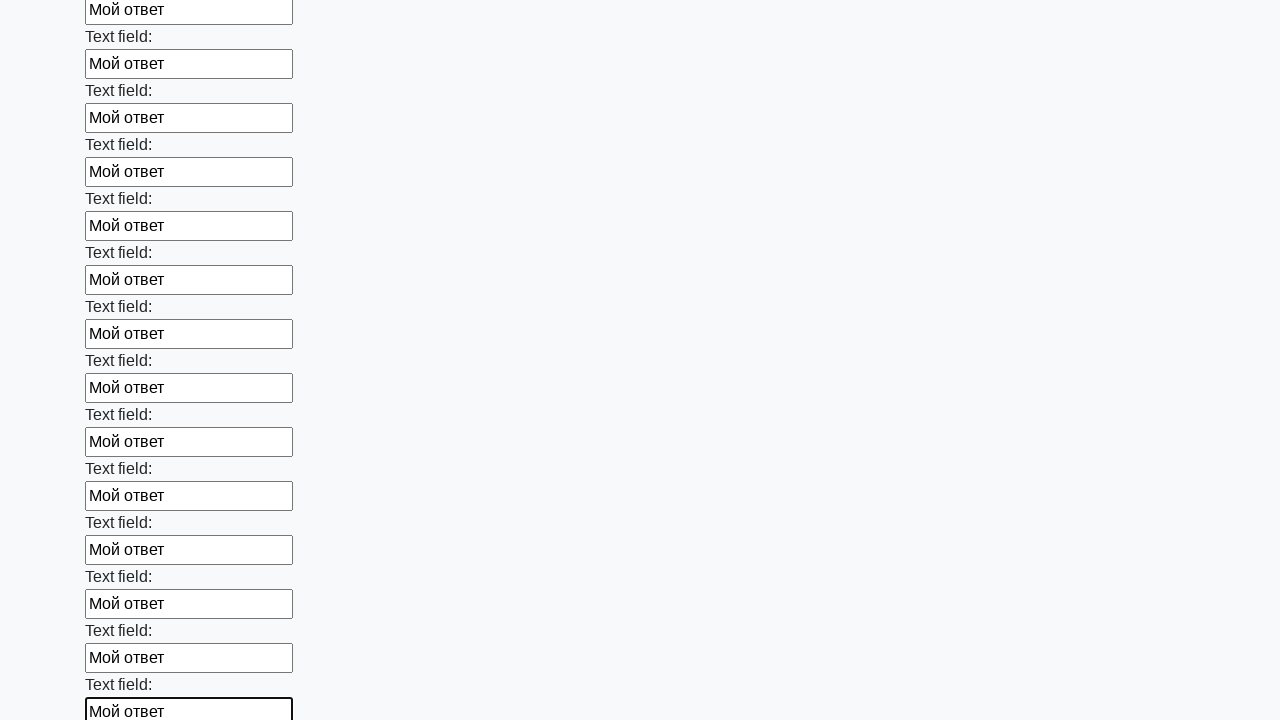

Filled input field with 'Мой ответ' on input >> nth=71
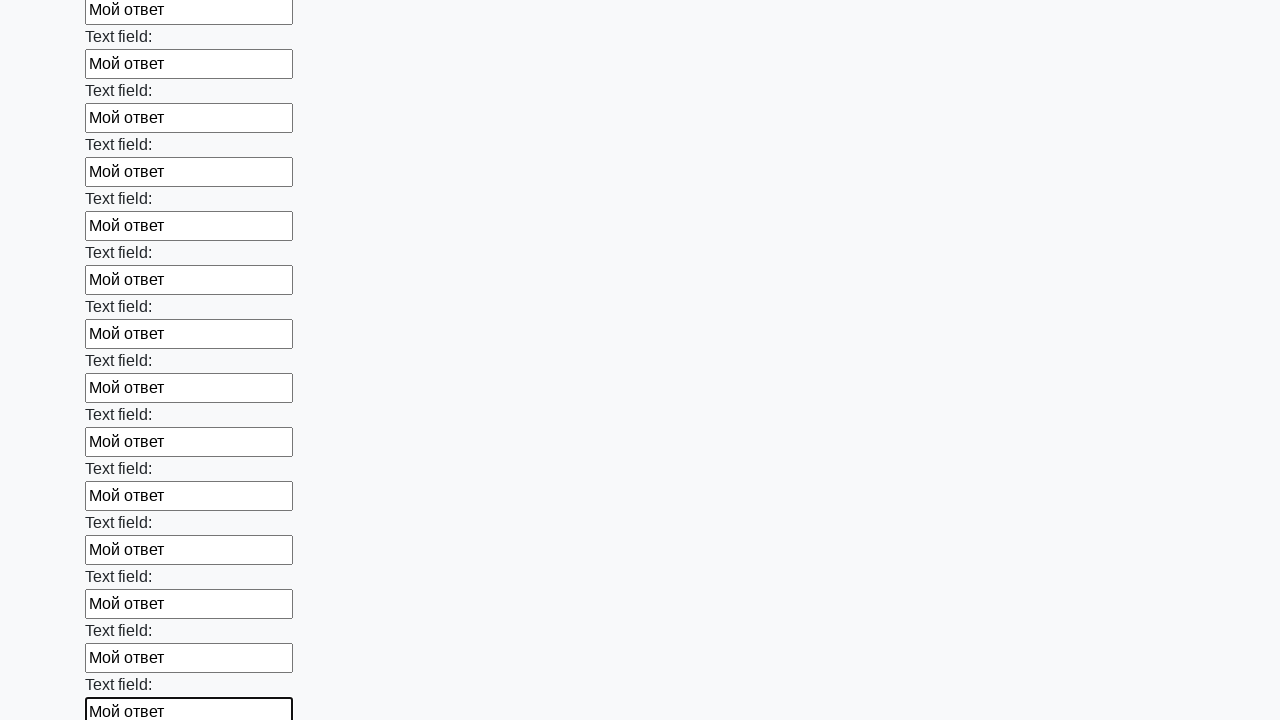

Filled input field with 'Мой ответ' on input >> nth=72
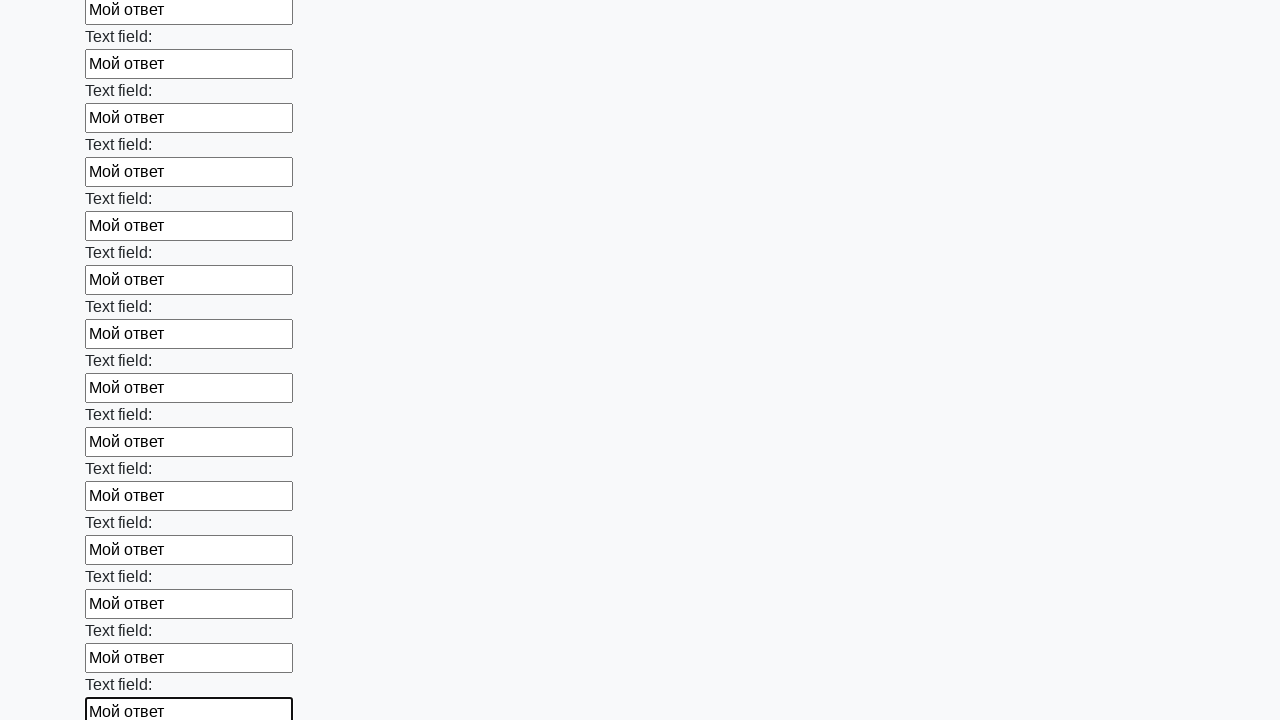

Filled input field with 'Мой ответ' on input >> nth=73
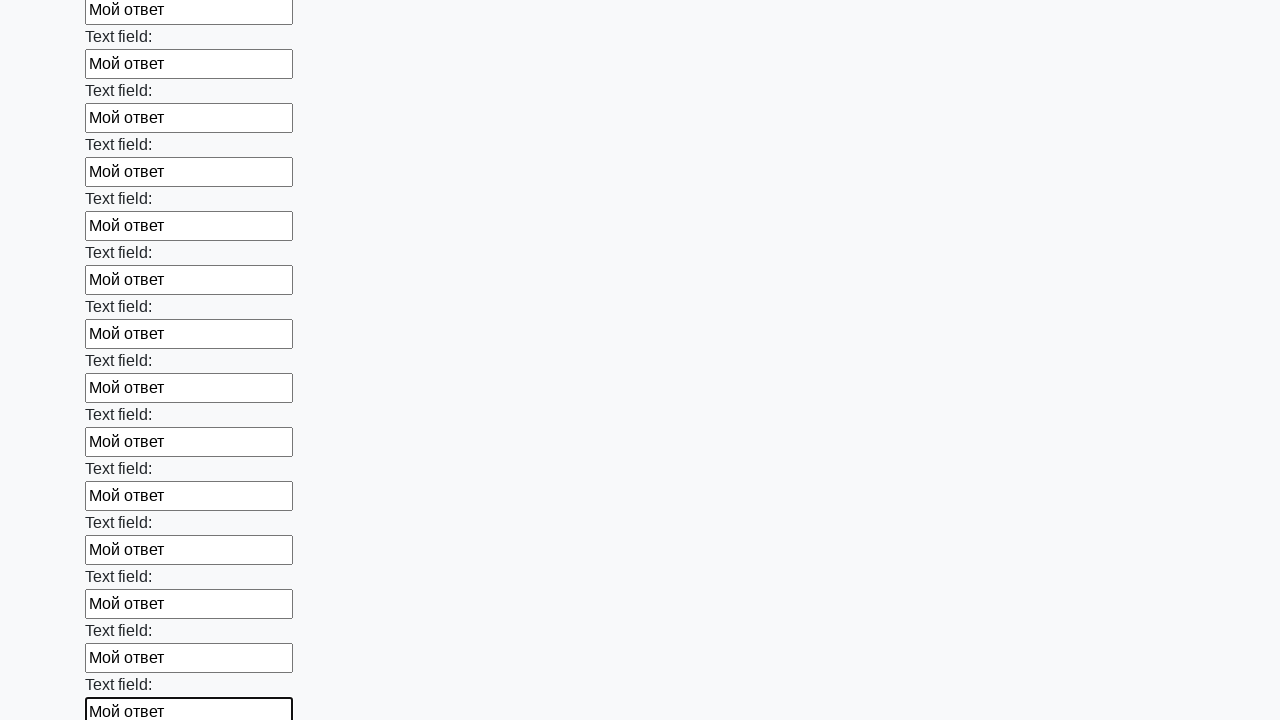

Filled input field with 'Мой ответ' on input >> nth=74
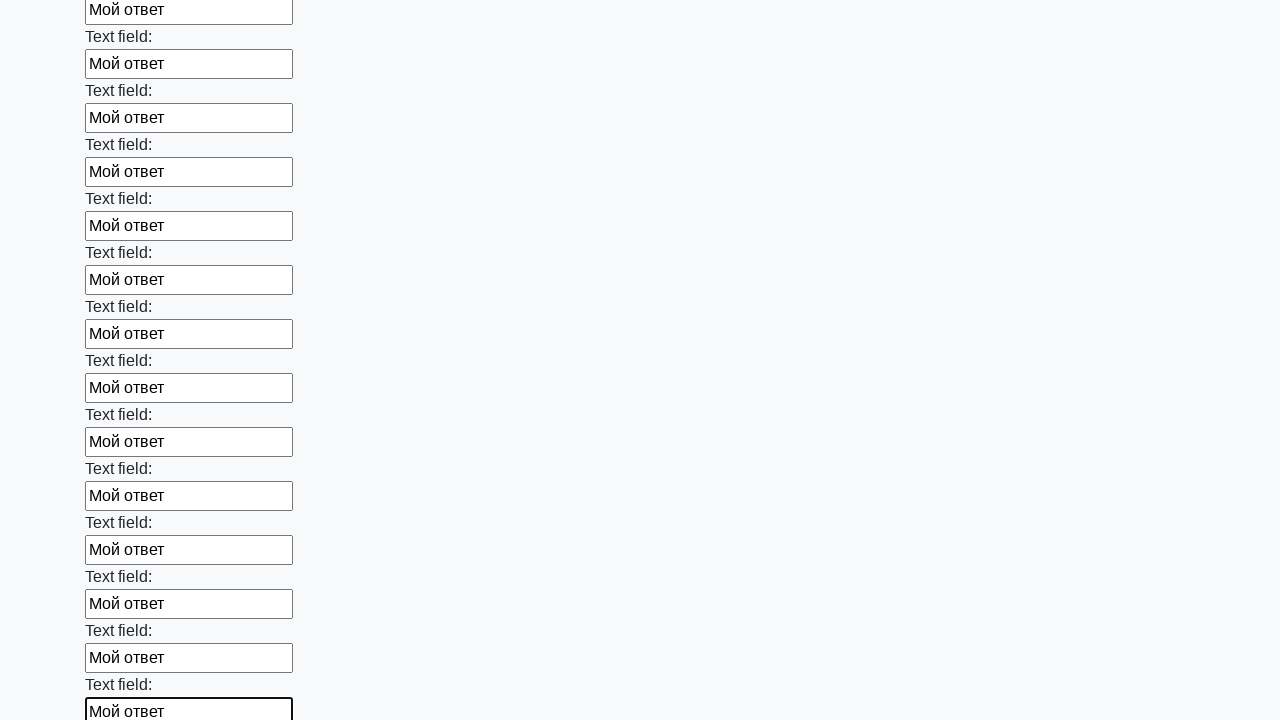

Filled input field with 'Мой ответ' on input >> nth=75
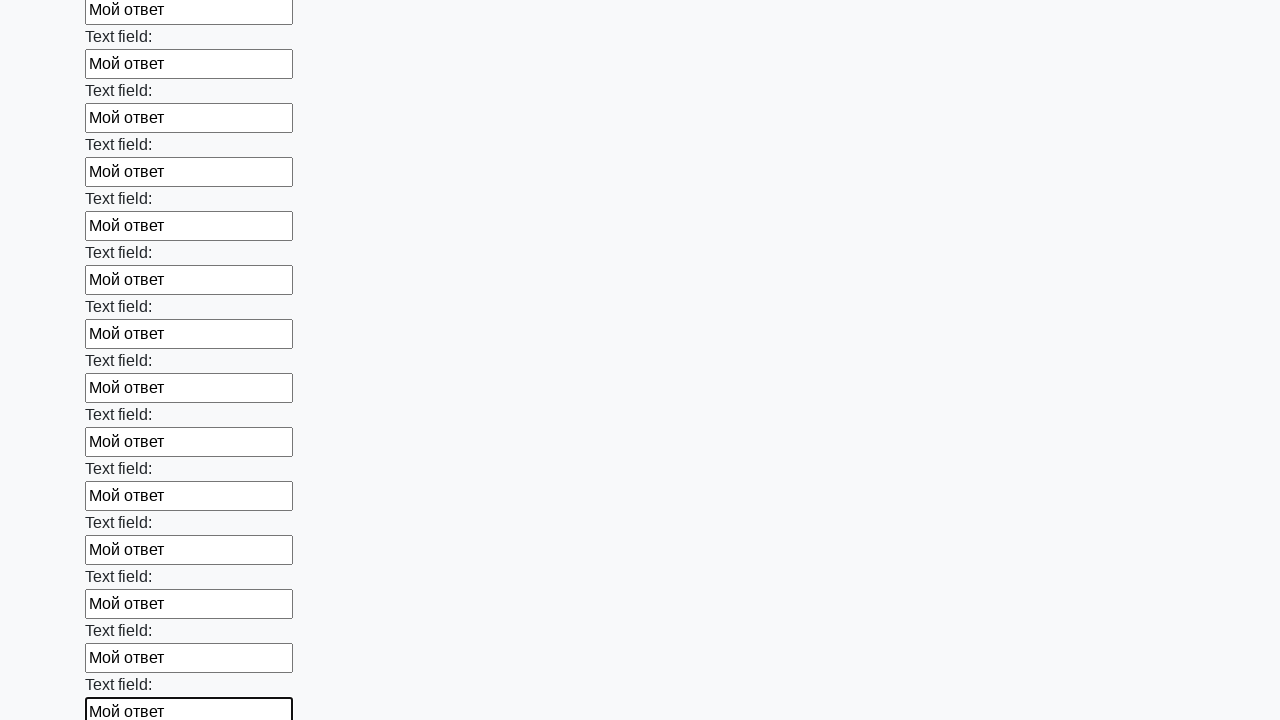

Filled input field with 'Мой ответ' on input >> nth=76
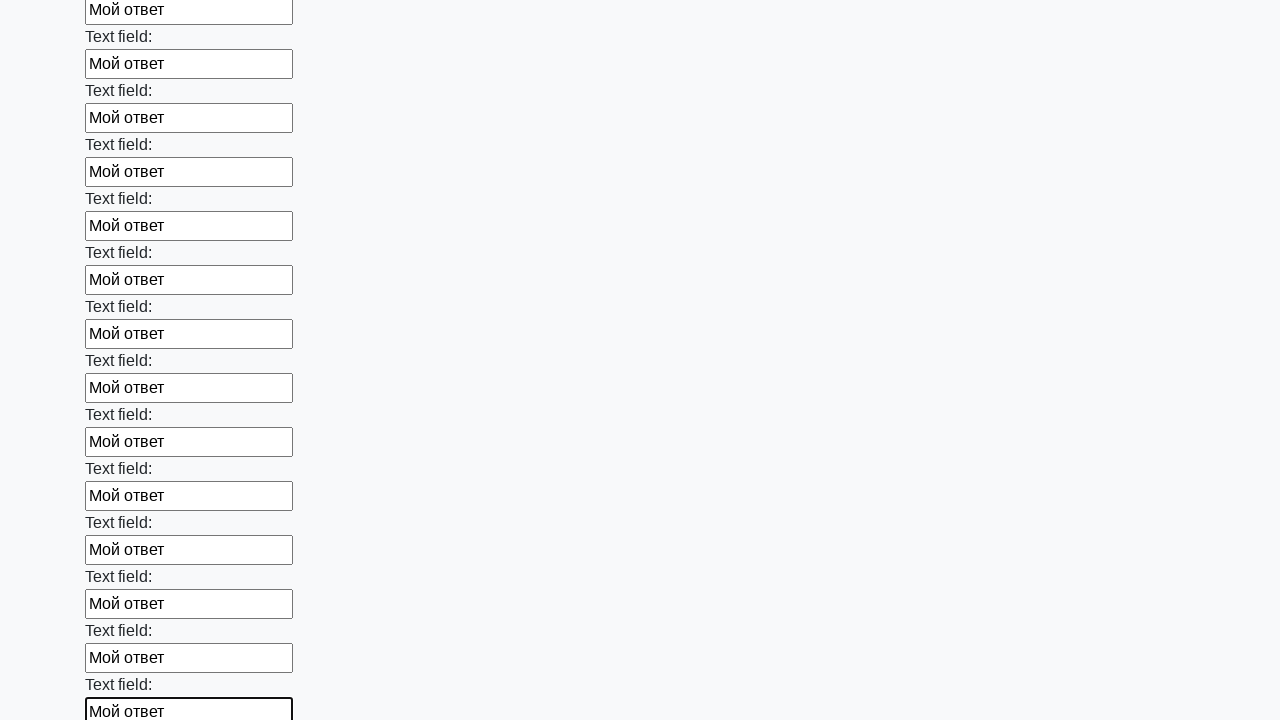

Filled input field with 'Мой ответ' on input >> nth=77
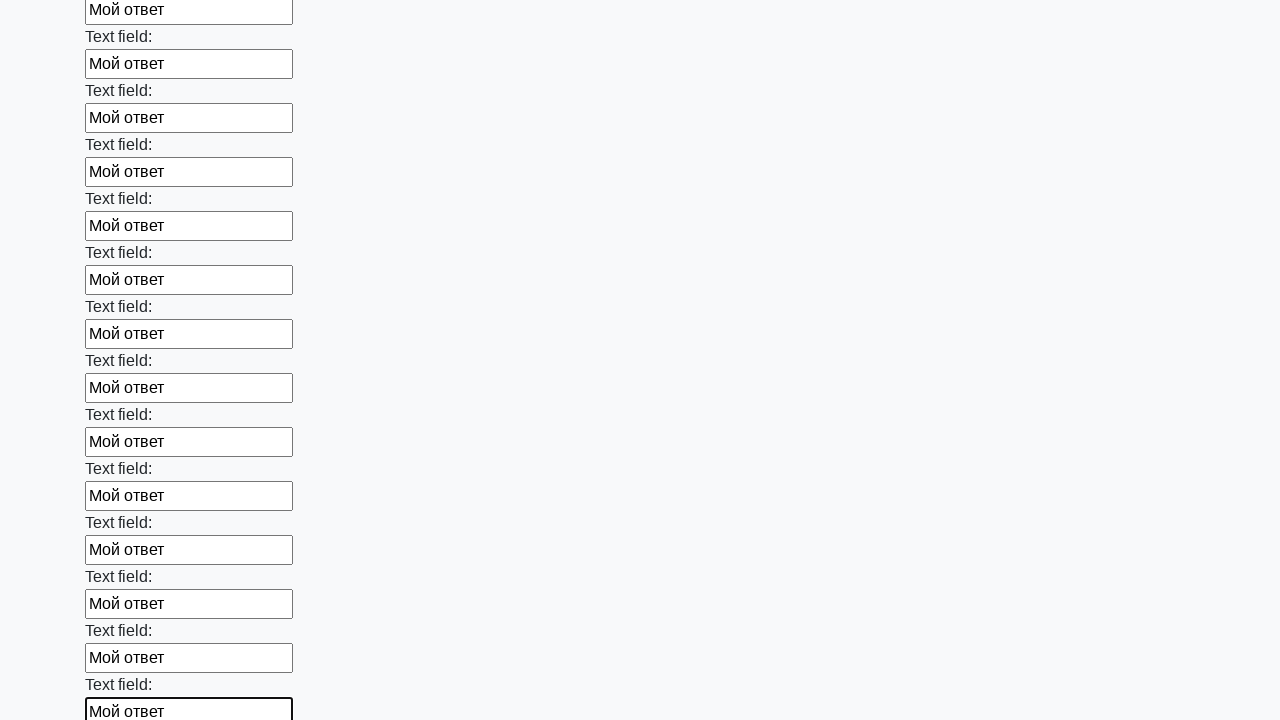

Filled input field with 'Мой ответ' on input >> nth=78
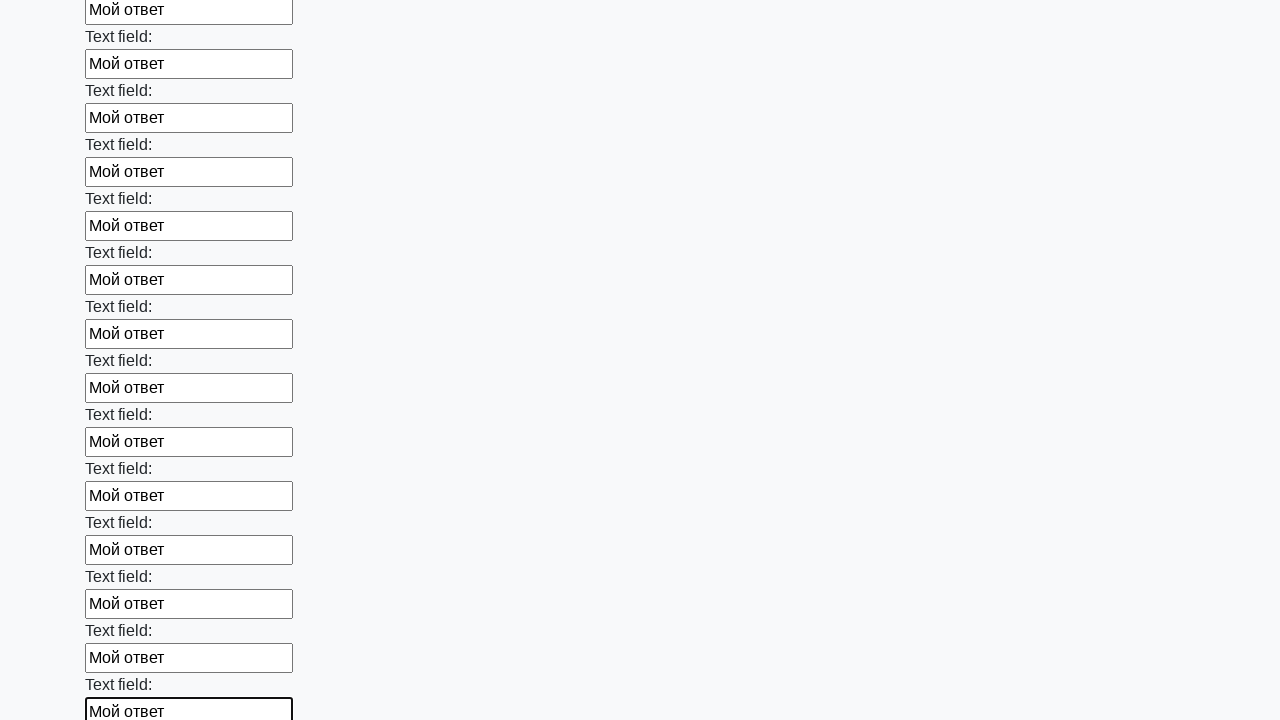

Filled input field with 'Мой ответ' on input >> nth=79
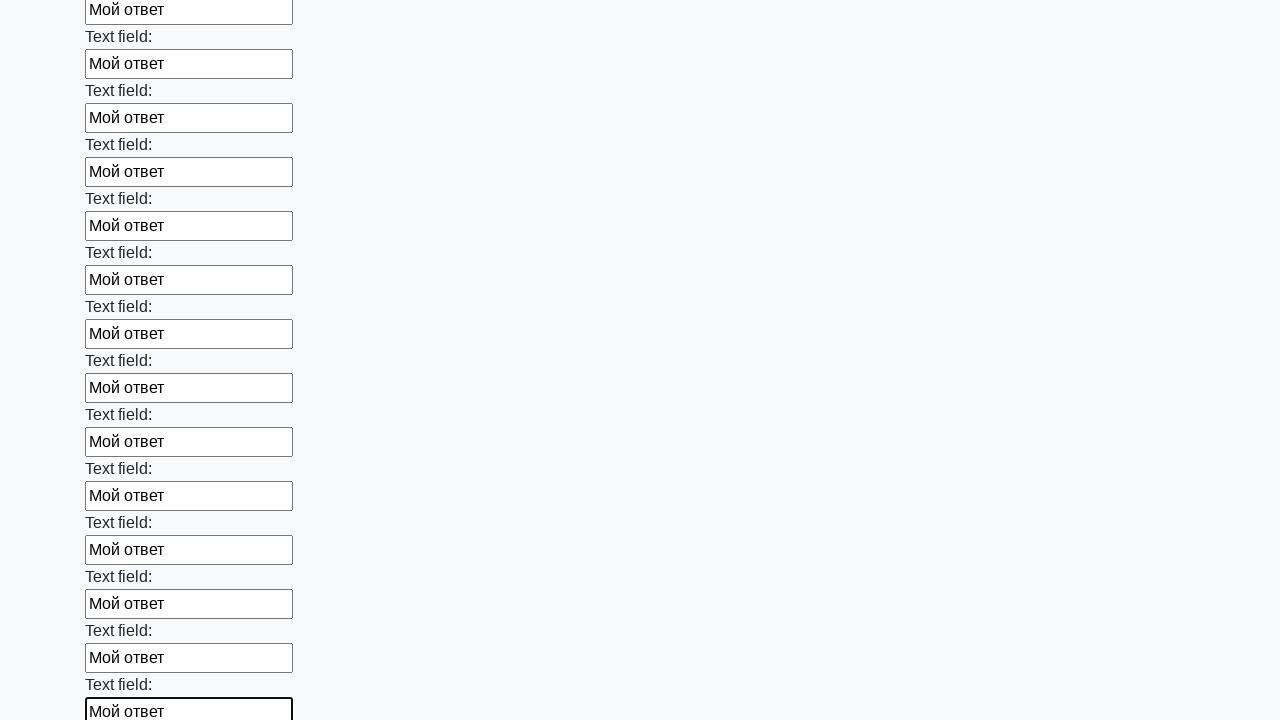

Filled input field with 'Мой ответ' on input >> nth=80
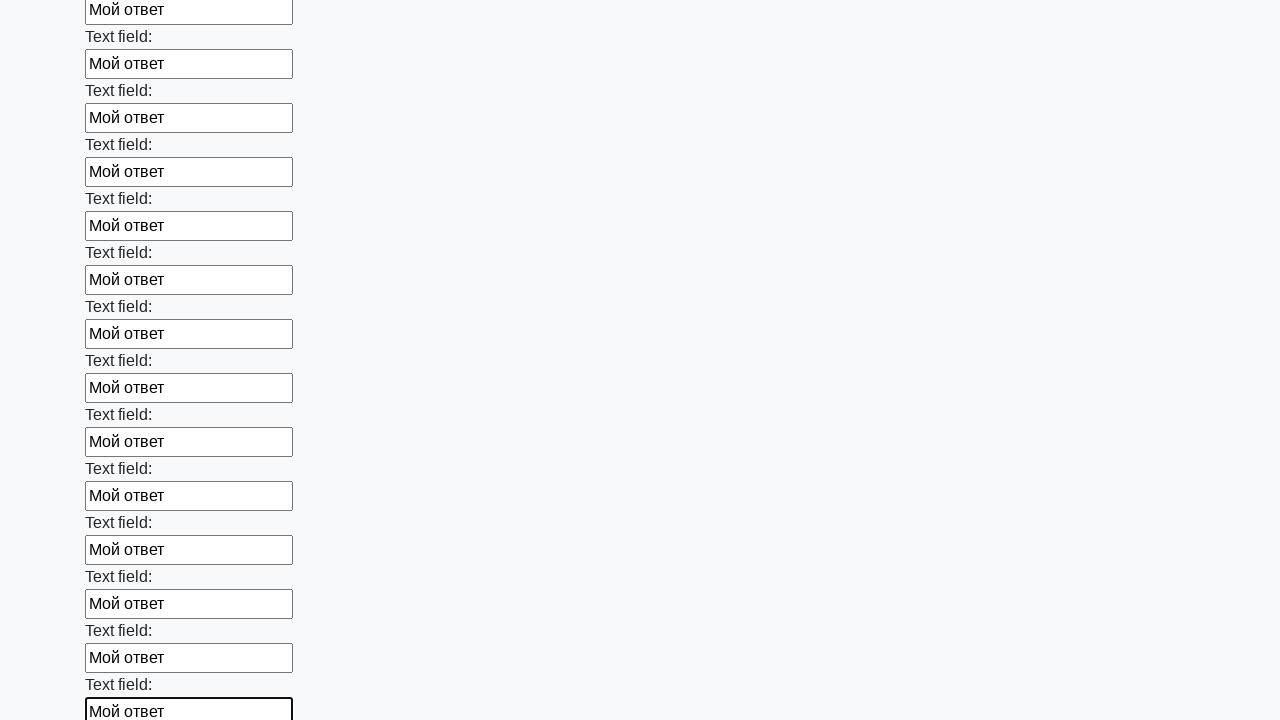

Filled input field with 'Мой ответ' on input >> nth=81
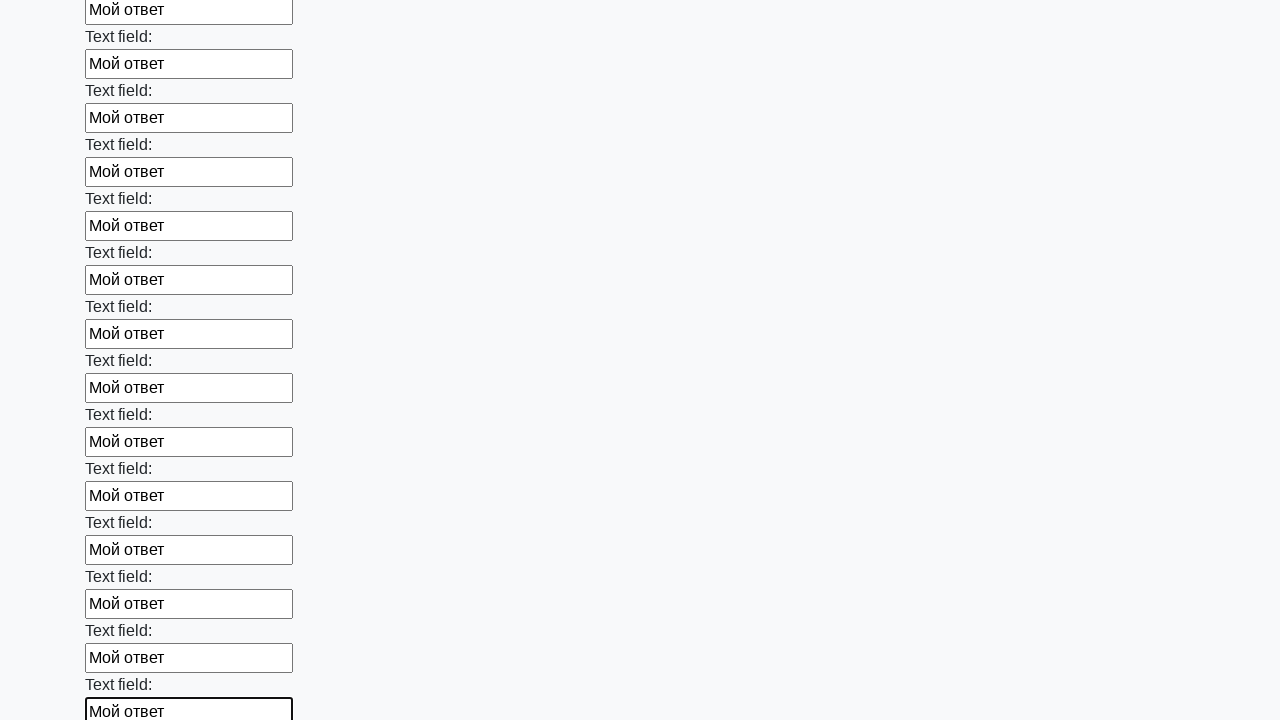

Filled input field with 'Мой ответ' on input >> nth=82
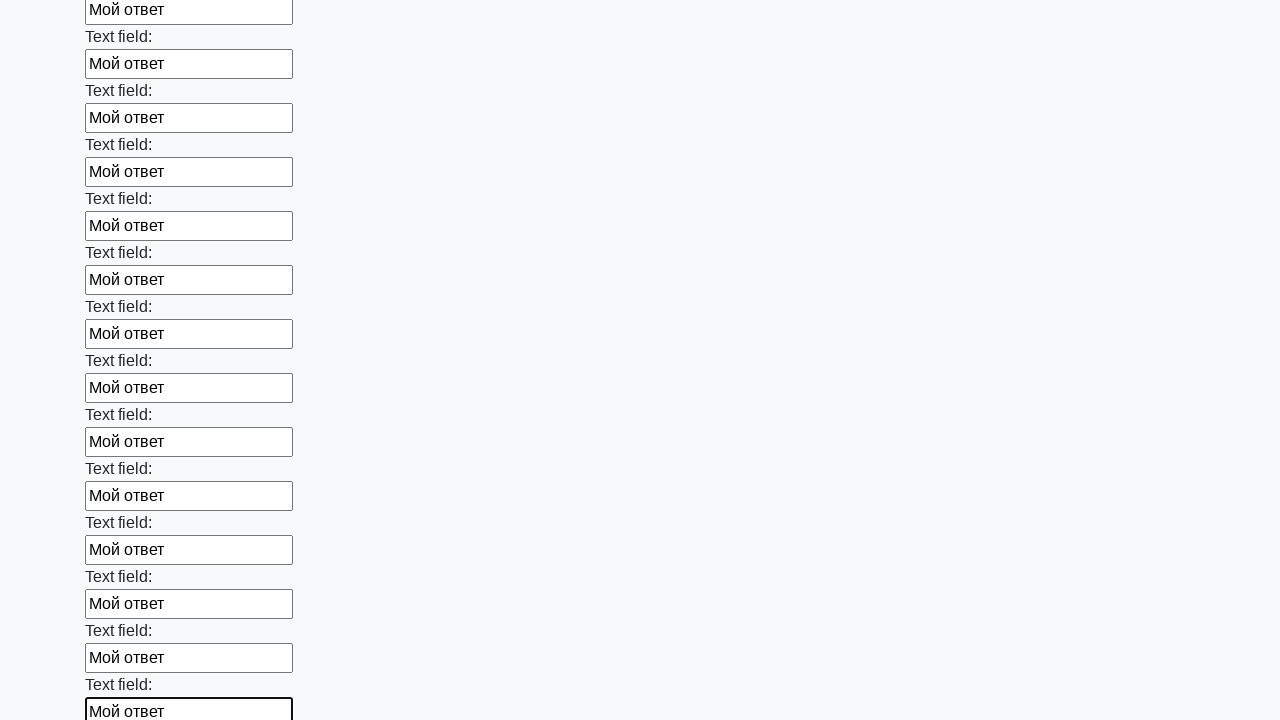

Filled input field with 'Мой ответ' on input >> nth=83
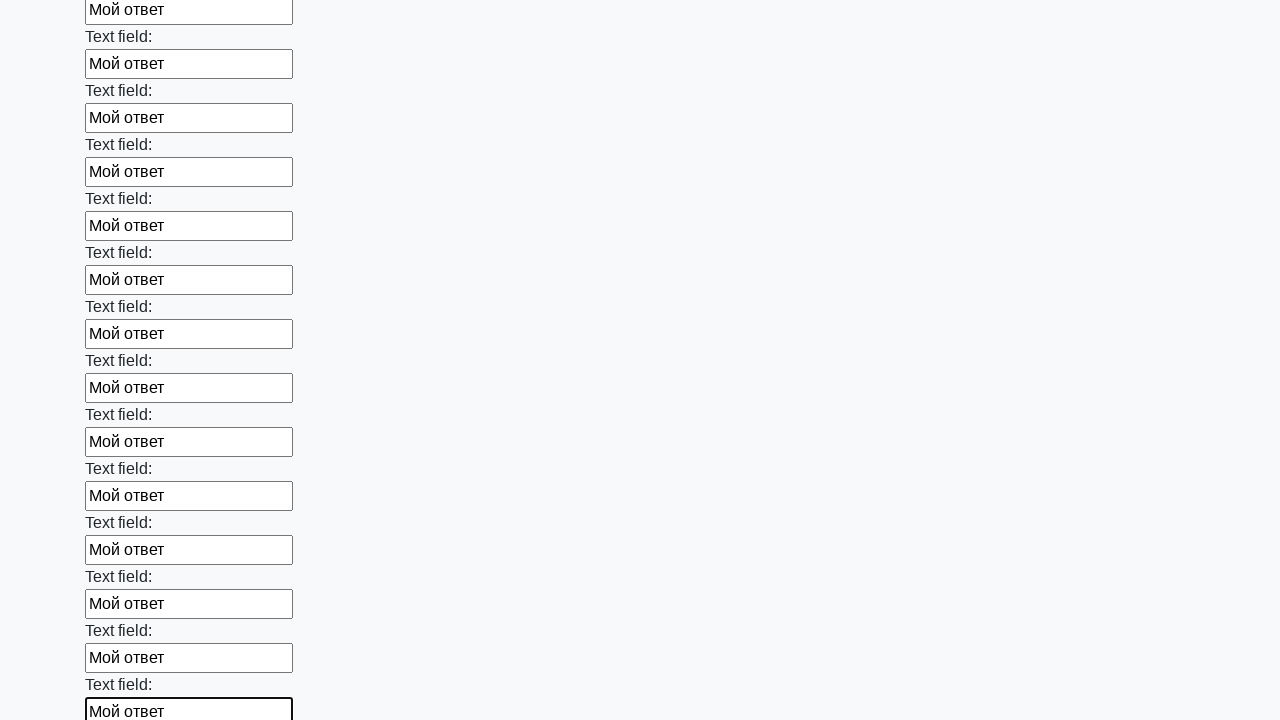

Filled input field with 'Мой ответ' on input >> nth=84
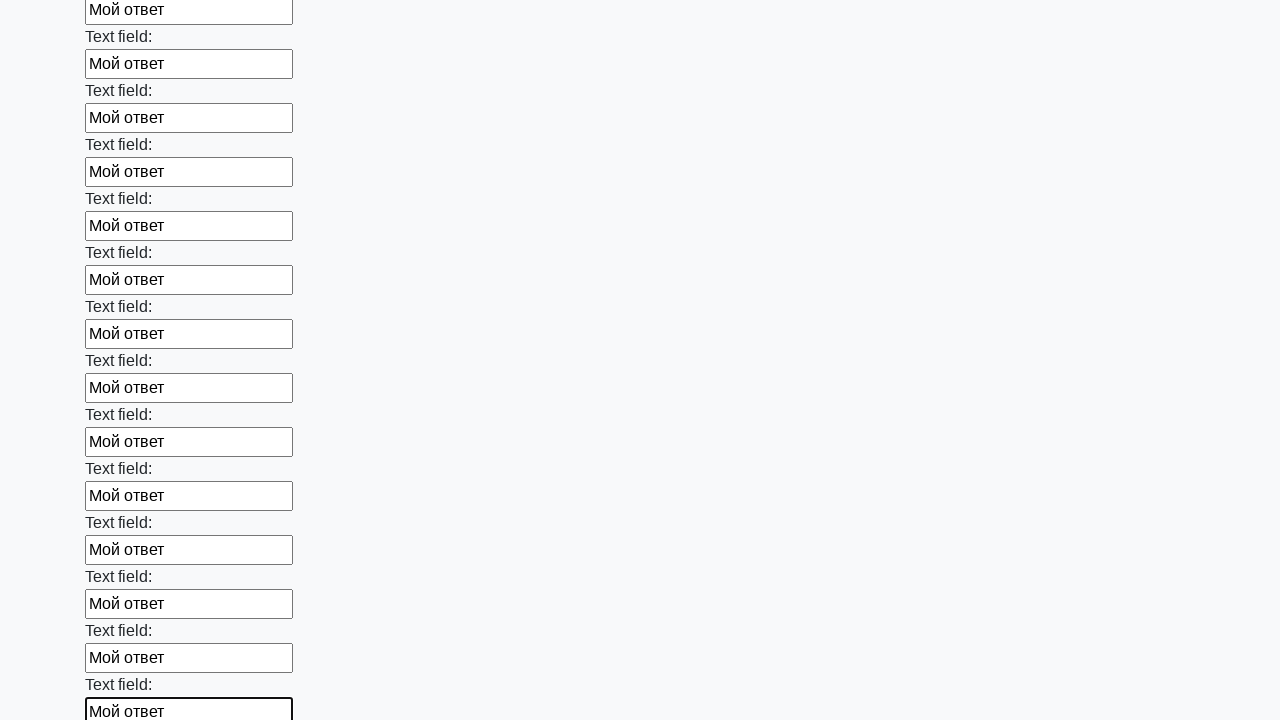

Filled input field with 'Мой ответ' on input >> nth=85
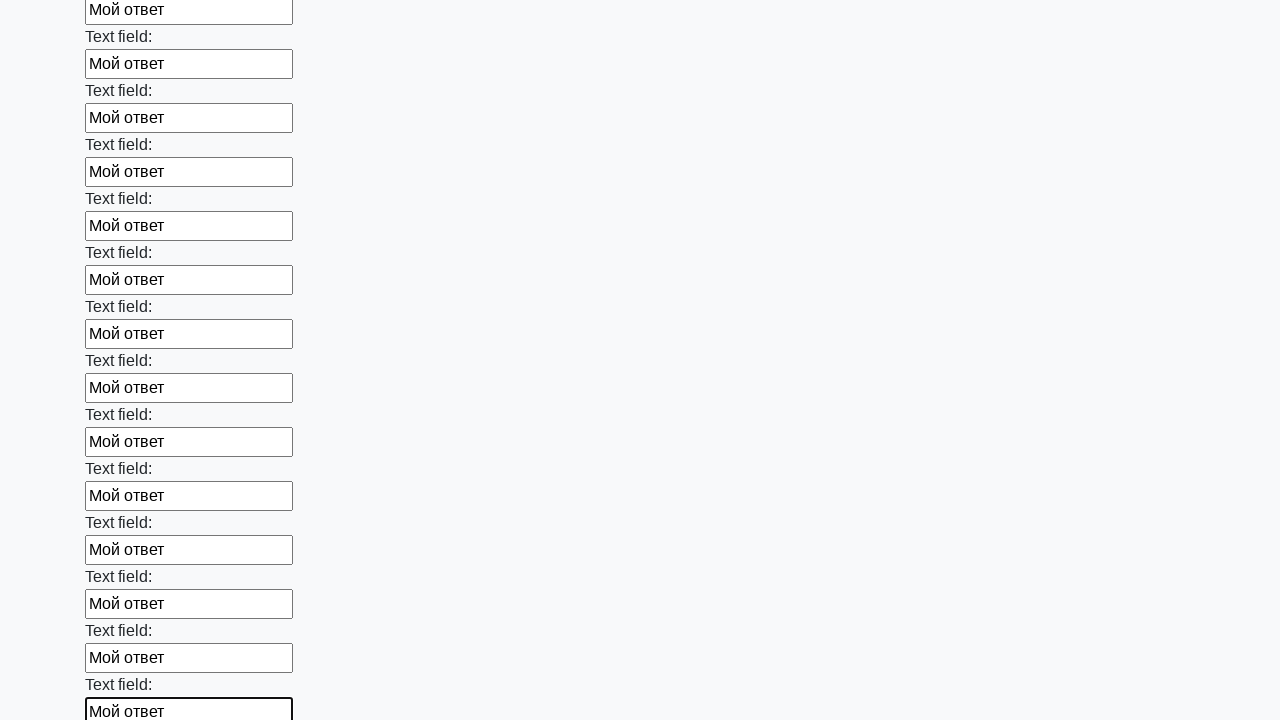

Filled input field with 'Мой ответ' on input >> nth=86
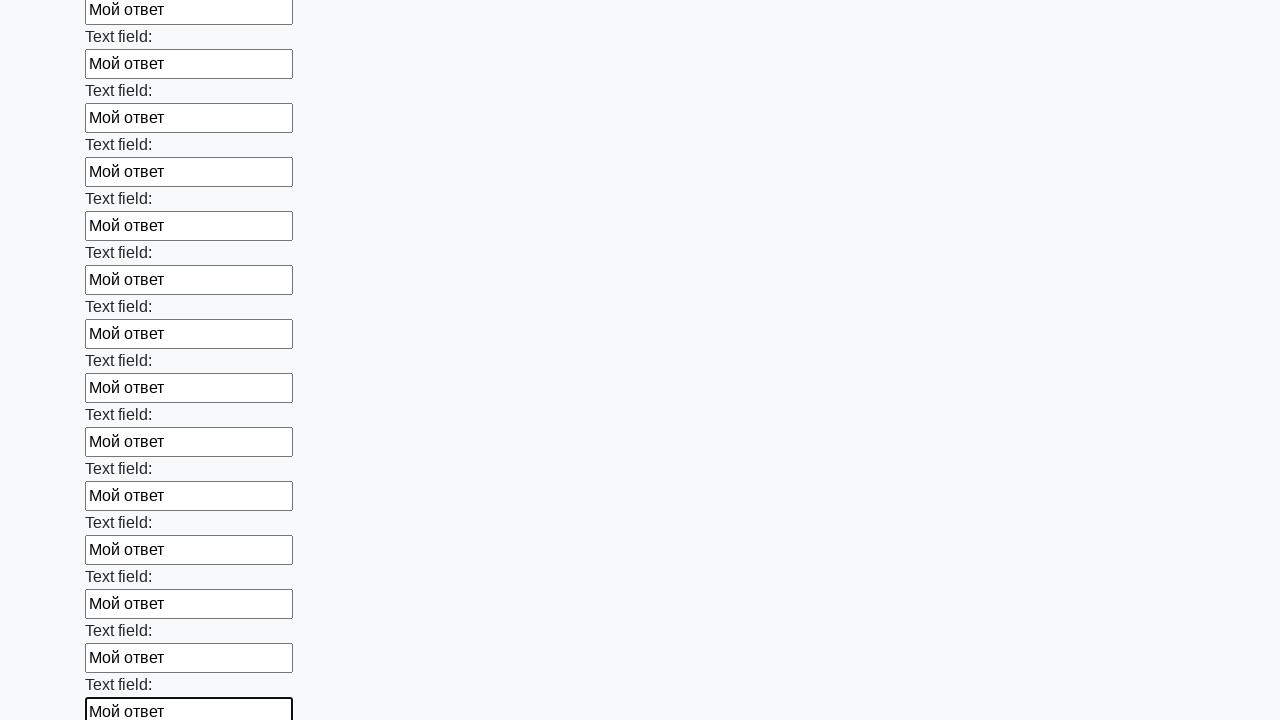

Filled input field with 'Мой ответ' on input >> nth=87
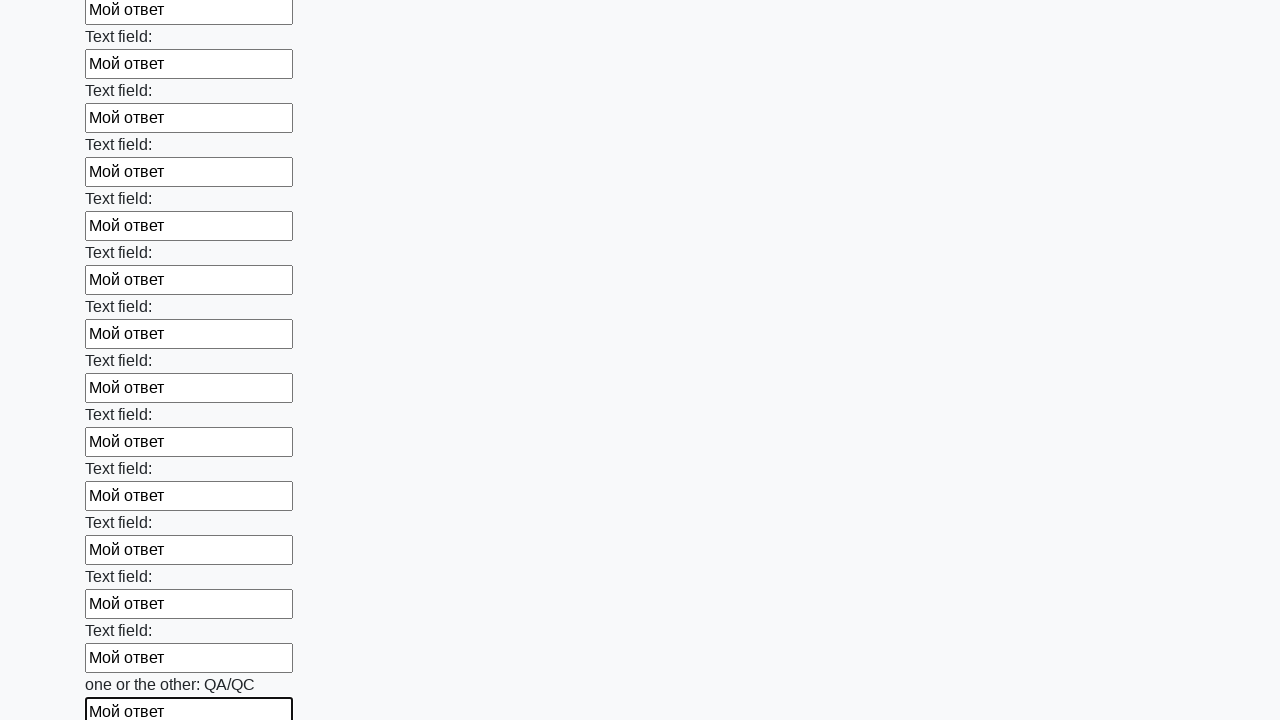

Filled input field with 'Мой ответ' on input >> nth=88
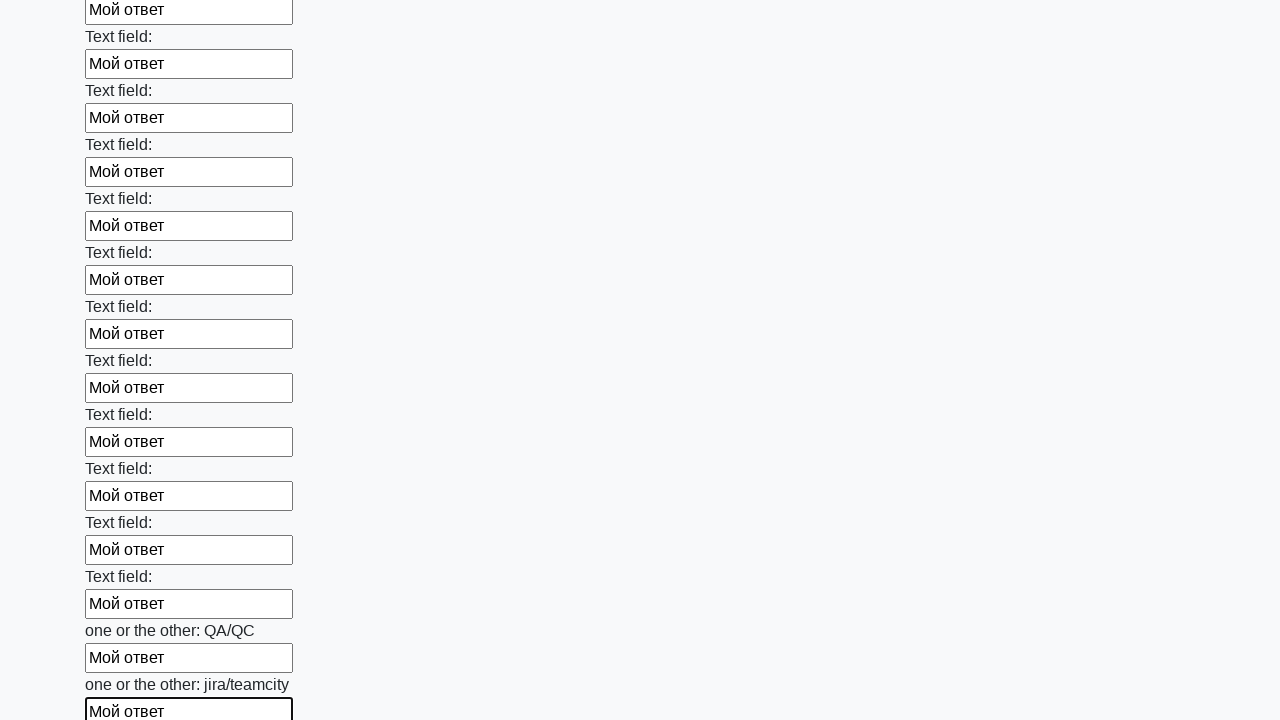

Filled input field with 'Мой ответ' on input >> nth=89
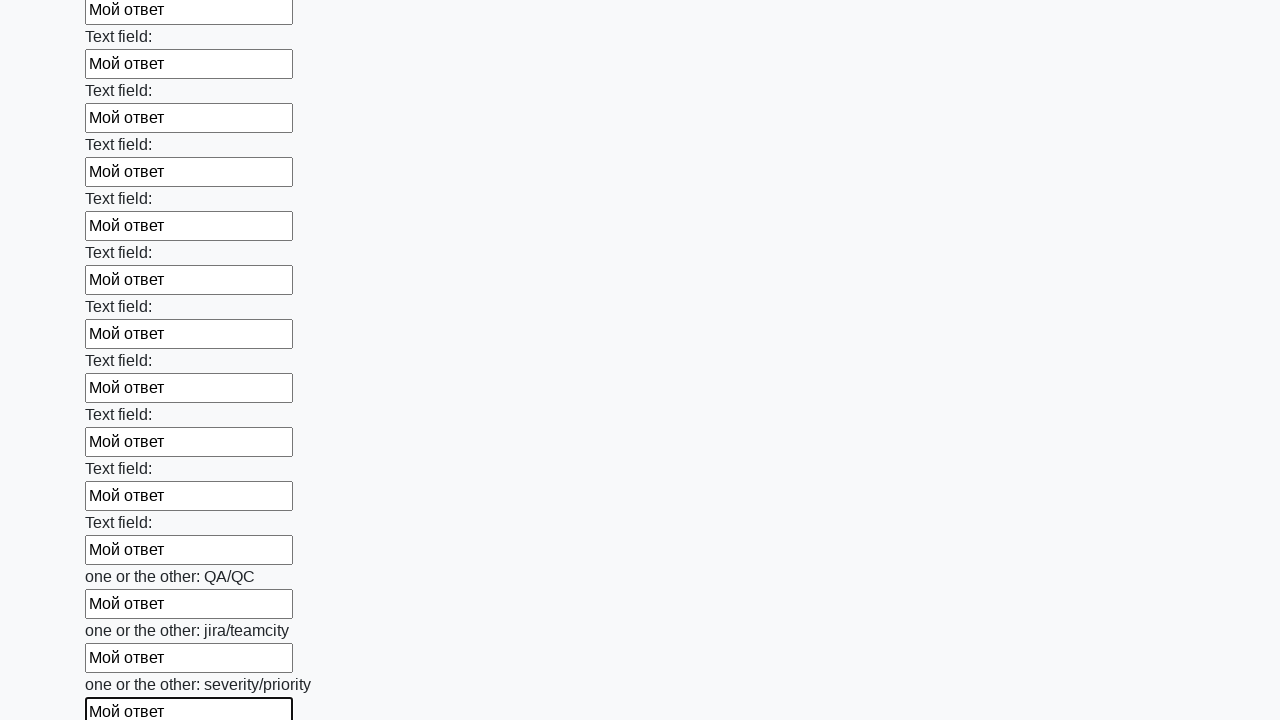

Filled input field with 'Мой ответ' on input >> nth=90
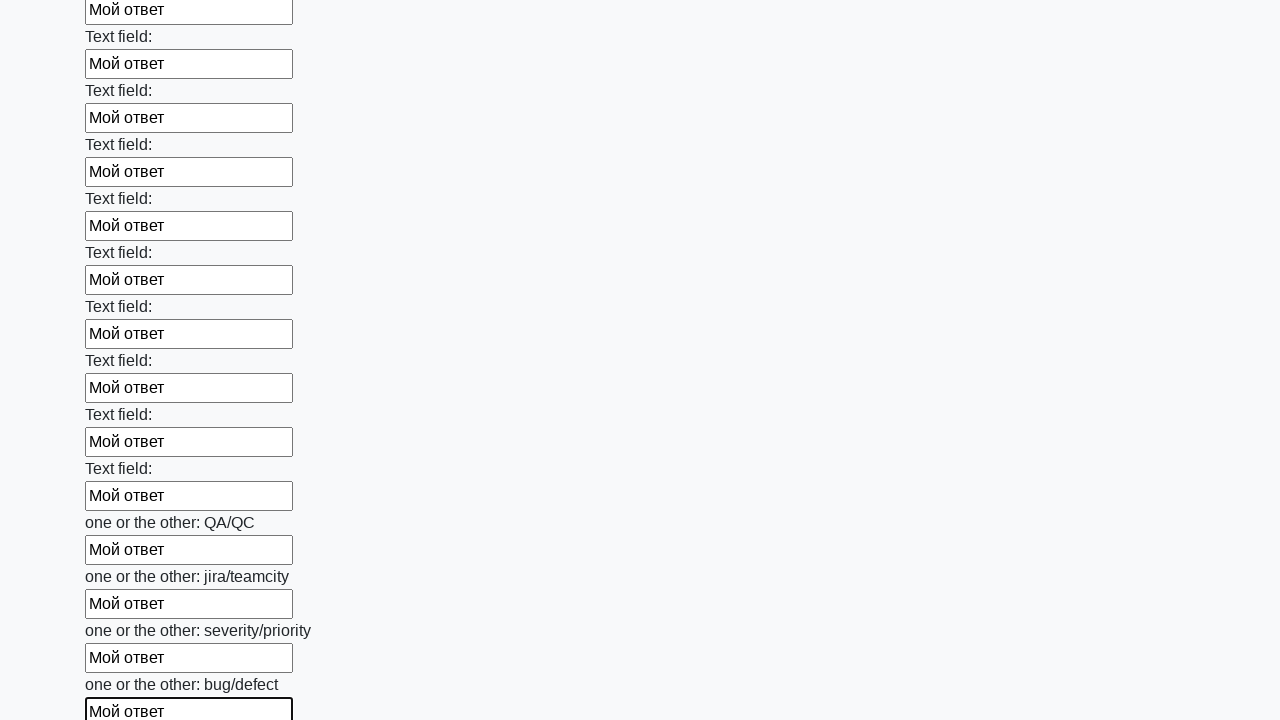

Filled input field with 'Мой ответ' on input >> nth=91
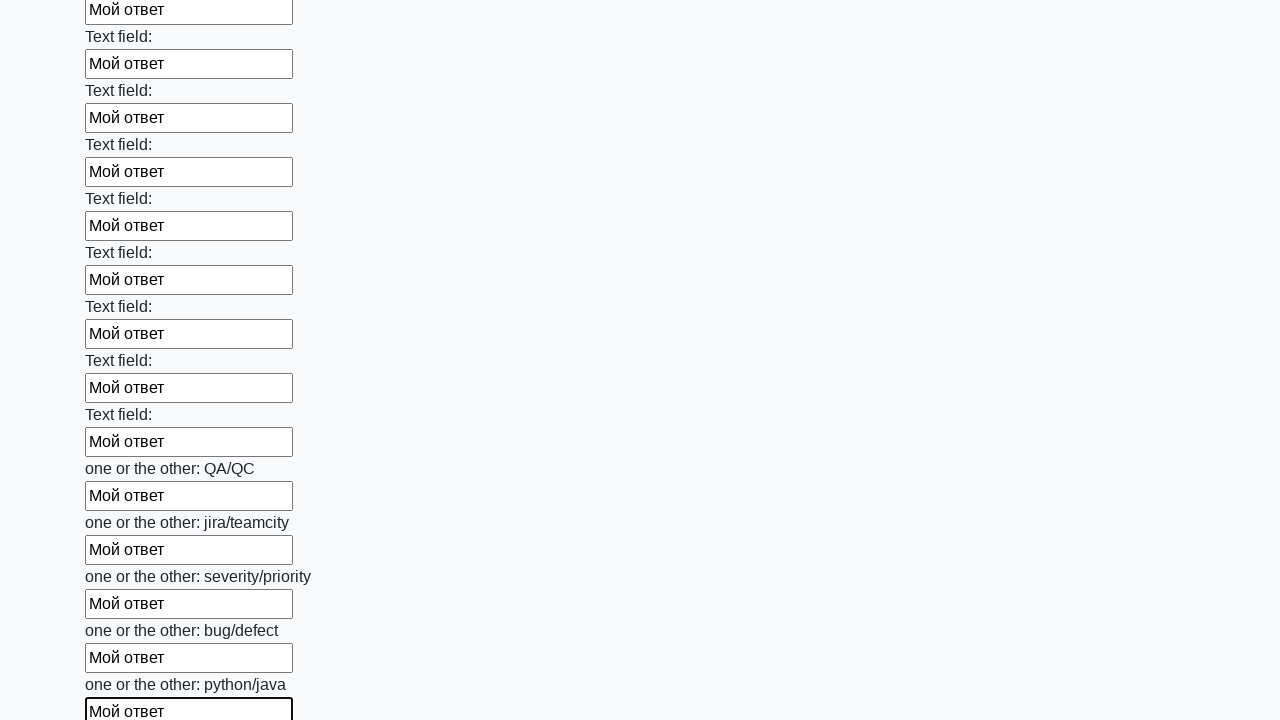

Filled input field with 'Мой ответ' on input >> nth=92
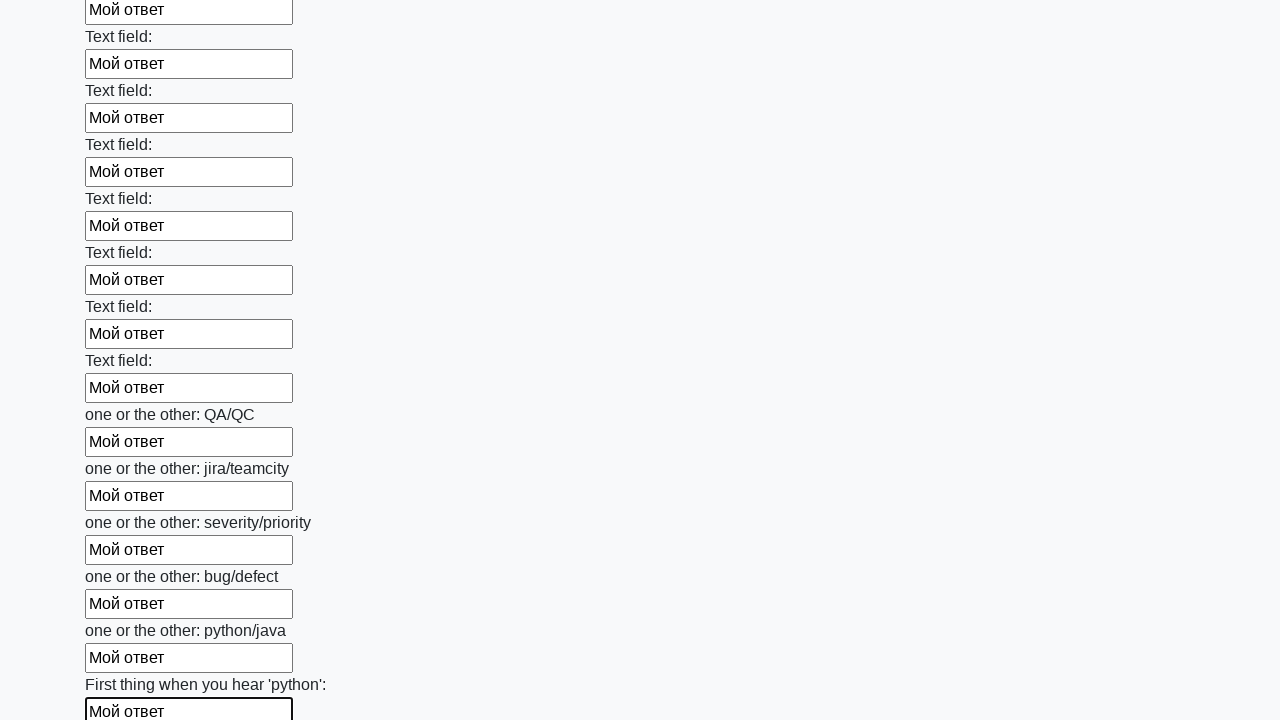

Filled input field with 'Мой ответ' on input >> nth=93
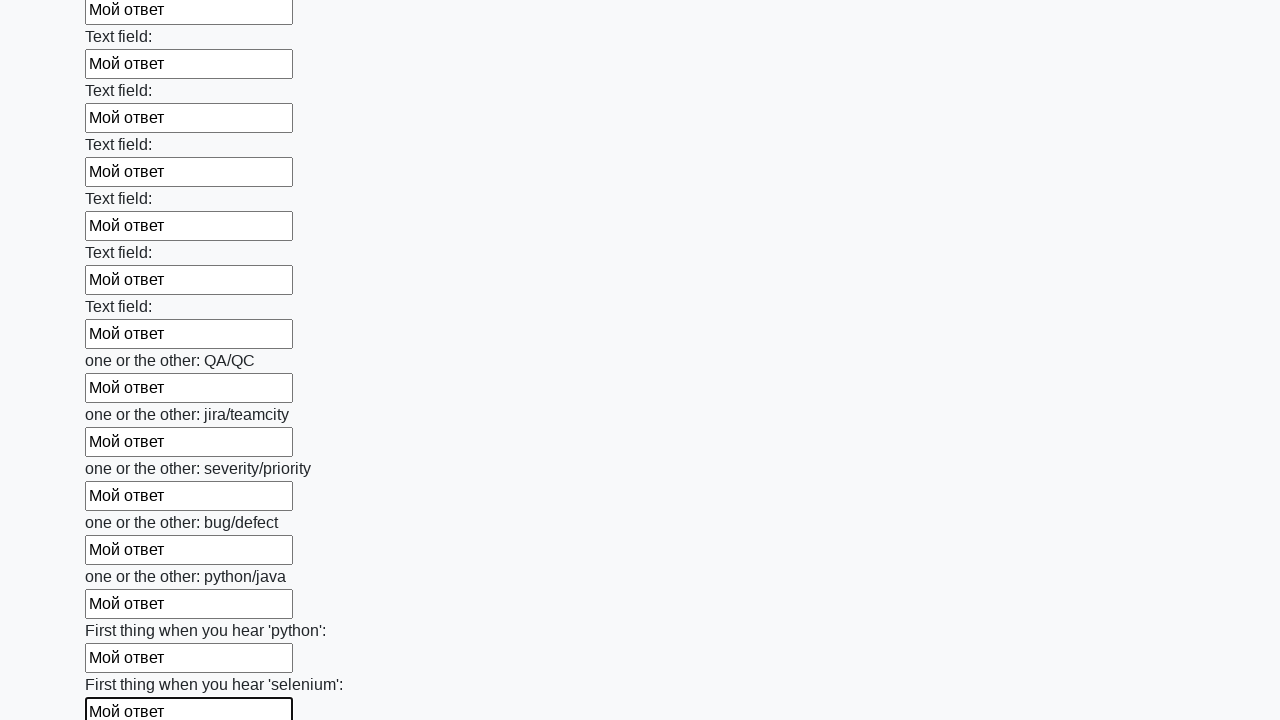

Filled input field with 'Мой ответ' on input >> nth=94
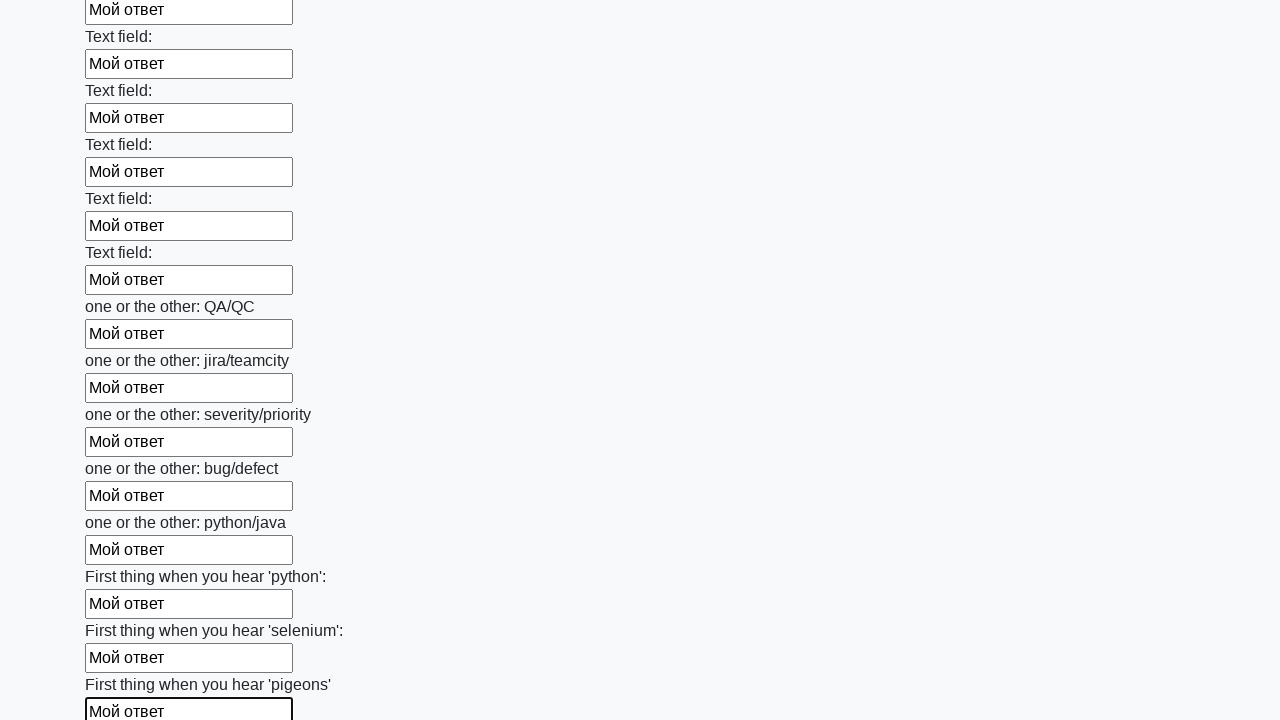

Filled input field with 'Мой ответ' on input >> nth=95
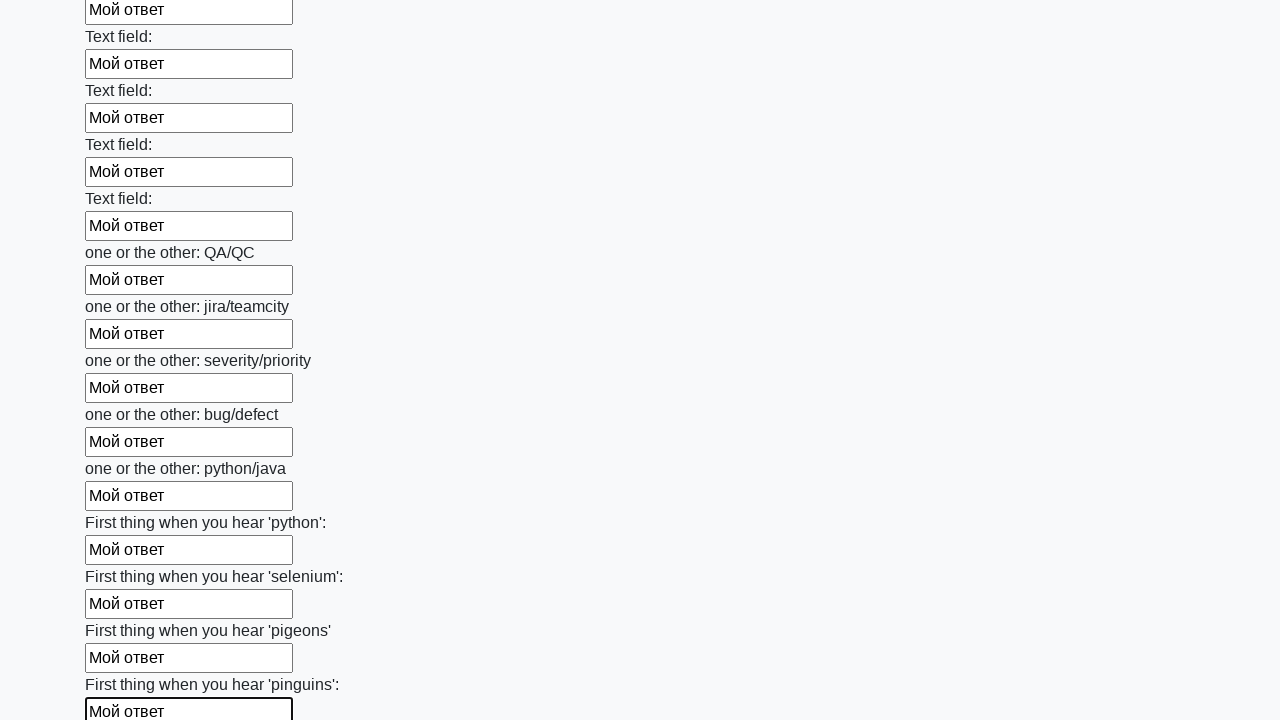

Filled input field with 'Мой ответ' on input >> nth=96
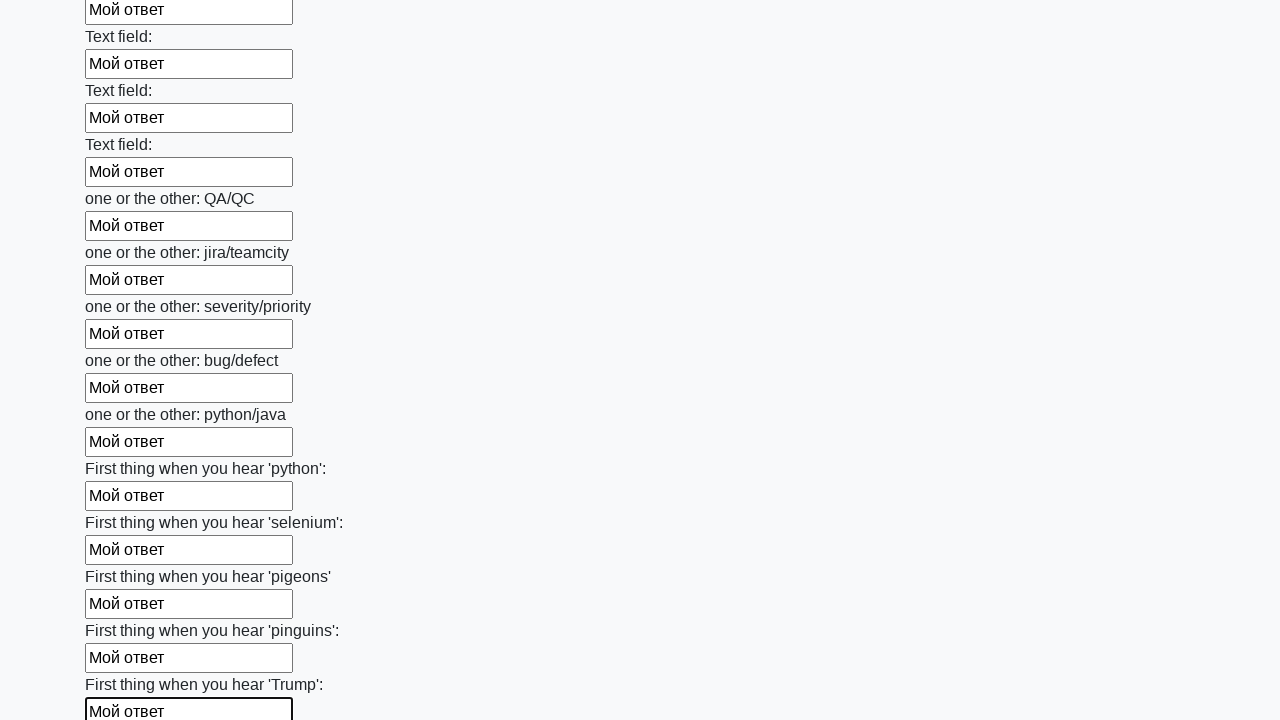

Filled input field with 'Мой ответ' on input >> nth=97
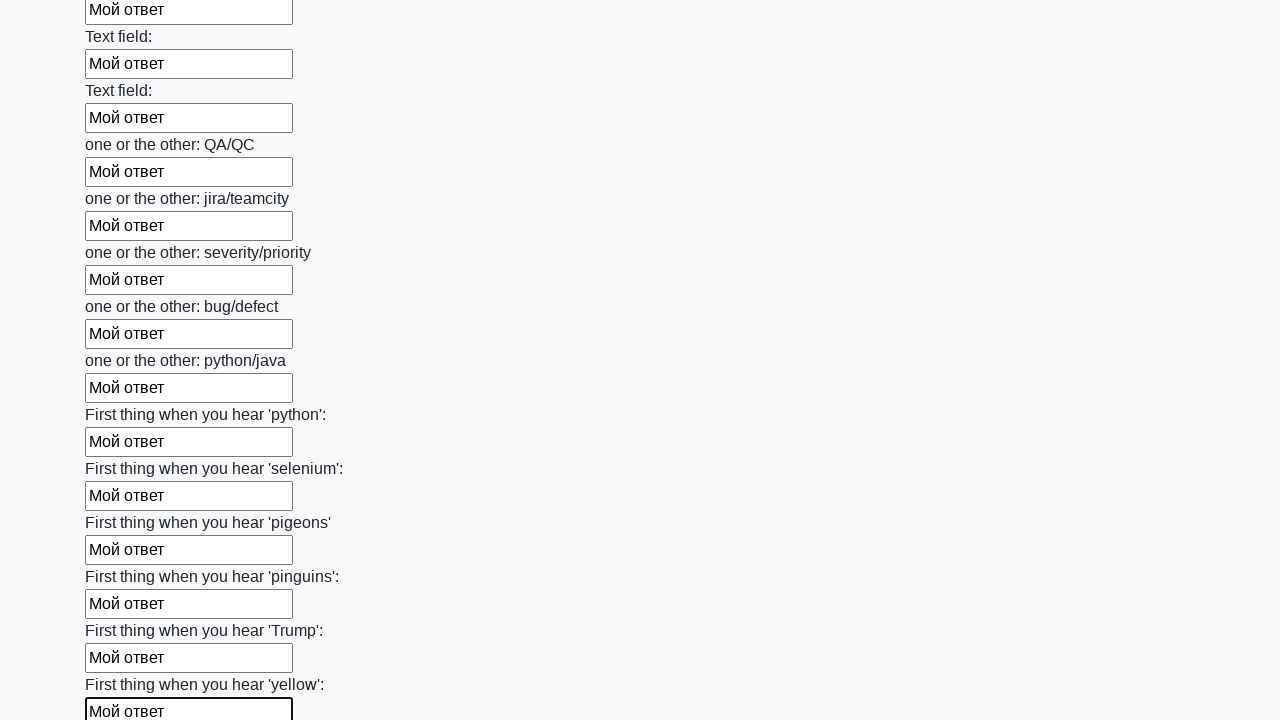

Filled input field with 'Мой ответ' on input >> nth=98
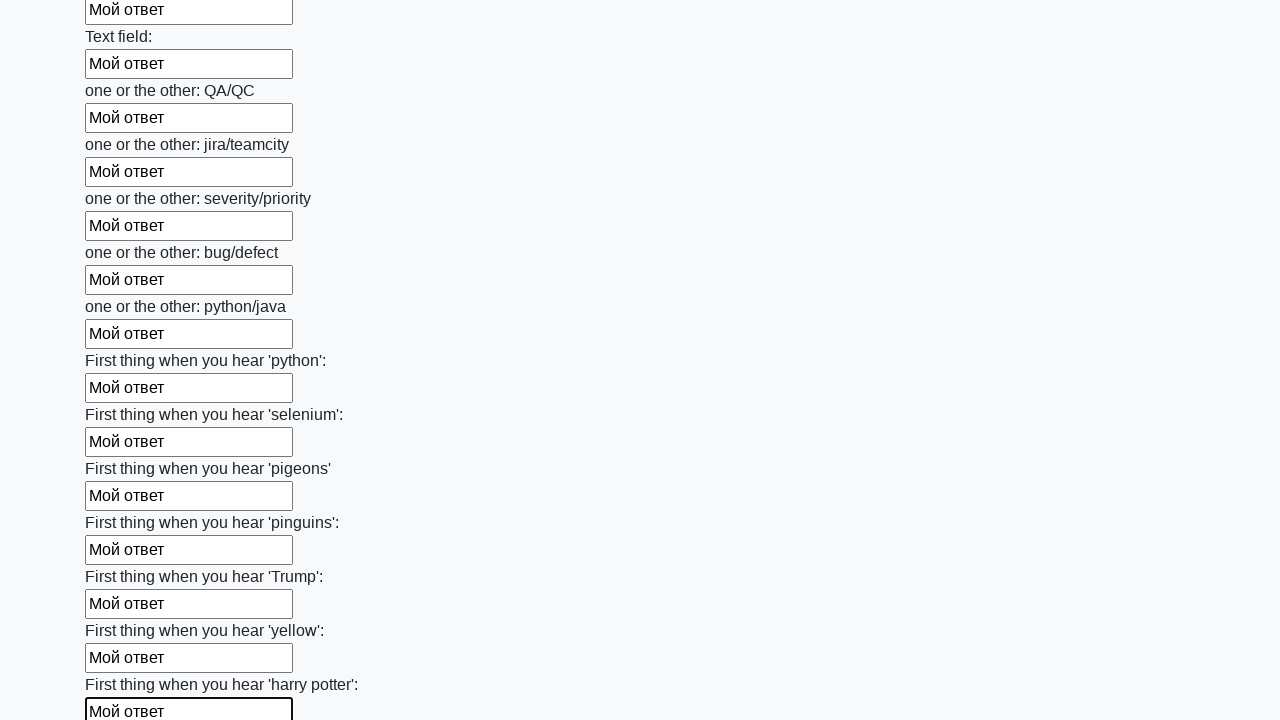

Filled input field with 'Мой ответ' on input >> nth=99
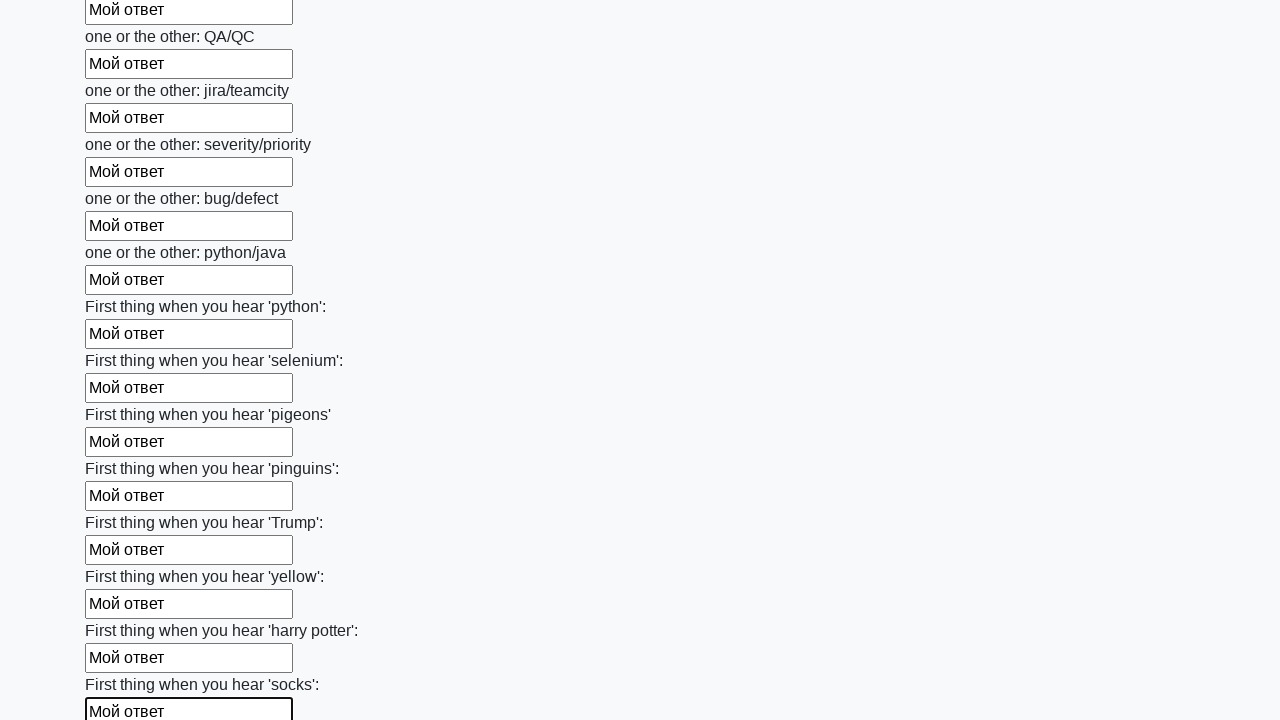

Clicked submit button to submit the form at (123, 611) on button.btn
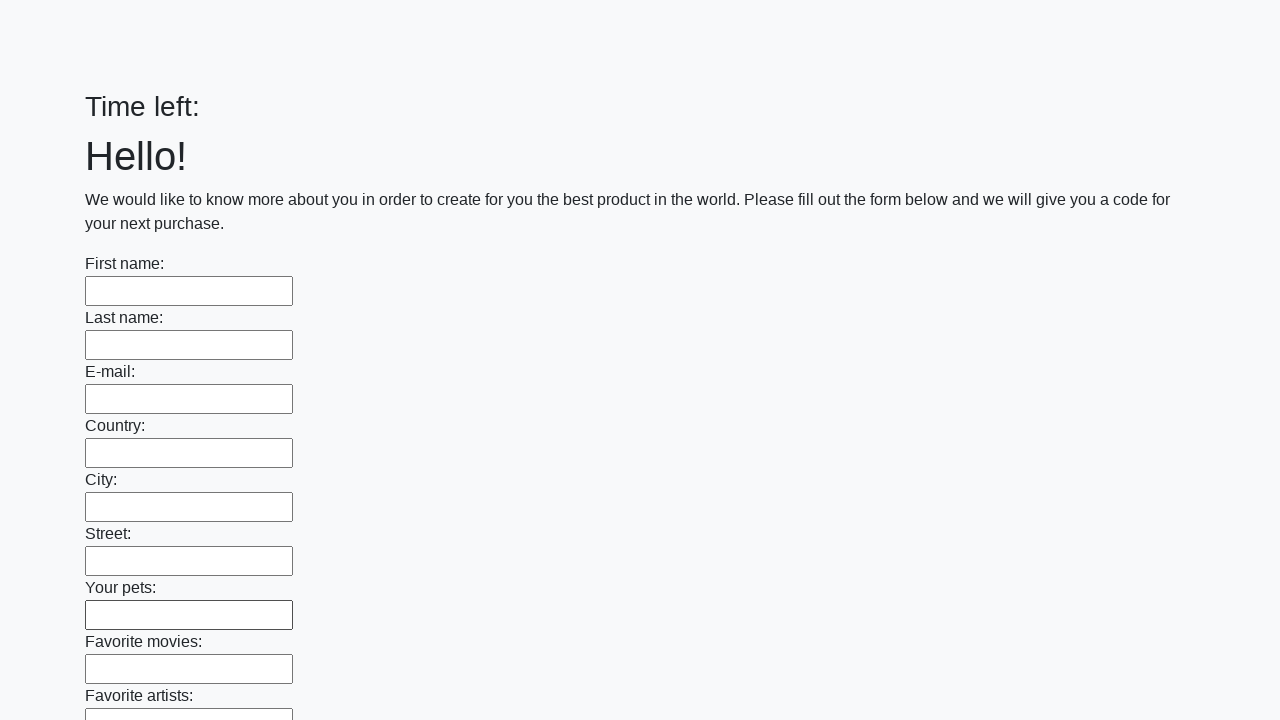

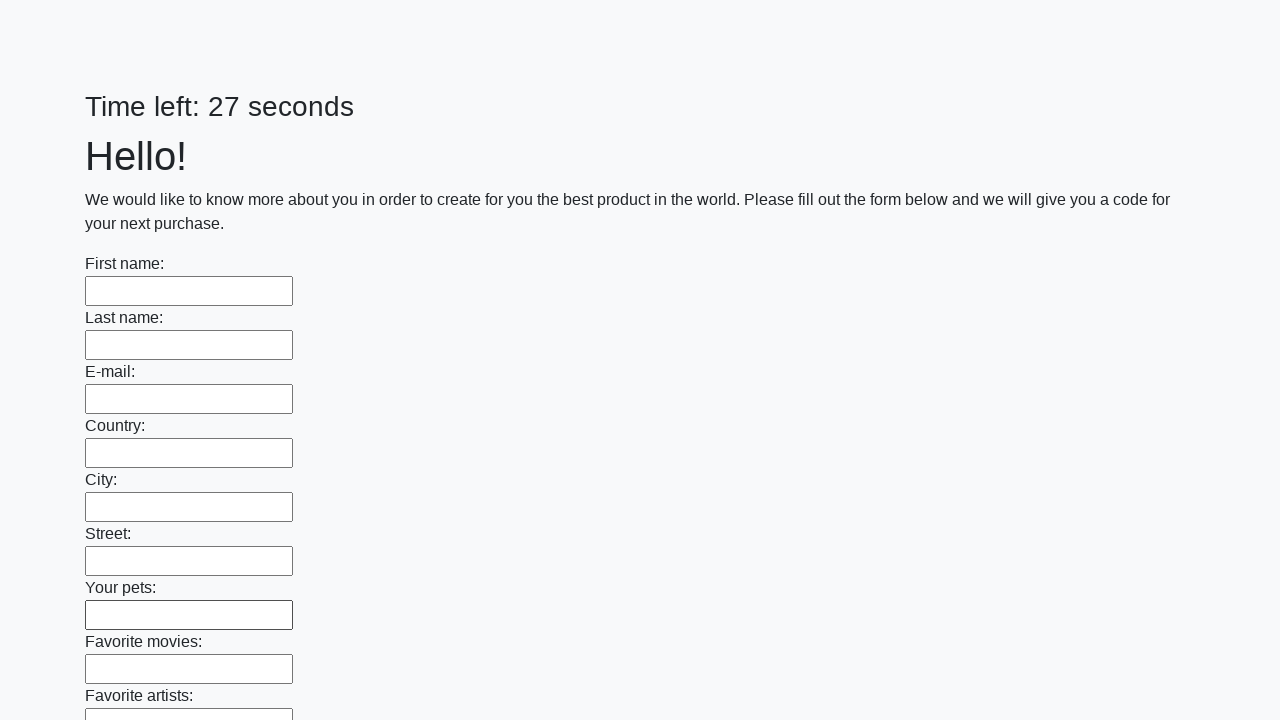